Fills out a form with multiple text input fields with random strings and submits the form

Starting URL: http://suninjuly.github.io/huge_form.html

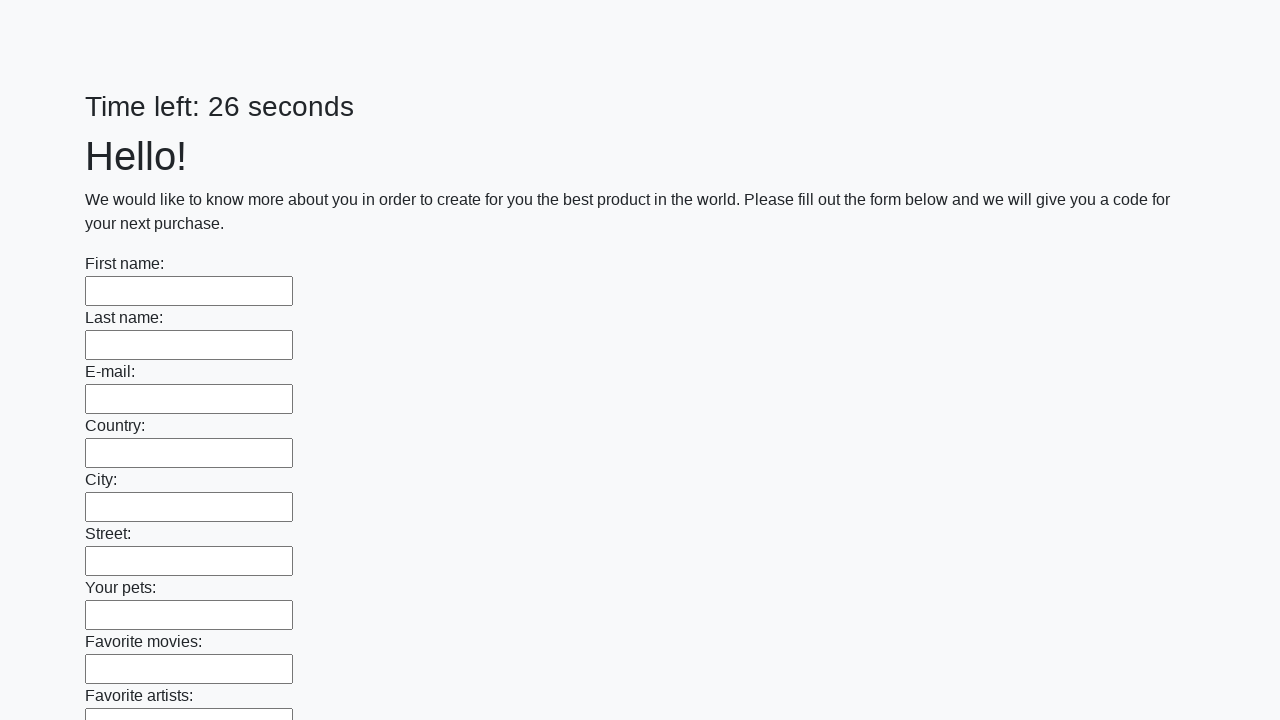

Located all text input fields on the form
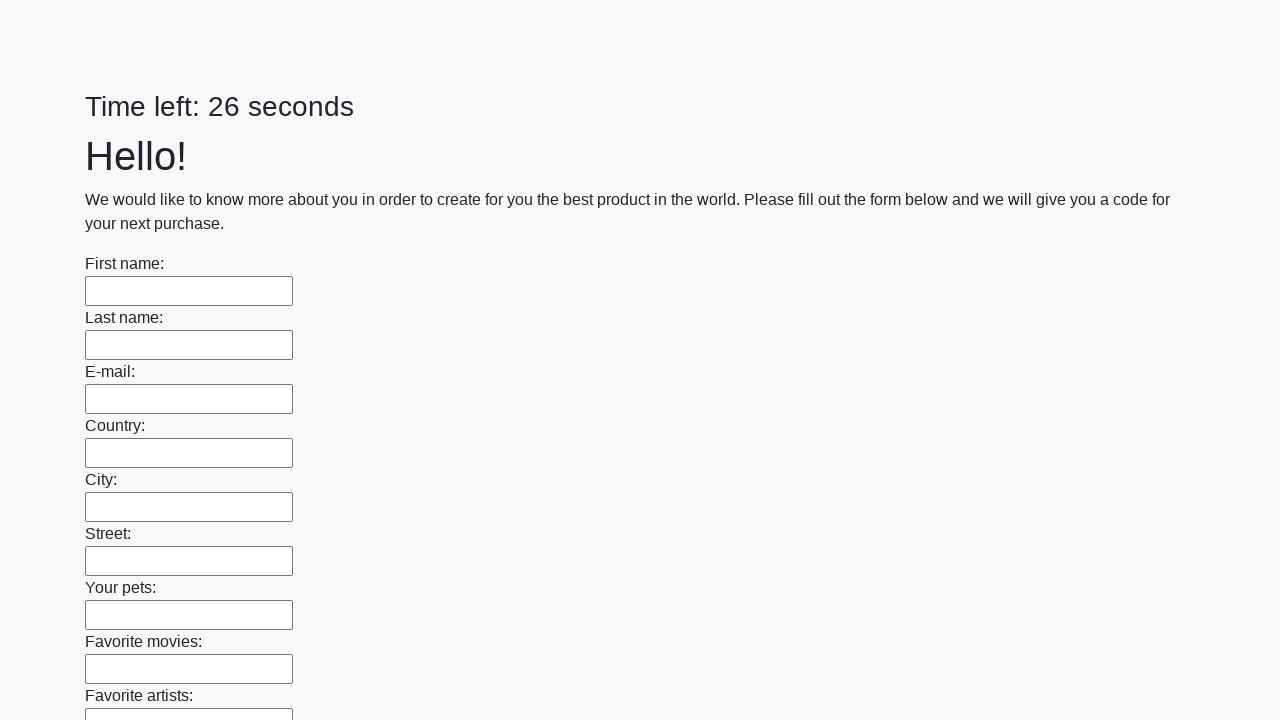

Filled a text input field with random string 'nxjtrkuygy' on [type='text'] >> nth=0
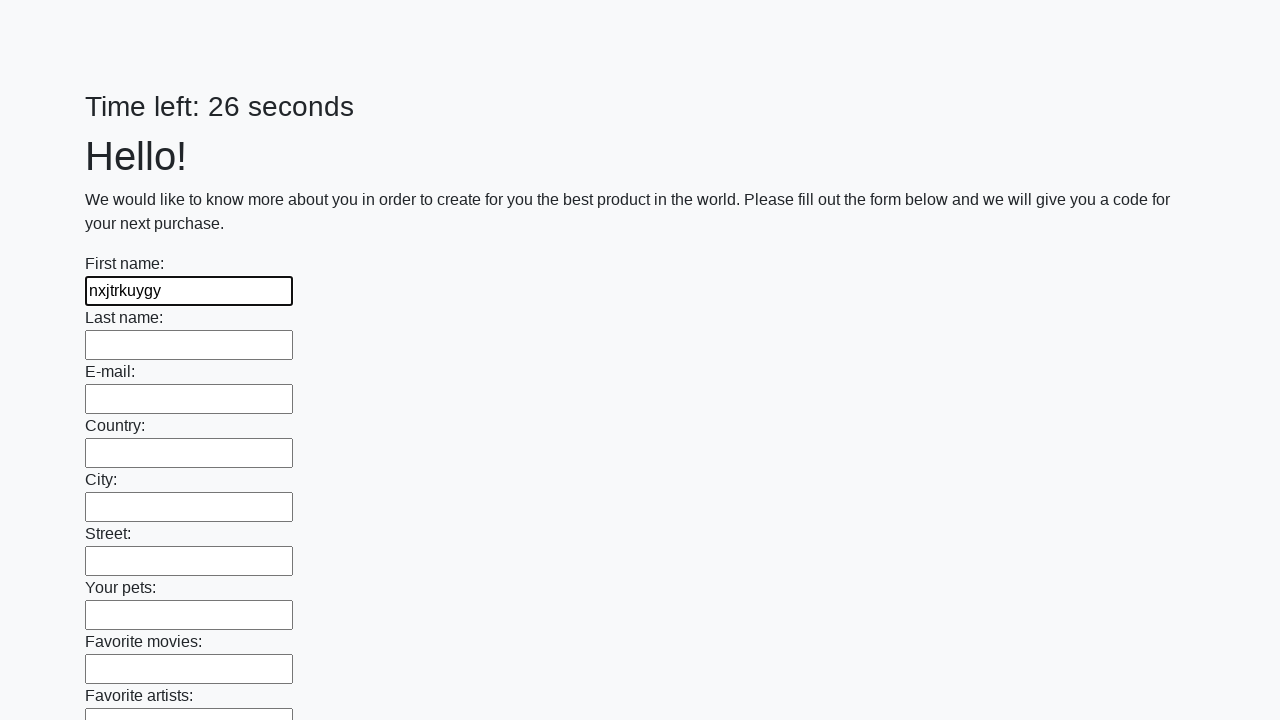

Filled a text input field with random string 'qkxdylwmcu' on [type='text'] >> nth=1
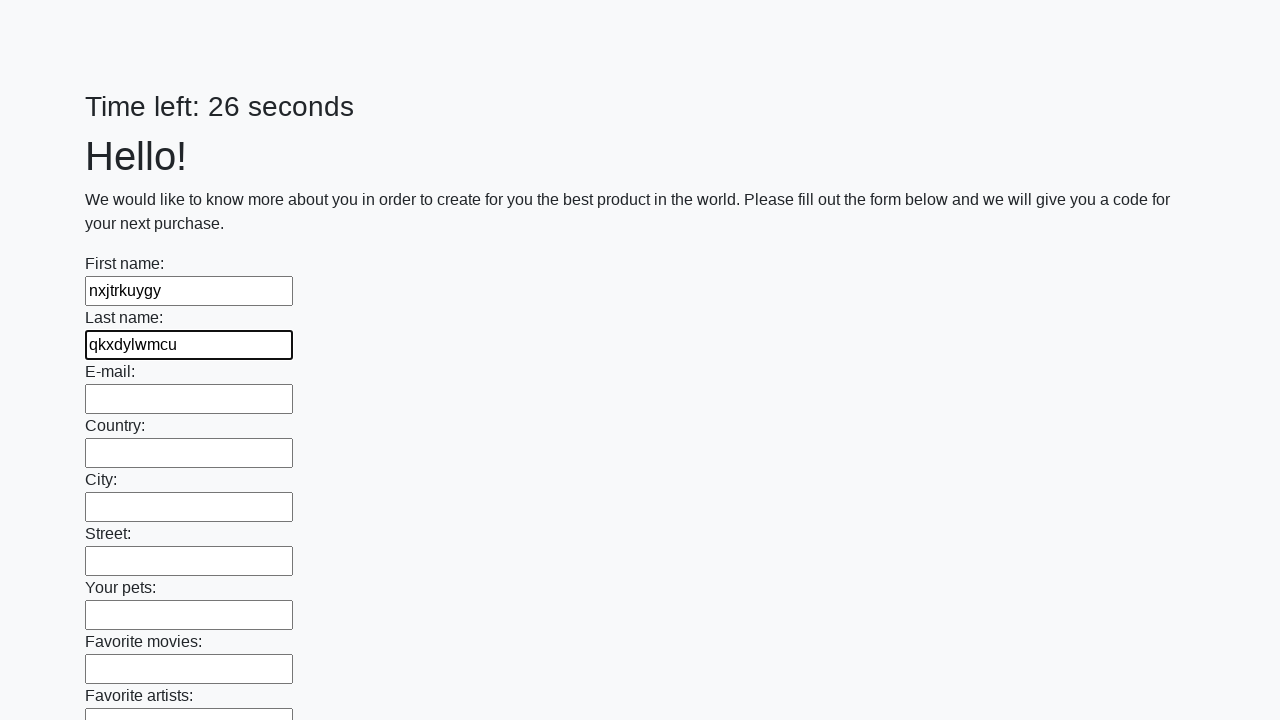

Filled a text input field with random string 'akzwyiavpe' on [type='text'] >> nth=2
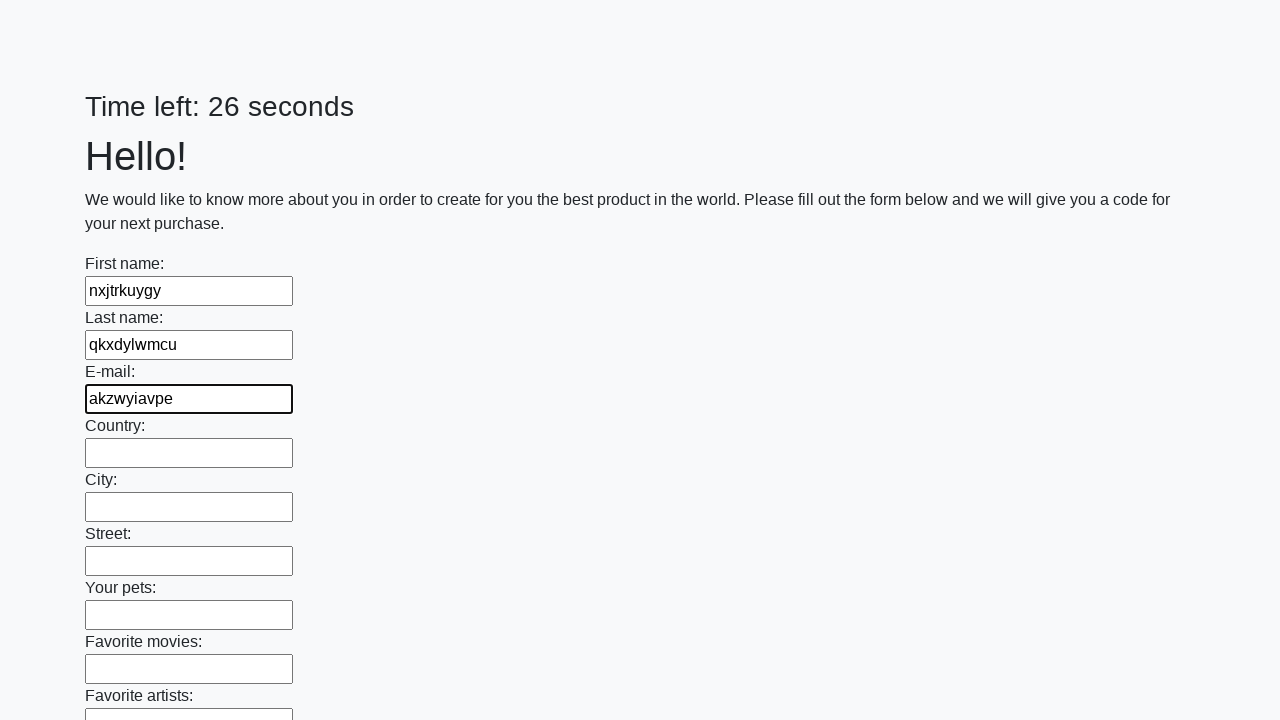

Filled a text input field with random string 'aqhkoazifg' on [type='text'] >> nth=3
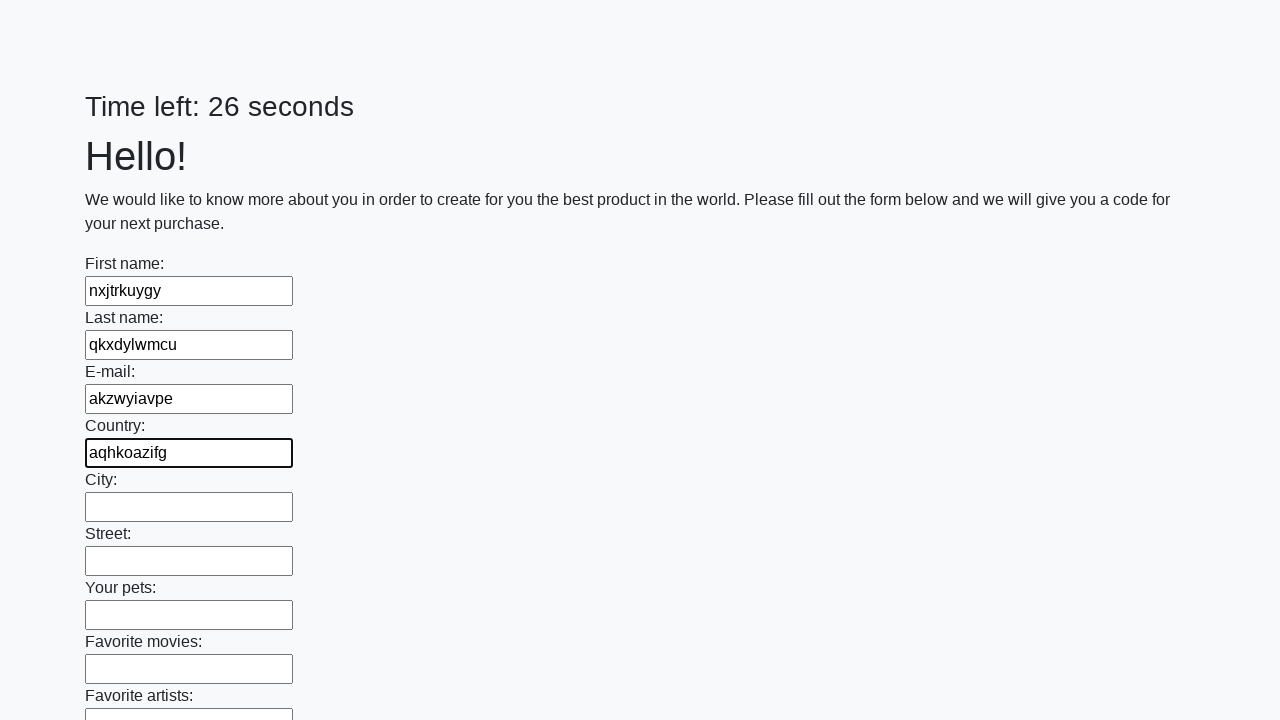

Filled a text input field with random string 'jtepflnsdg' on [type='text'] >> nth=4
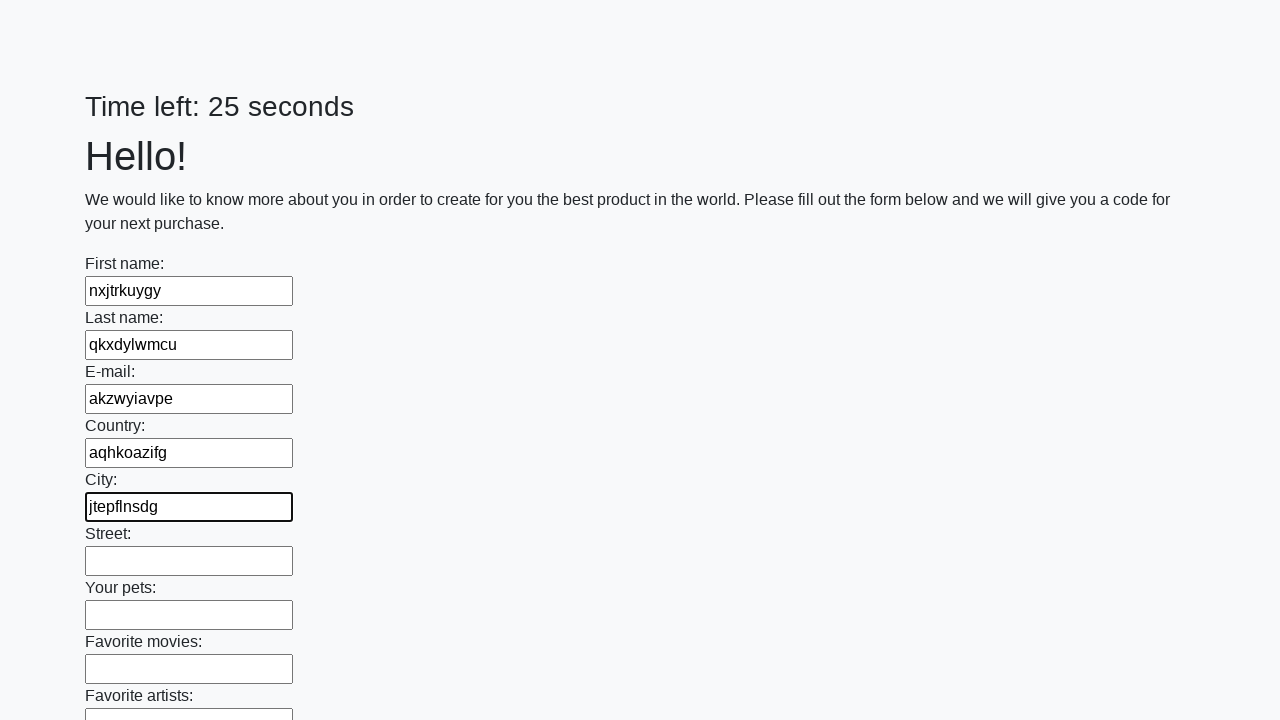

Filled a text input field with random string 'bdpdufhwwr' on [type='text'] >> nth=5
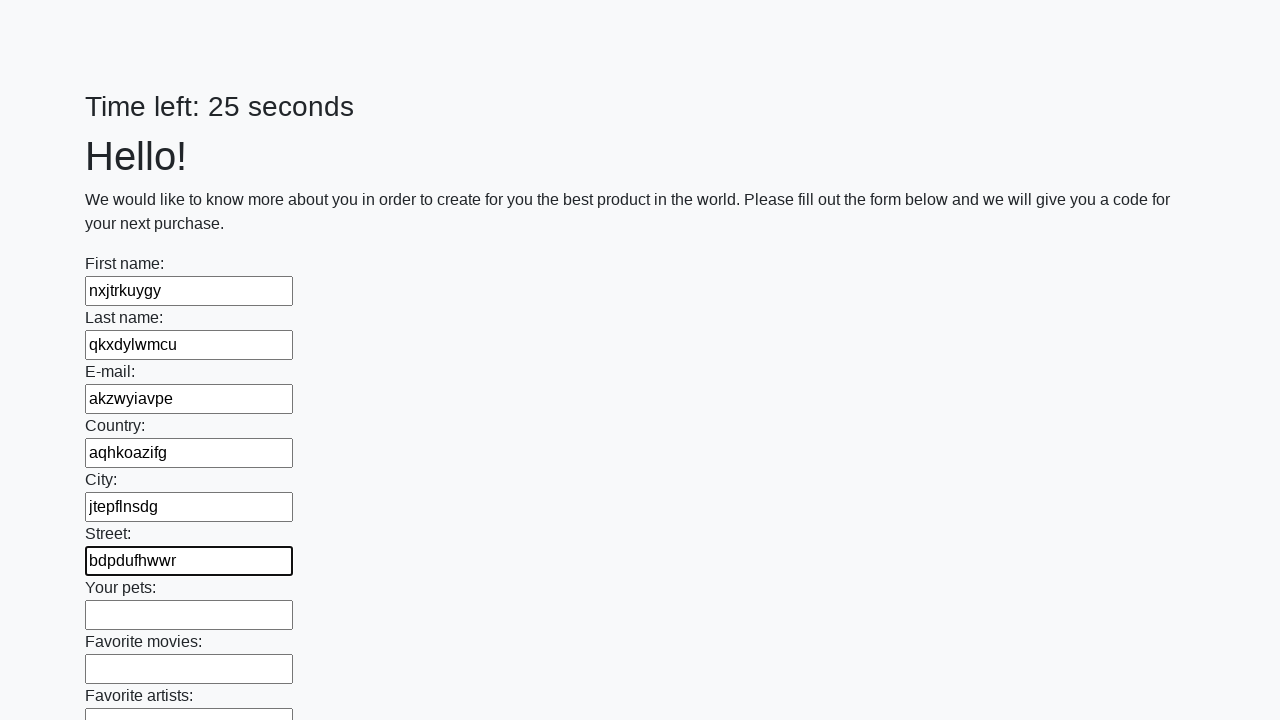

Filled a text input field with random string 'fvfbmvddul' on [type='text'] >> nth=6
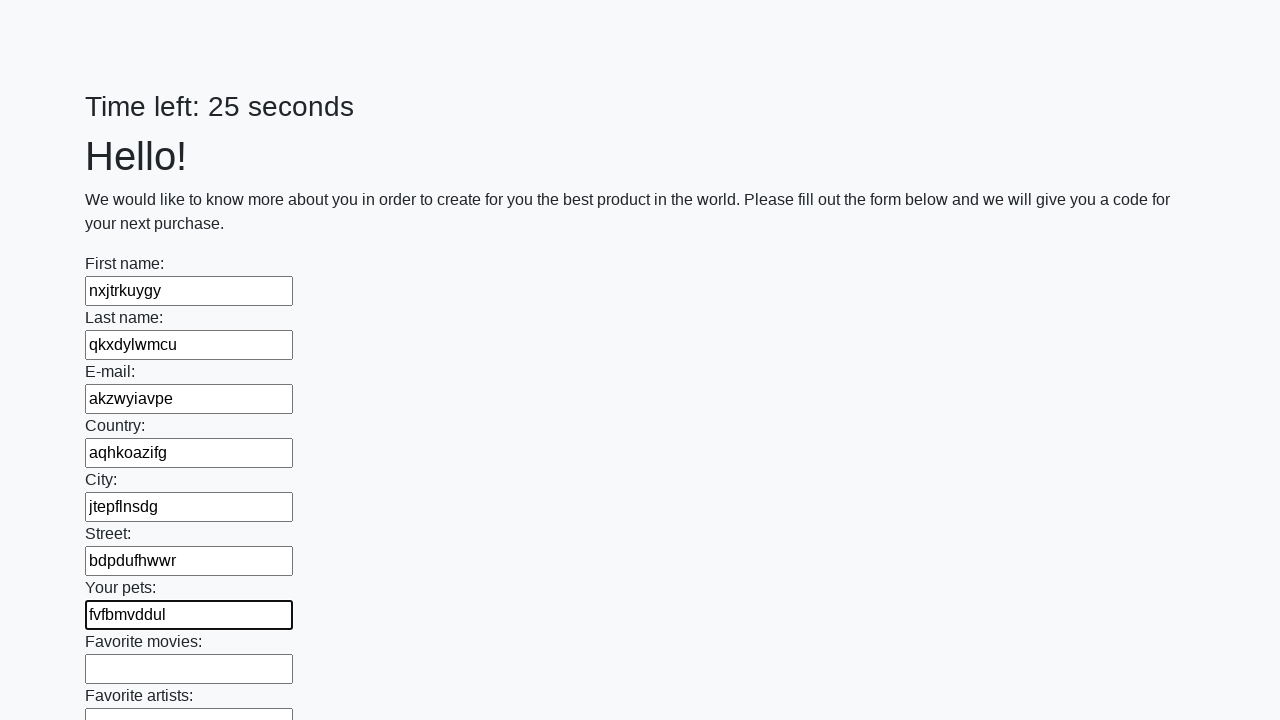

Filled a text input field with random string 'cuuetemjni' on [type='text'] >> nth=7
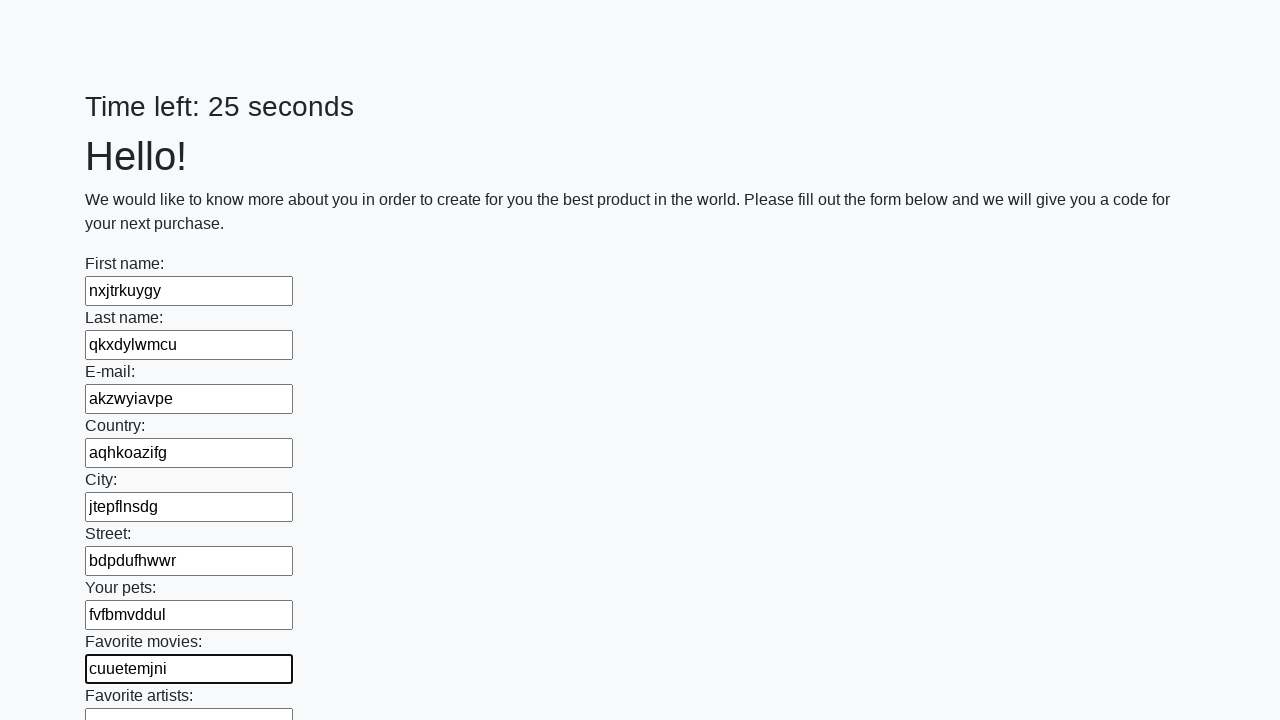

Filled a text input field with random string 'fywolslrco' on [type='text'] >> nth=8
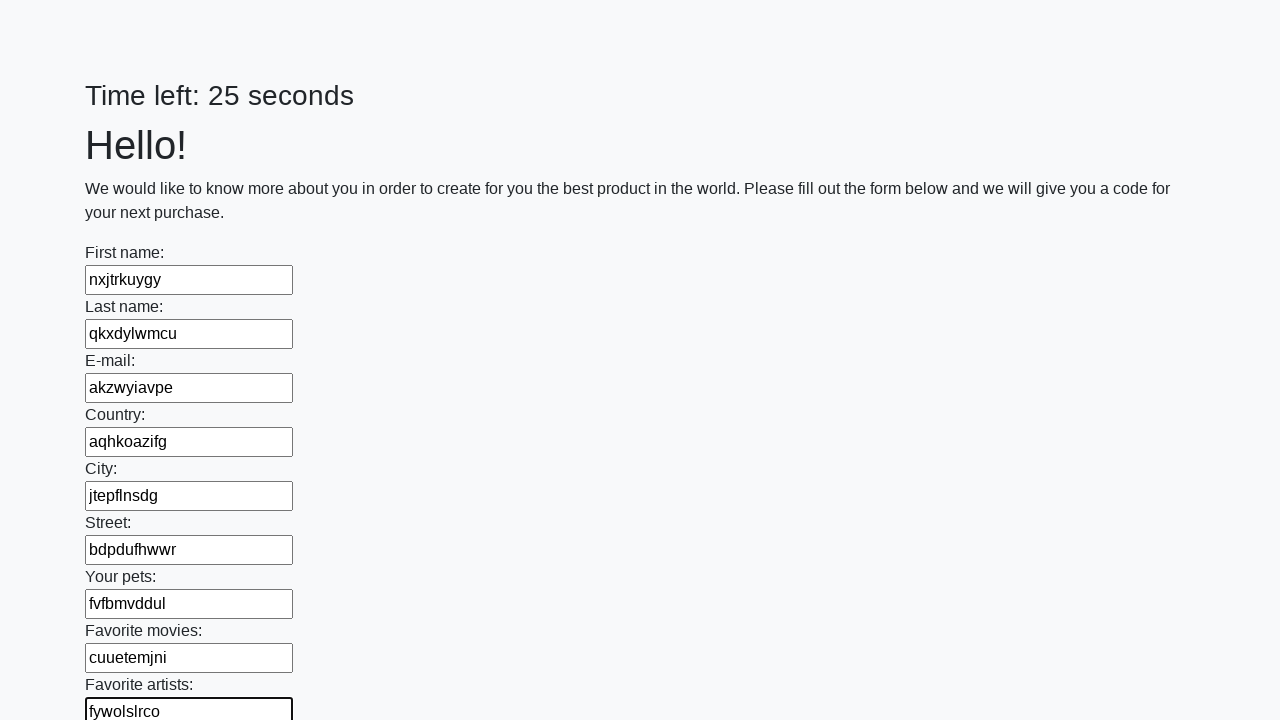

Filled a text input field with random string 'iycbgunnxv' on [type='text'] >> nth=9
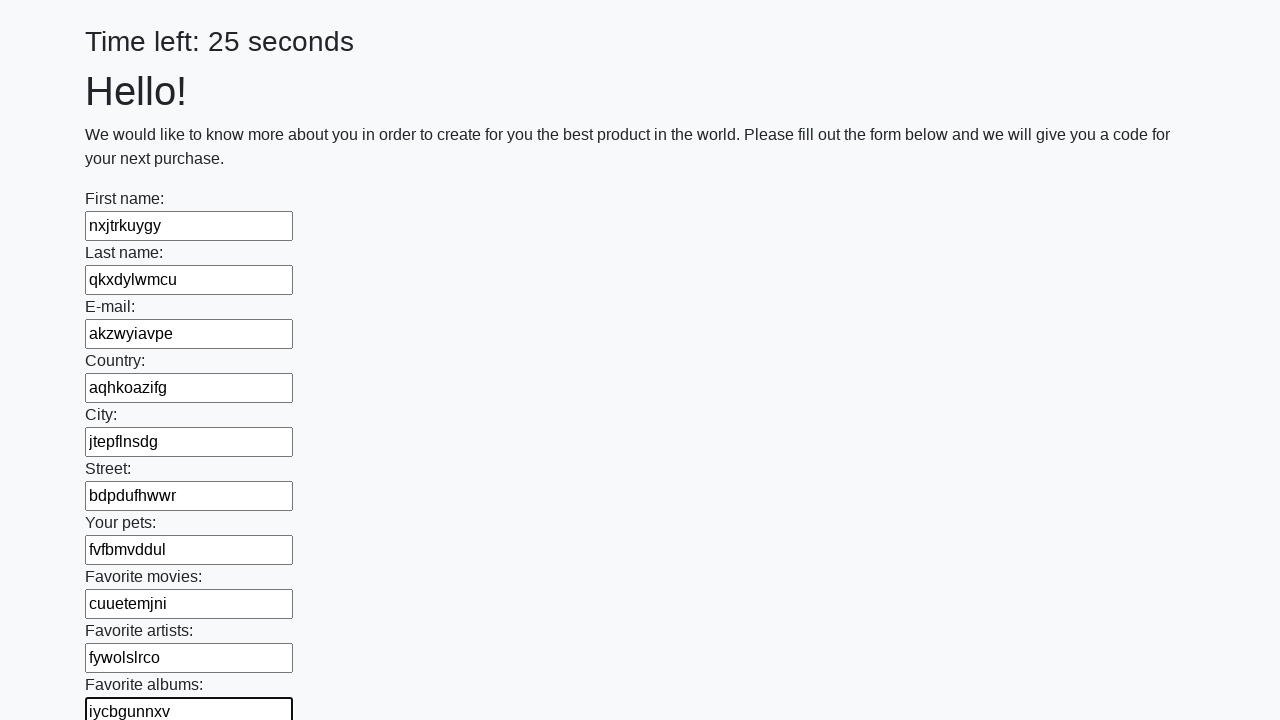

Filled a text input field with random string 'oylhlegzoc' on [type='text'] >> nth=10
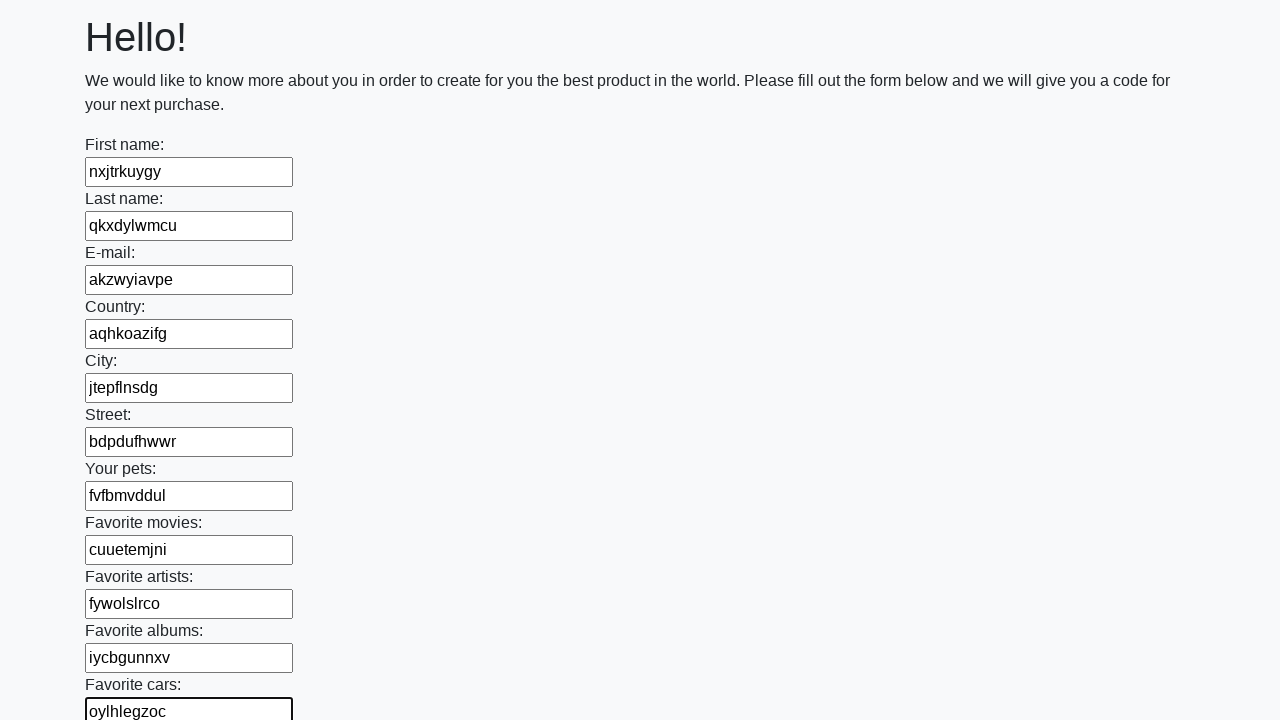

Filled a text input field with random string 'sqdlaawkhr' on [type='text'] >> nth=11
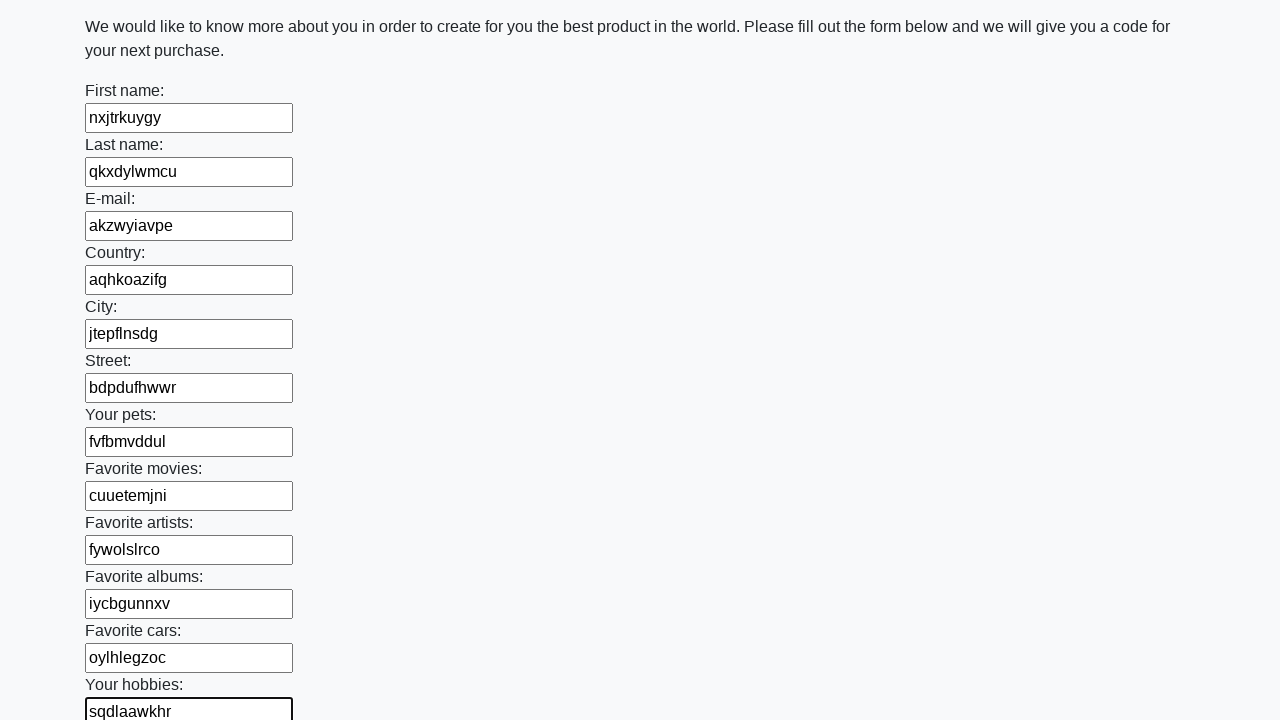

Filled a text input field with random string 'akpaaxvqqm' on [type='text'] >> nth=12
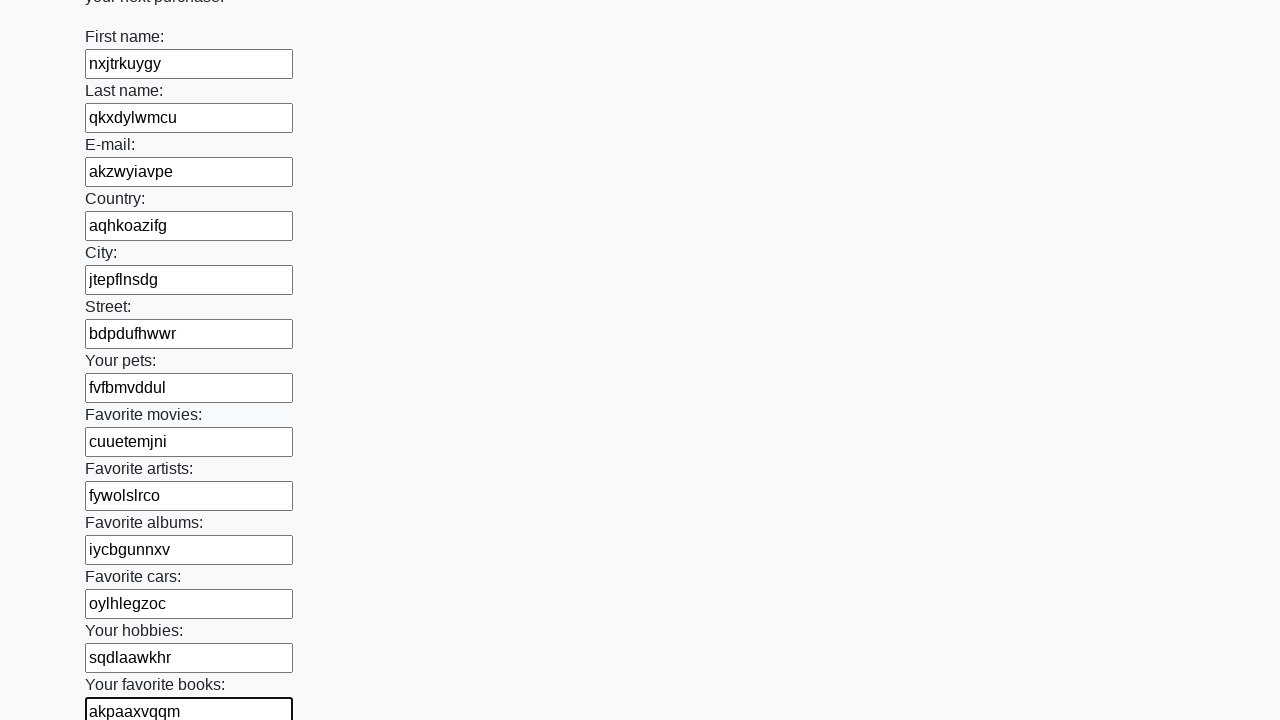

Filled a text input field with random string 'wqnyyojizb' on [type='text'] >> nth=13
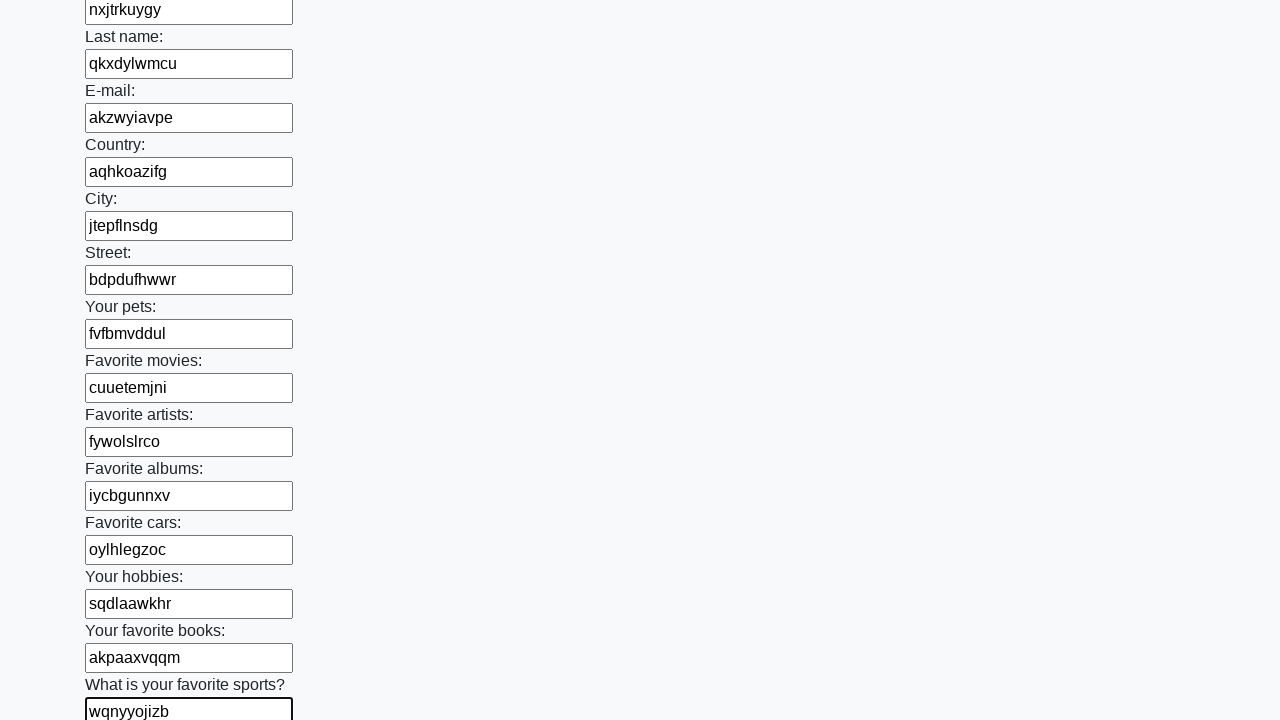

Filled a text input field with random string 'tihdcgnxww' on [type='text'] >> nth=14
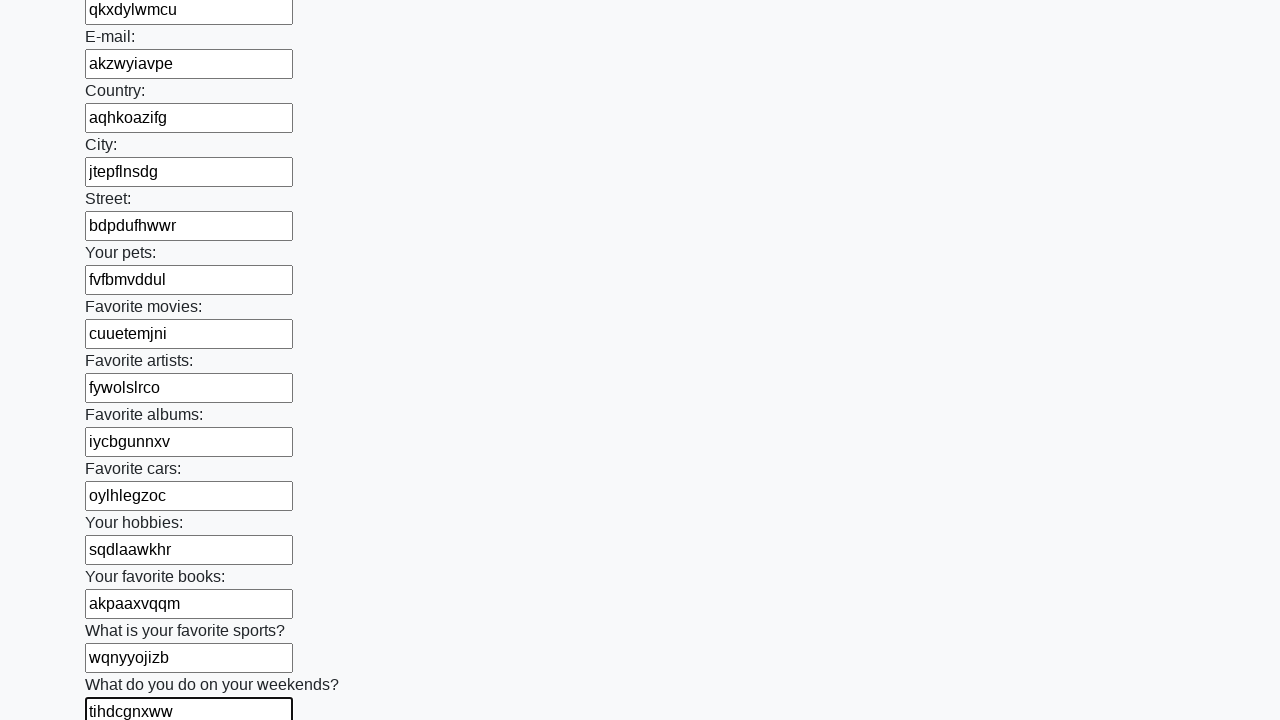

Filled a text input field with random string 'nwxxhvospt' on [type='text'] >> nth=15
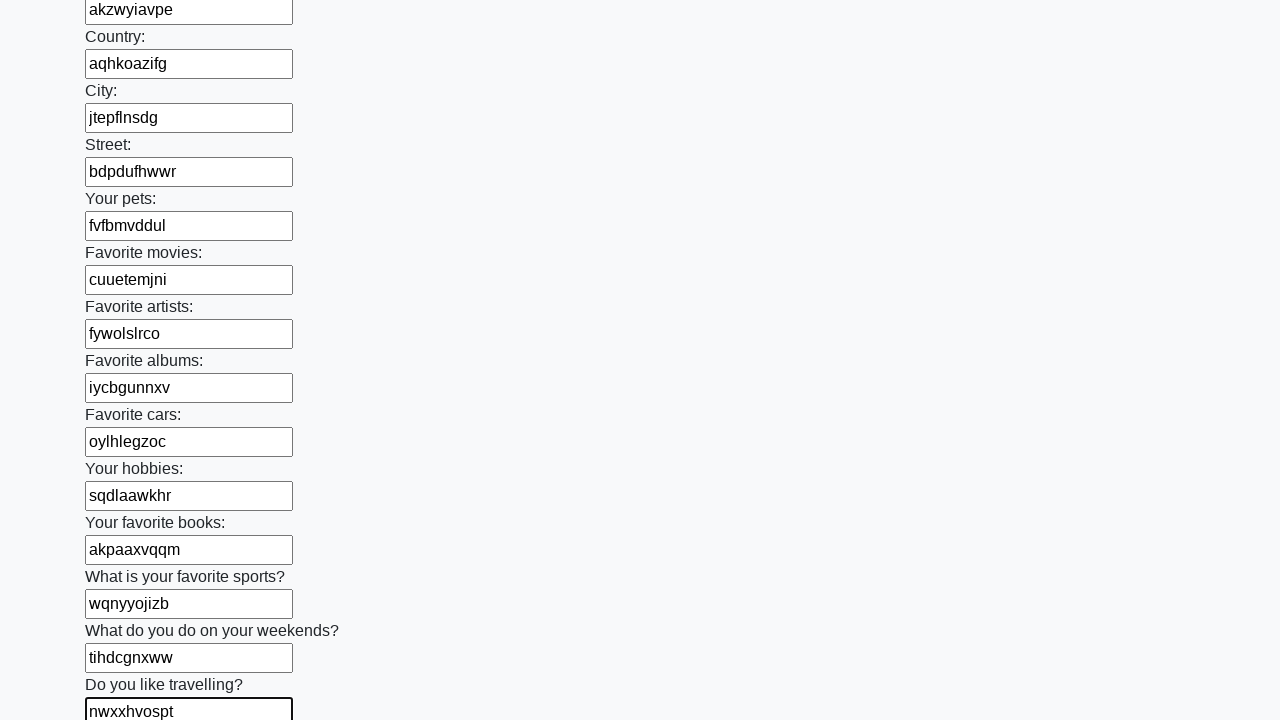

Filled a text input field with random string 'eupmastbai' on [type='text'] >> nth=16
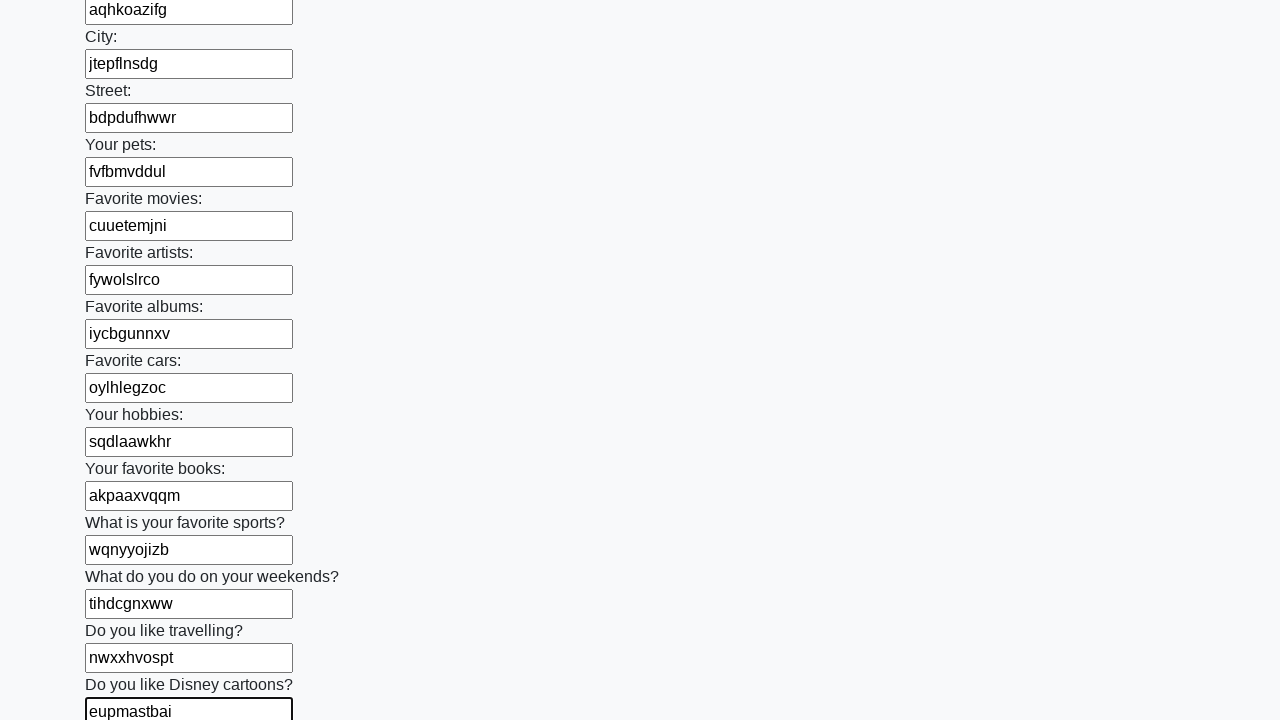

Filled a text input field with random string 'zisgraeoqf' on [type='text'] >> nth=17
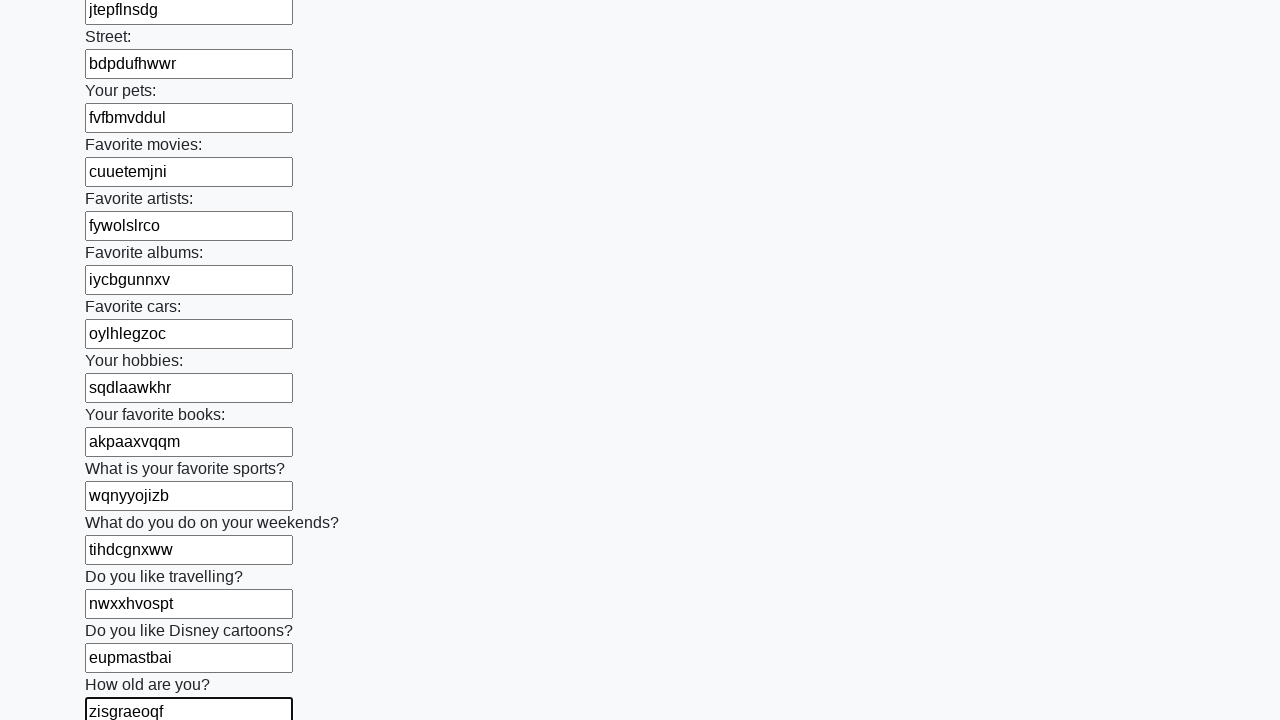

Filled a text input field with random string 'tcyaxpucuv' on [type='text'] >> nth=18
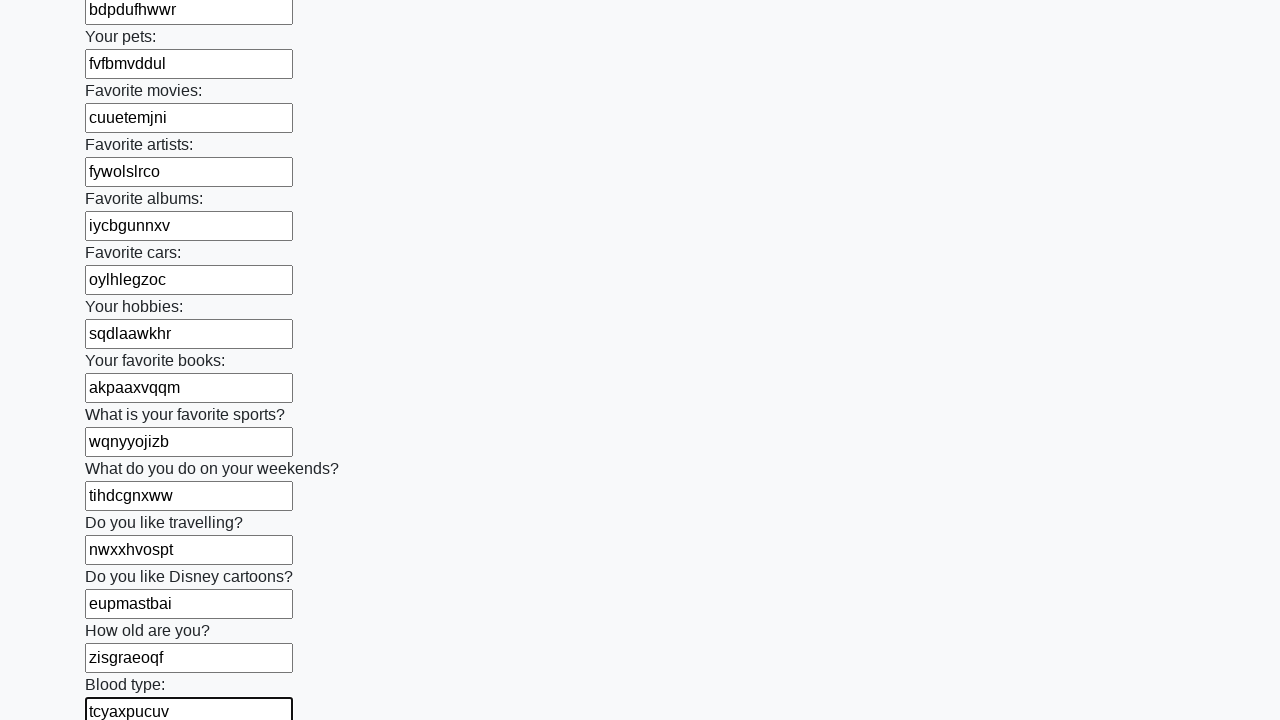

Filled a text input field with random string 'zxwhbcyptp' on [type='text'] >> nth=19
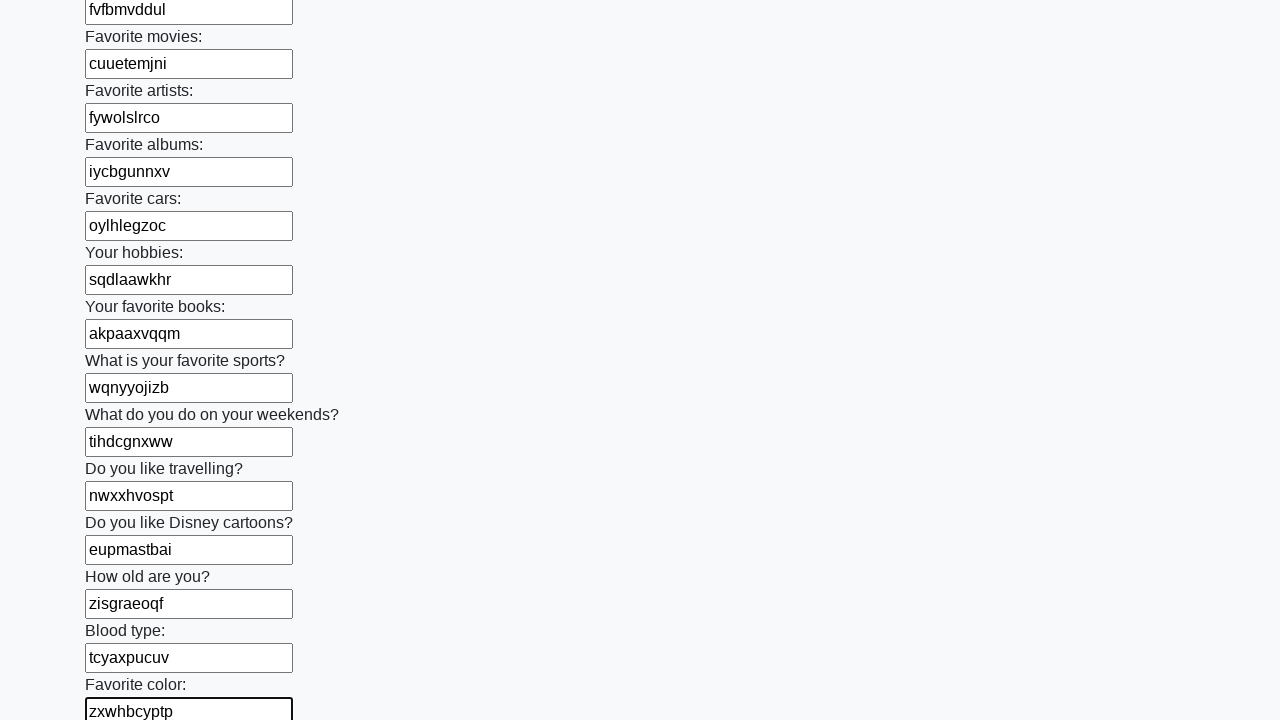

Filled a text input field with random string 'eurahptlrv' on [type='text'] >> nth=20
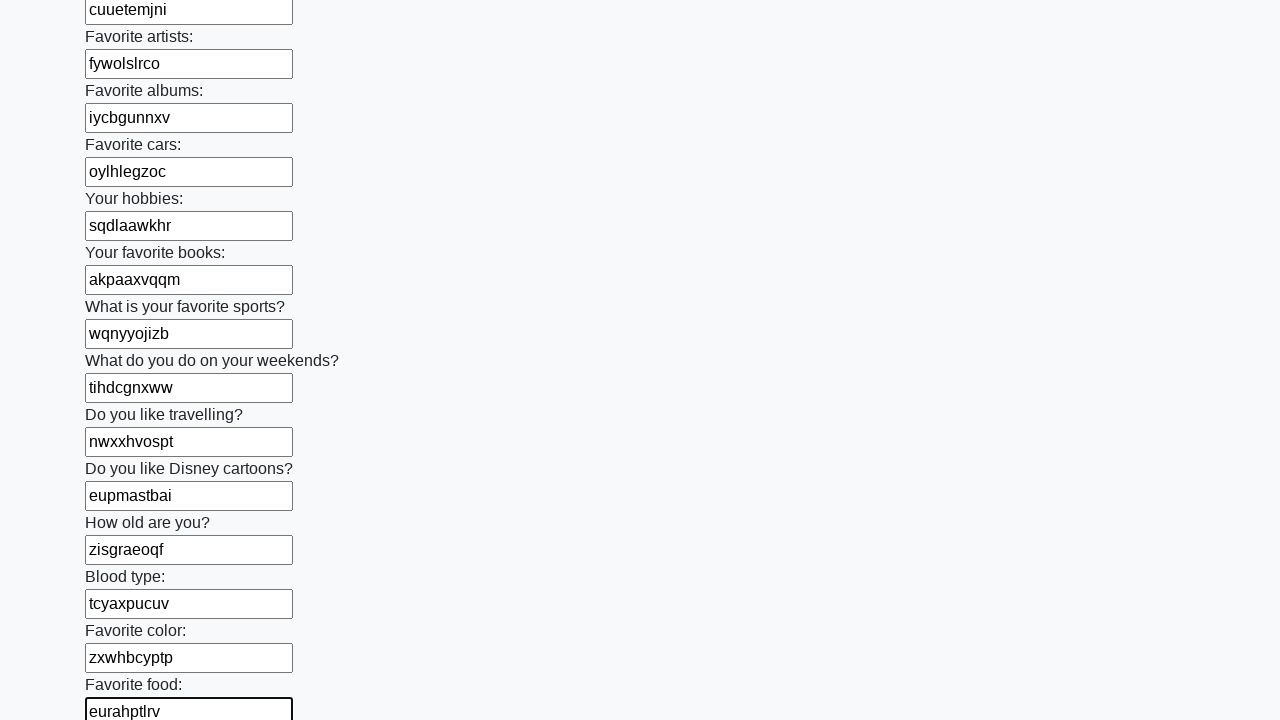

Filled a text input field with random string 'rtncoyqohk' on [type='text'] >> nth=21
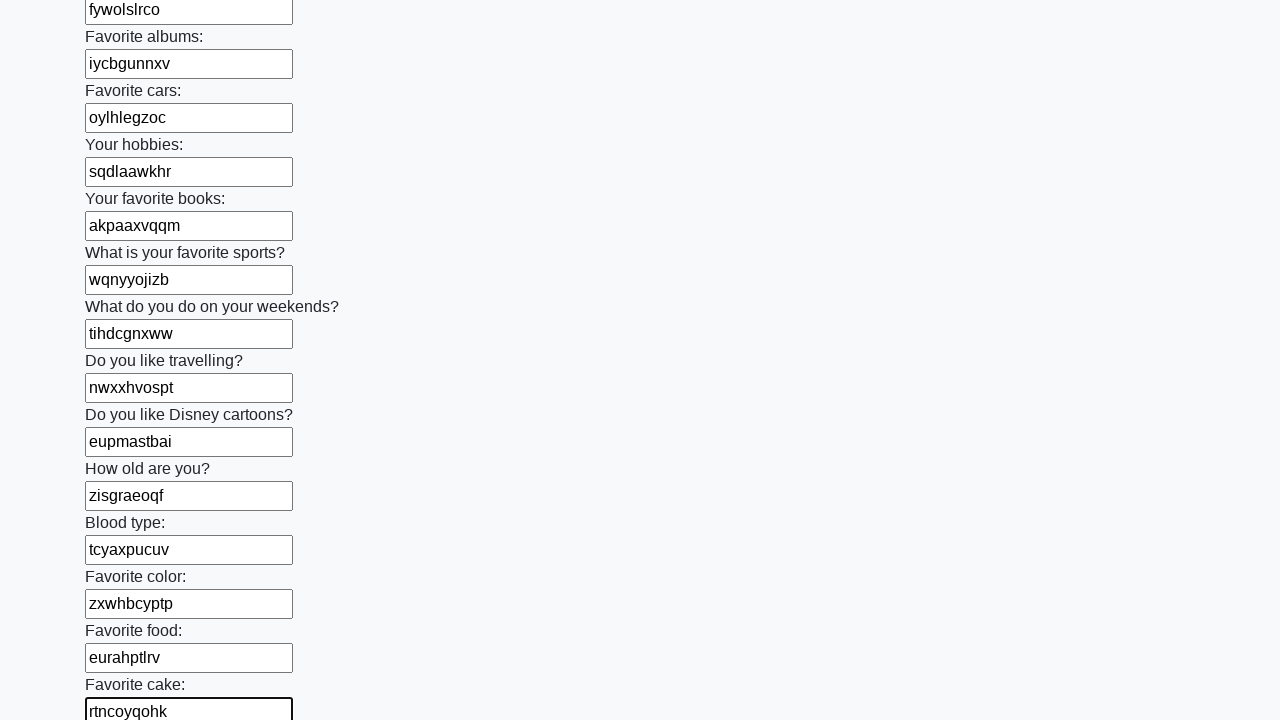

Filled a text input field with random string 'tixnffriuu' on [type='text'] >> nth=22
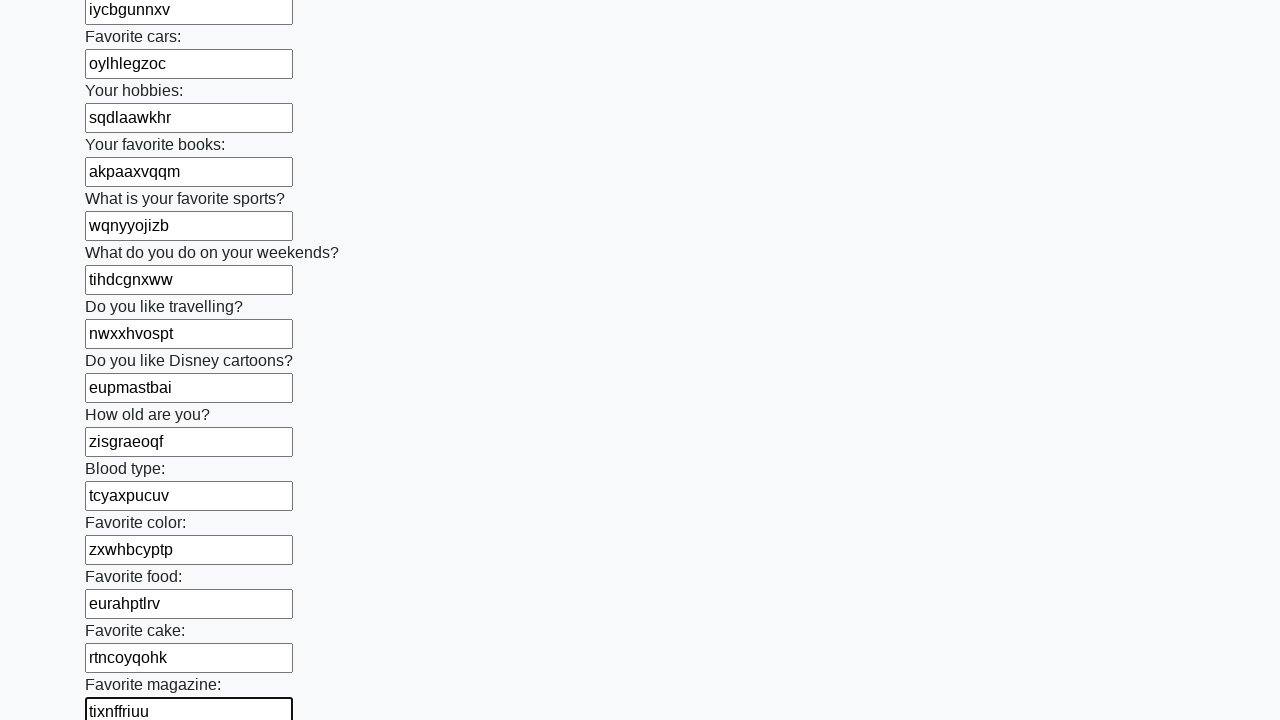

Filled a text input field with random string 'svtpaooval' on [type='text'] >> nth=23
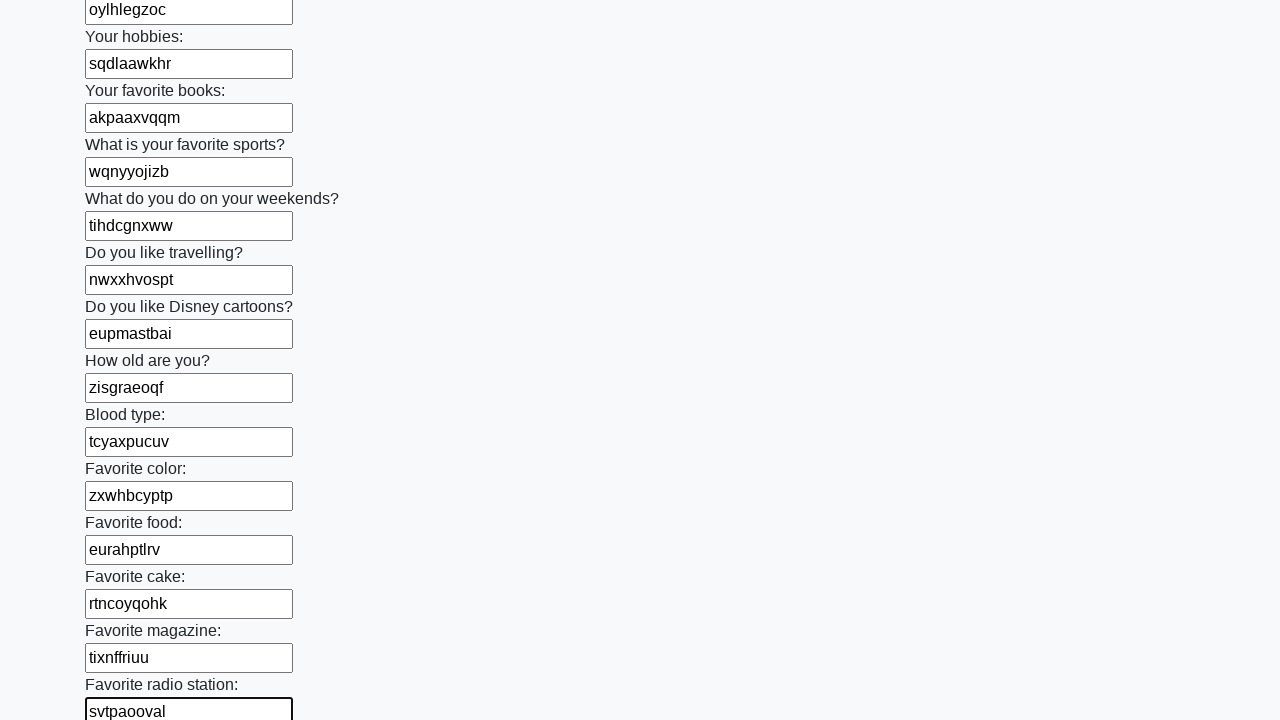

Filled a text input field with random string 'qqhijzubkc' on [type='text'] >> nth=24
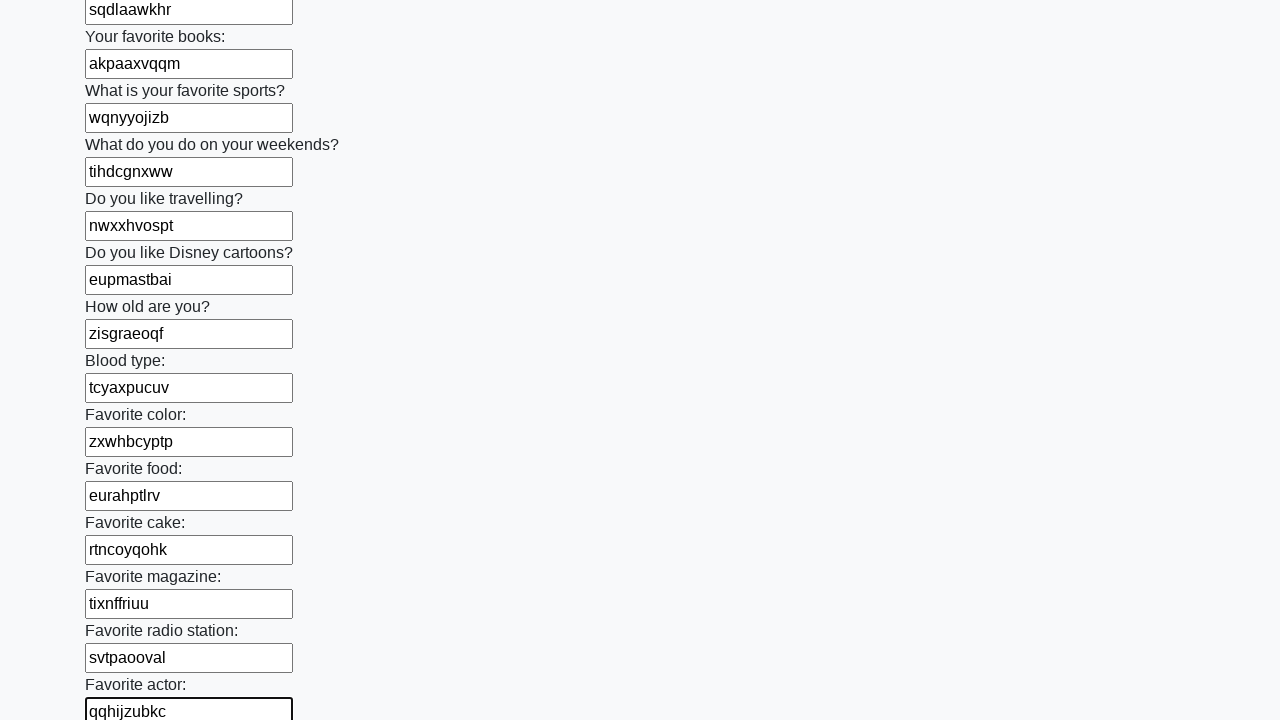

Filled a text input field with random string 'kusazvipkh' on [type='text'] >> nth=25
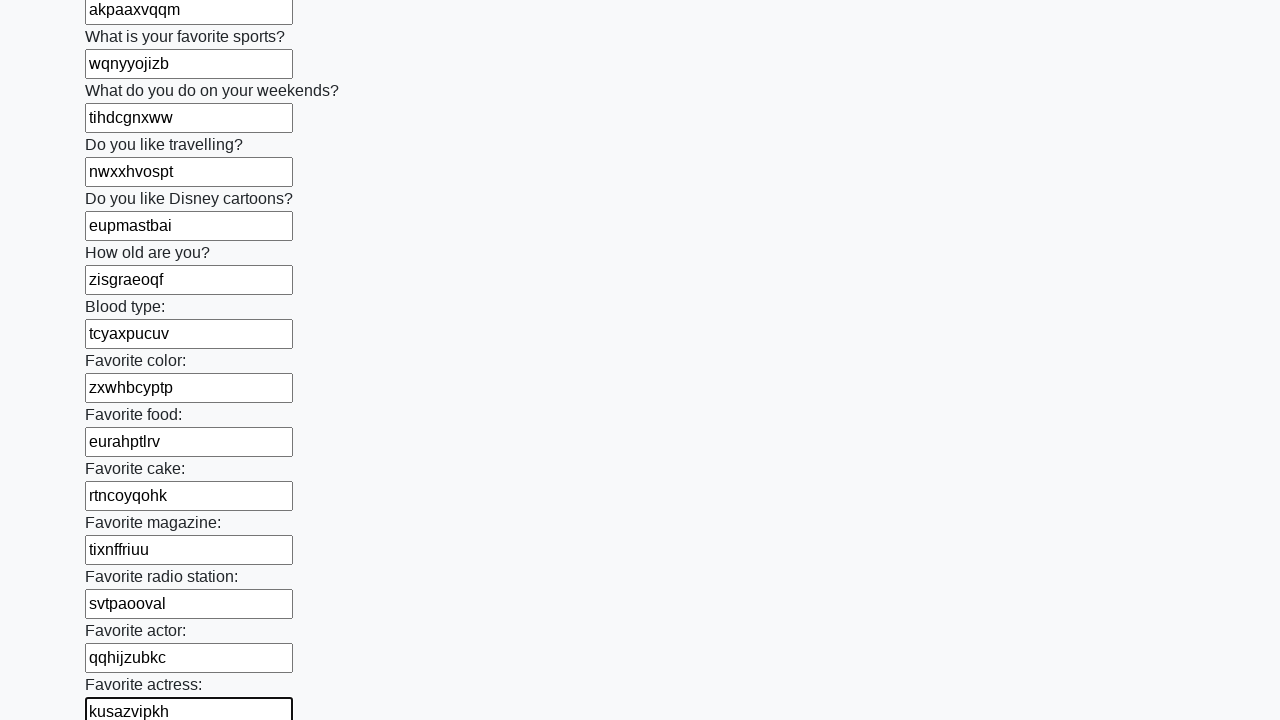

Filled a text input field with random string 'gvojrsvruf' on [type='text'] >> nth=26
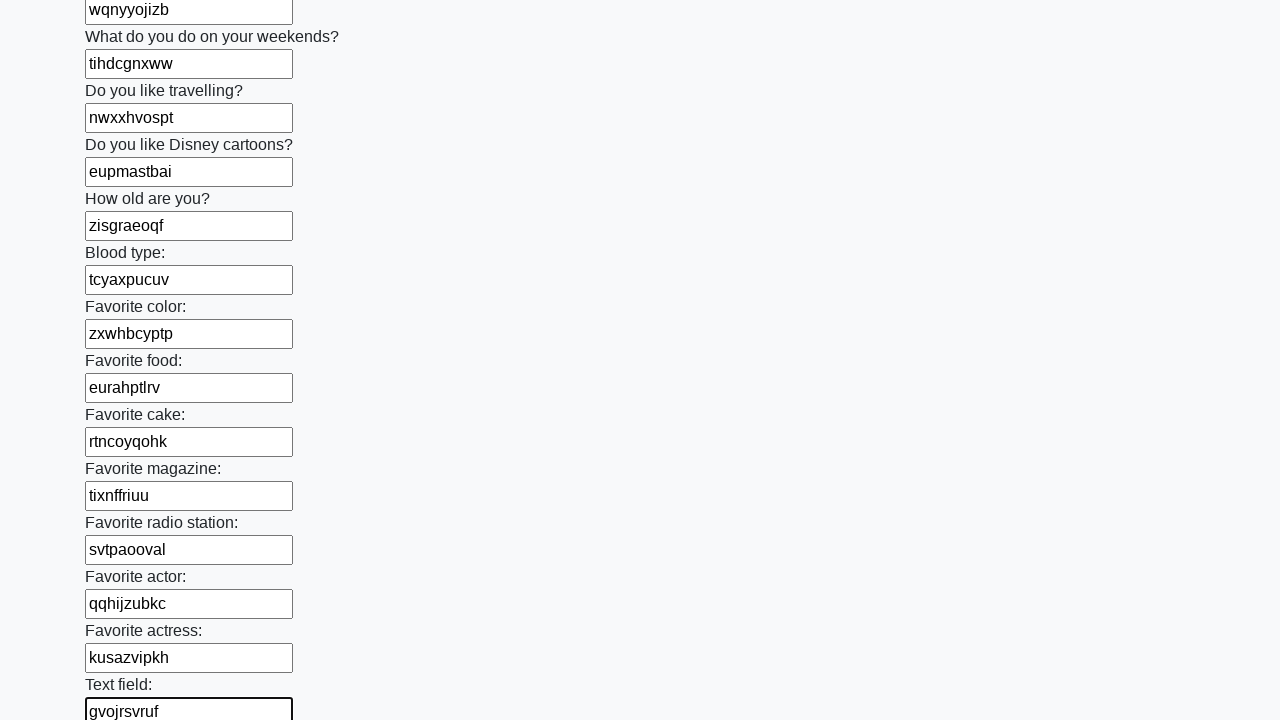

Filled a text input field with random string 'zyefoozgop' on [type='text'] >> nth=27
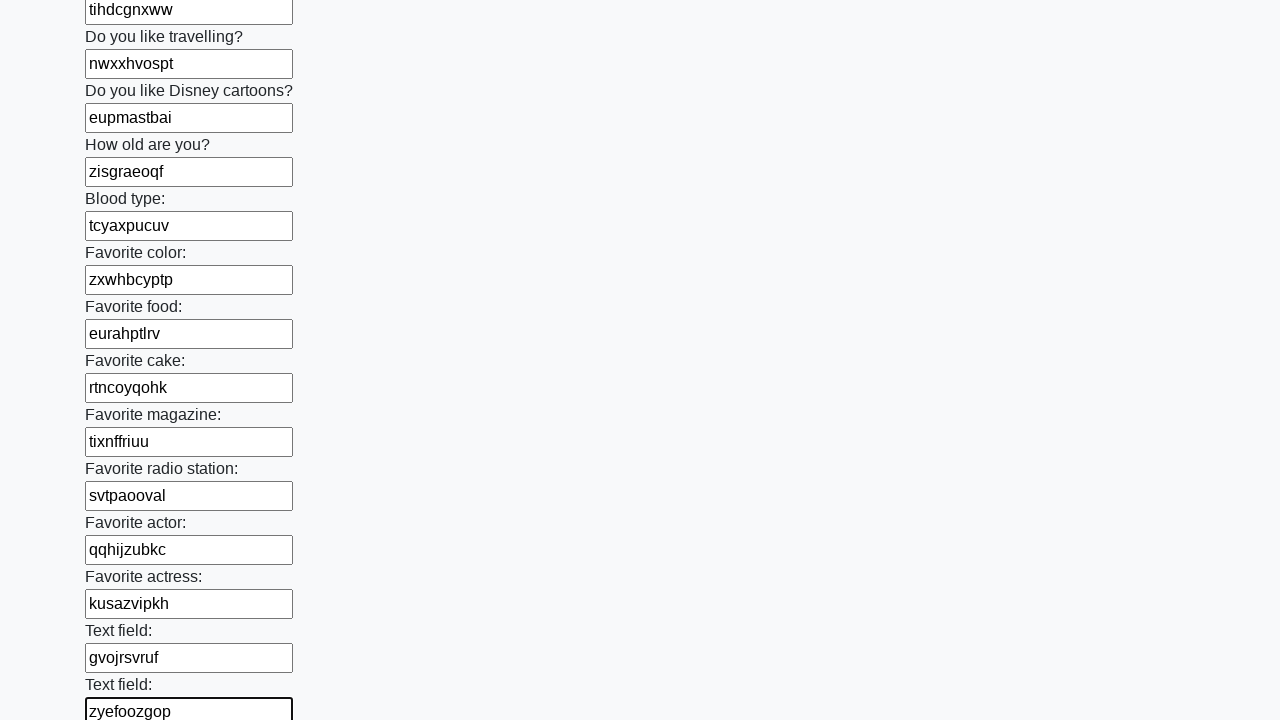

Filled a text input field with random string 'erfpnjtutv' on [type='text'] >> nth=28
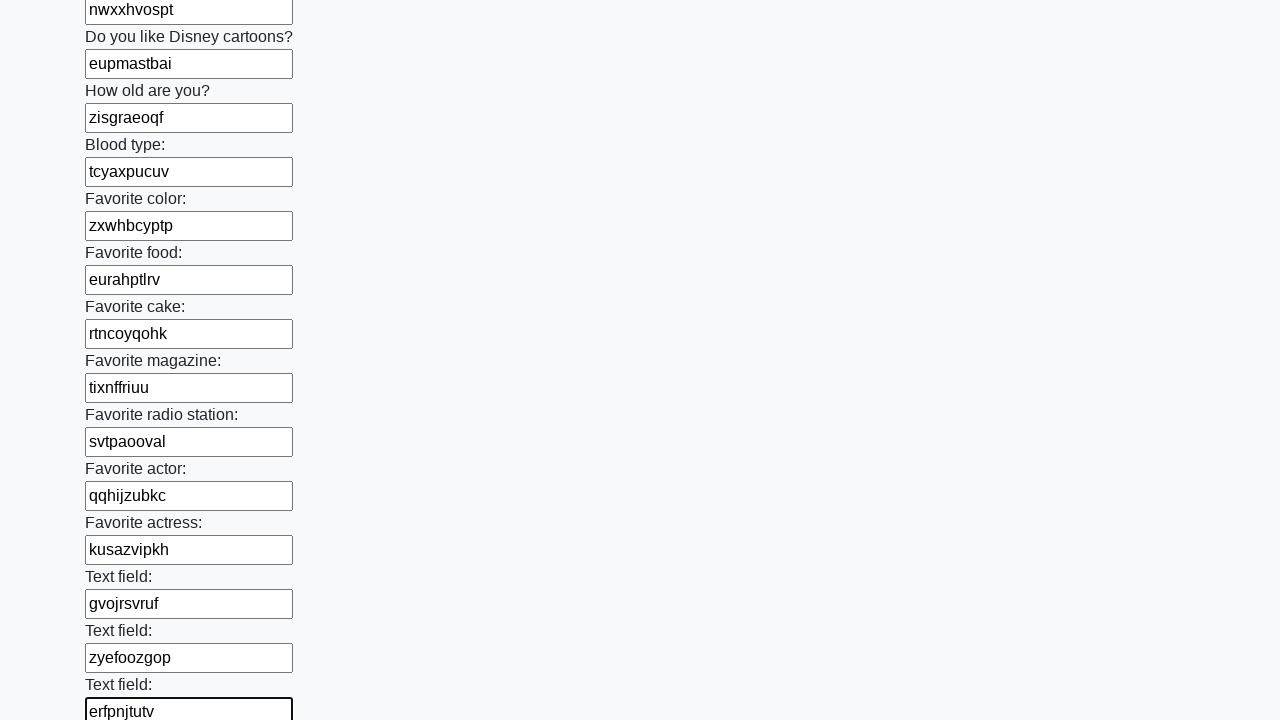

Filled a text input field with random string 'jreqbghhvf' on [type='text'] >> nth=29
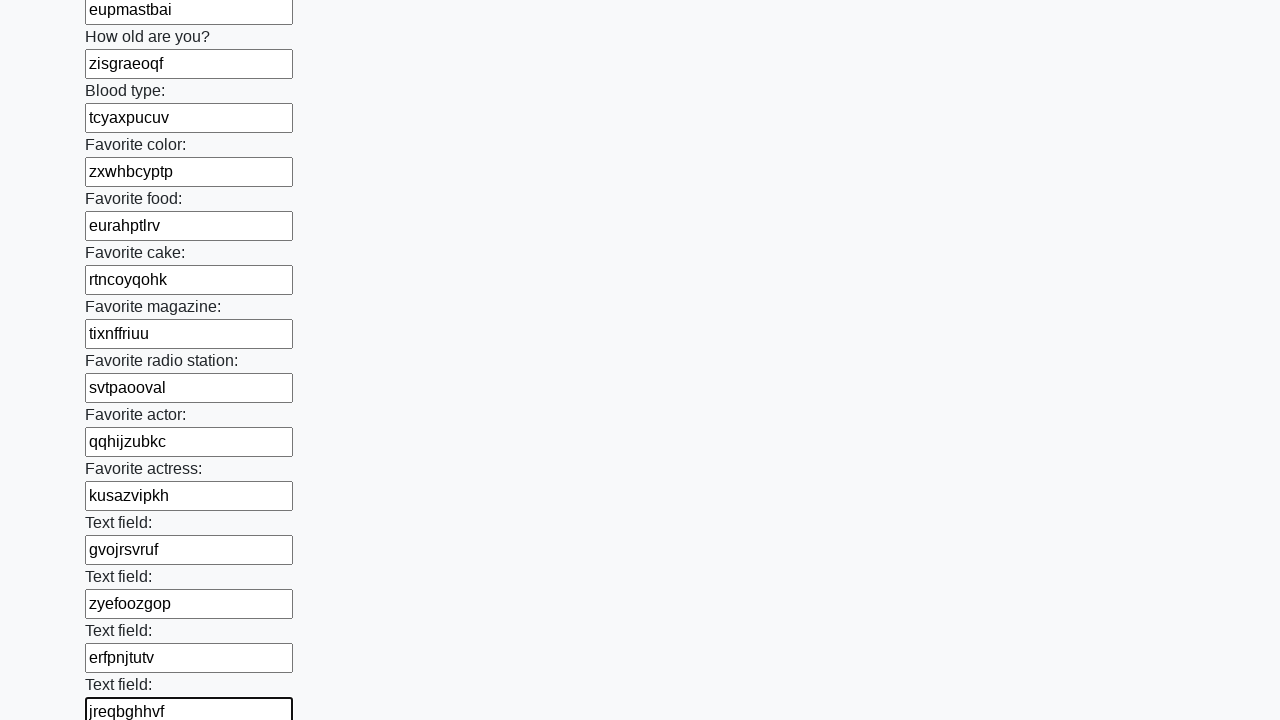

Filled a text input field with random string 'cydkoxipyc' on [type='text'] >> nth=30
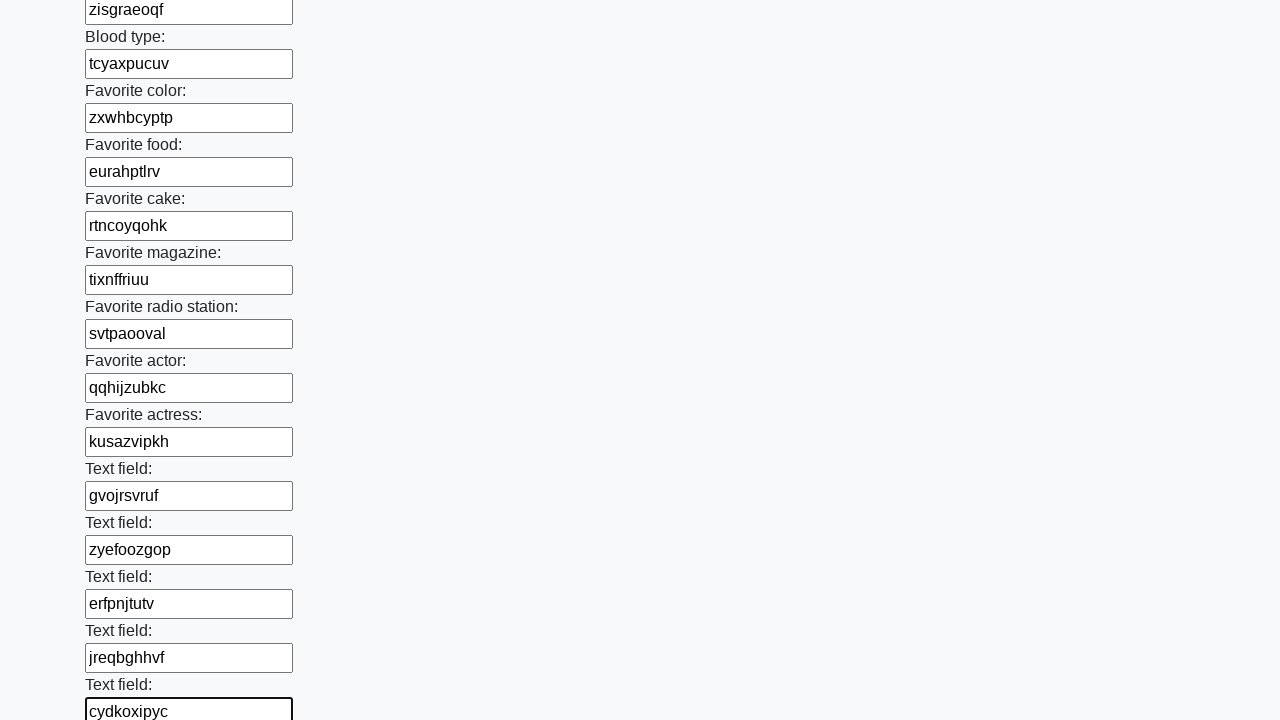

Filled a text input field with random string 'ieplsszriw' on [type='text'] >> nth=31
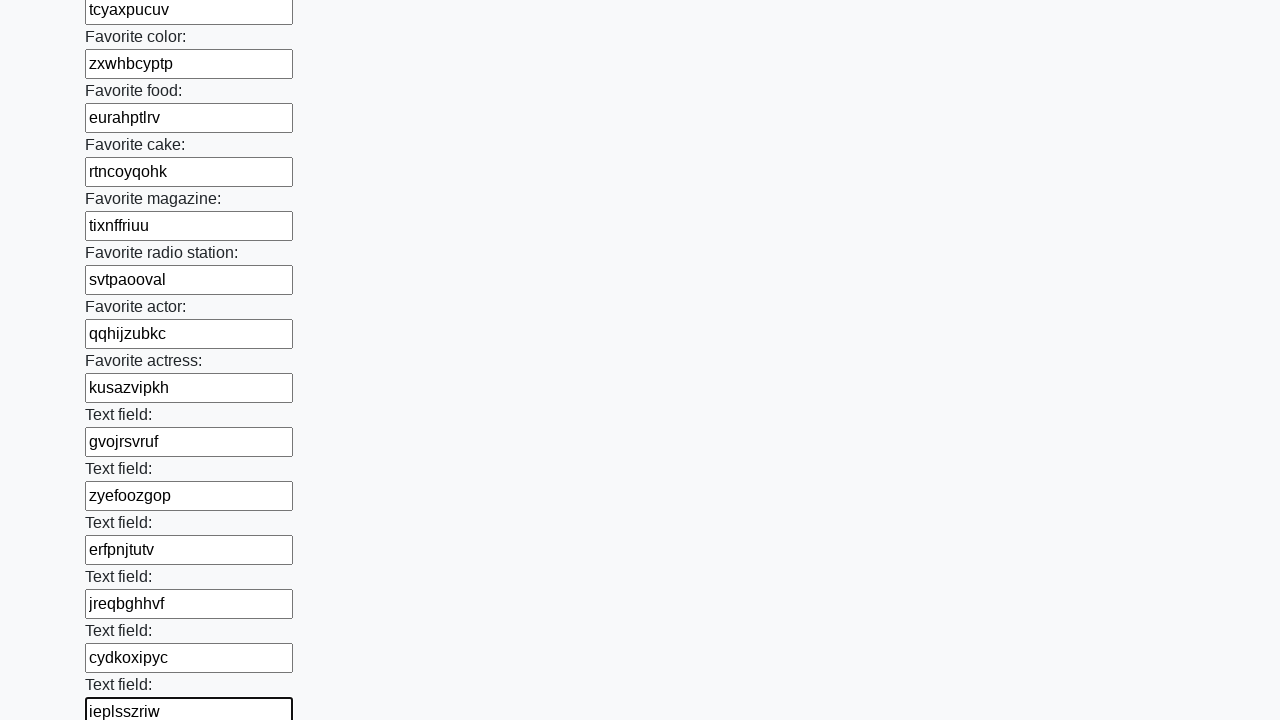

Filled a text input field with random string 'fqrqfuycrl' on [type='text'] >> nth=32
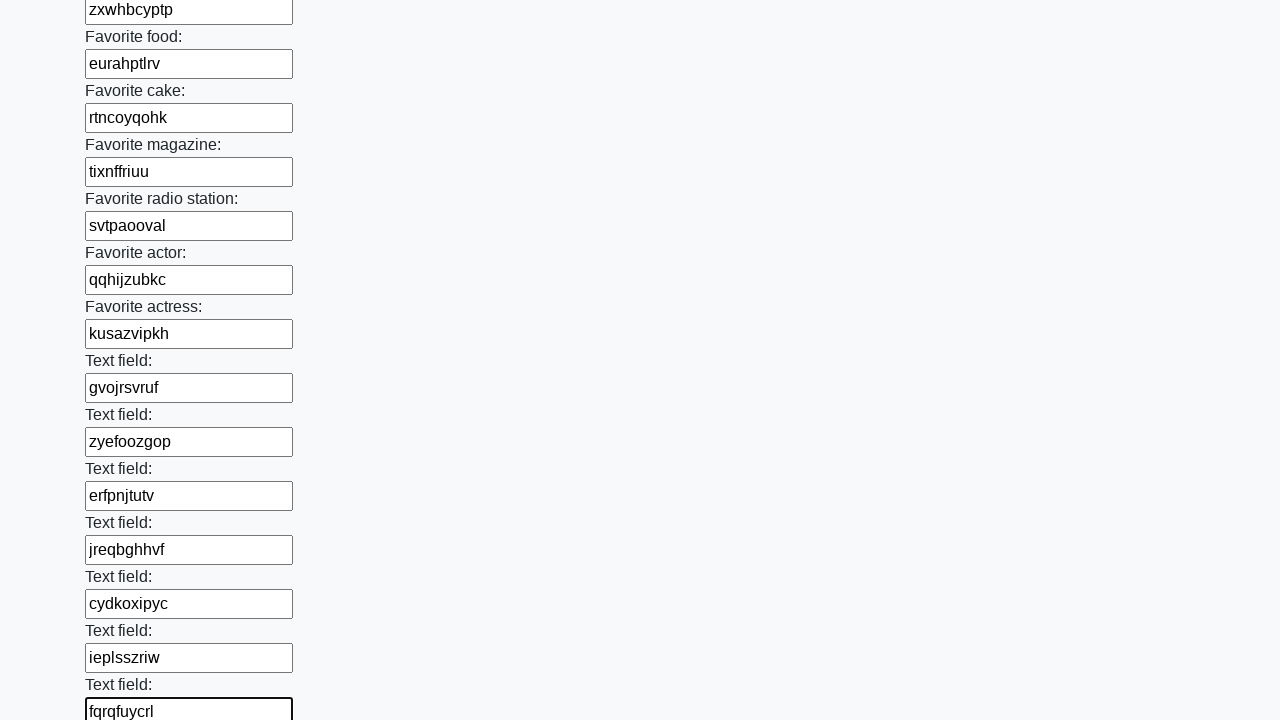

Filled a text input field with random string 'xwiajwbetm' on [type='text'] >> nth=33
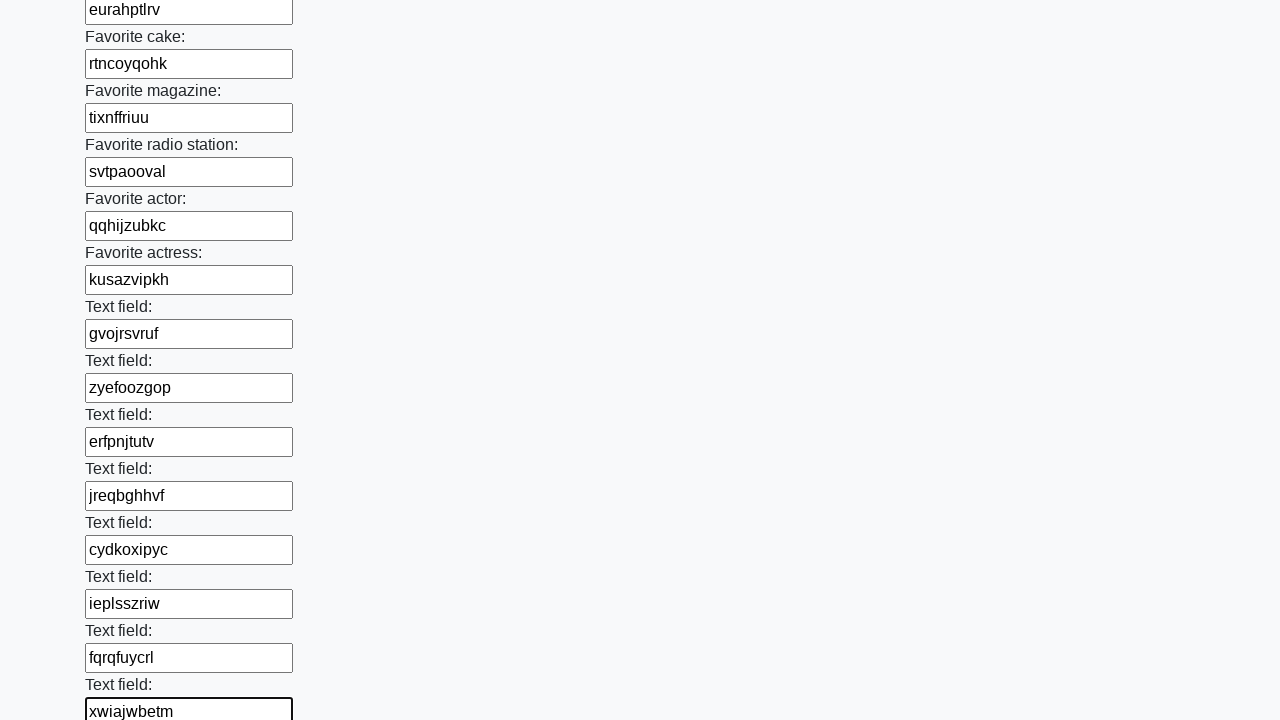

Filled a text input field with random string 'ykdlxeobhb' on [type='text'] >> nth=34
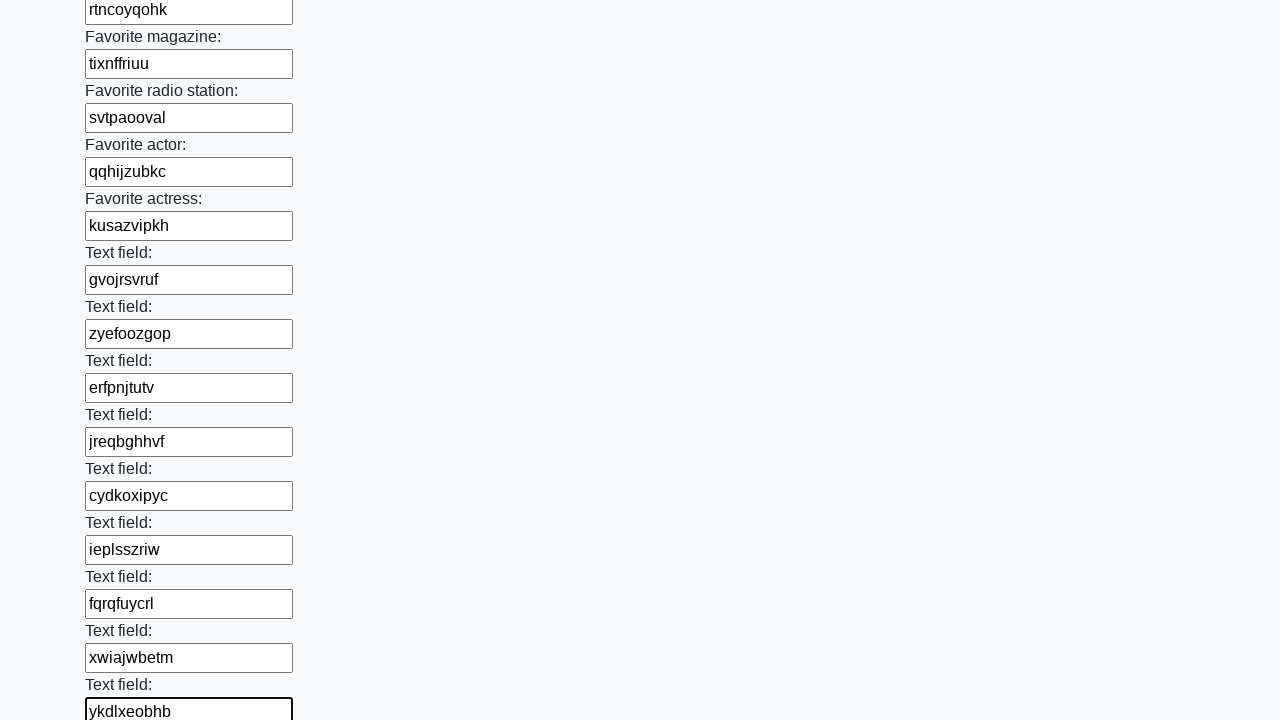

Filled a text input field with random string 'ltupbfzyzv' on [type='text'] >> nth=35
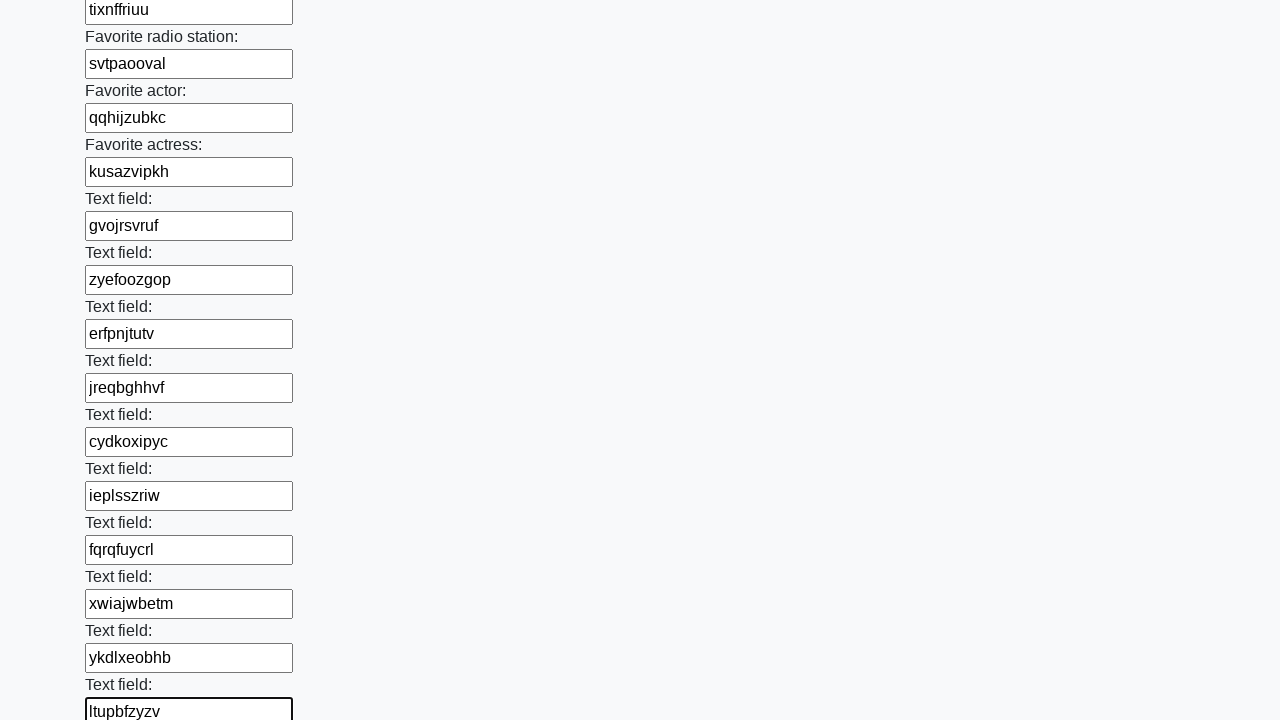

Filled a text input field with random string 'eqpnujtivf' on [type='text'] >> nth=36
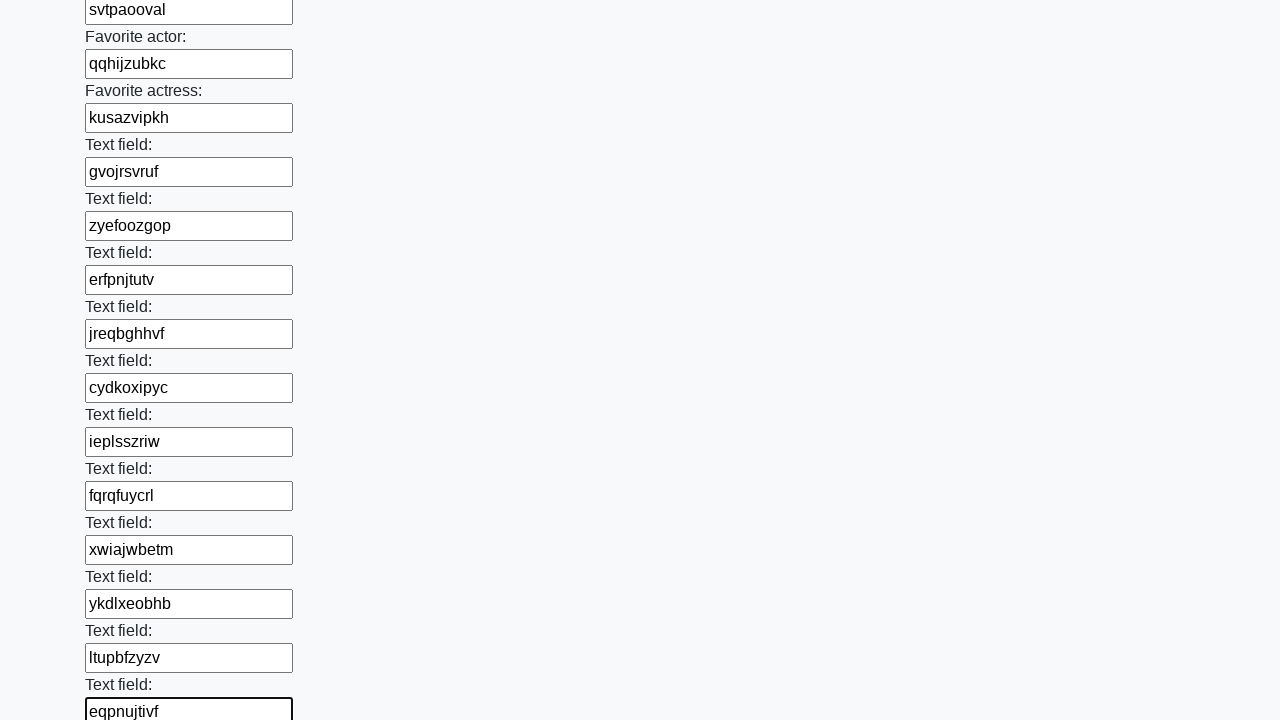

Filled a text input field with random string 'wugpaxqjjm' on [type='text'] >> nth=37
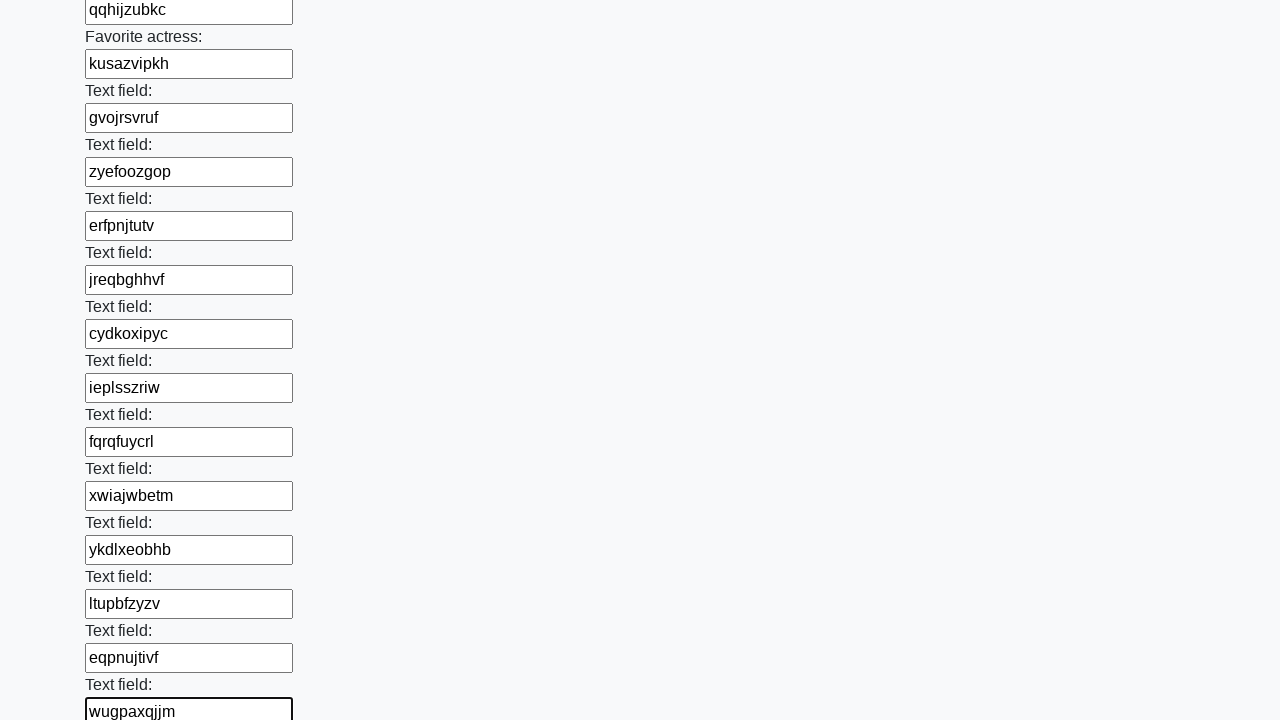

Filled a text input field with random string 'mcpklawngp' on [type='text'] >> nth=38
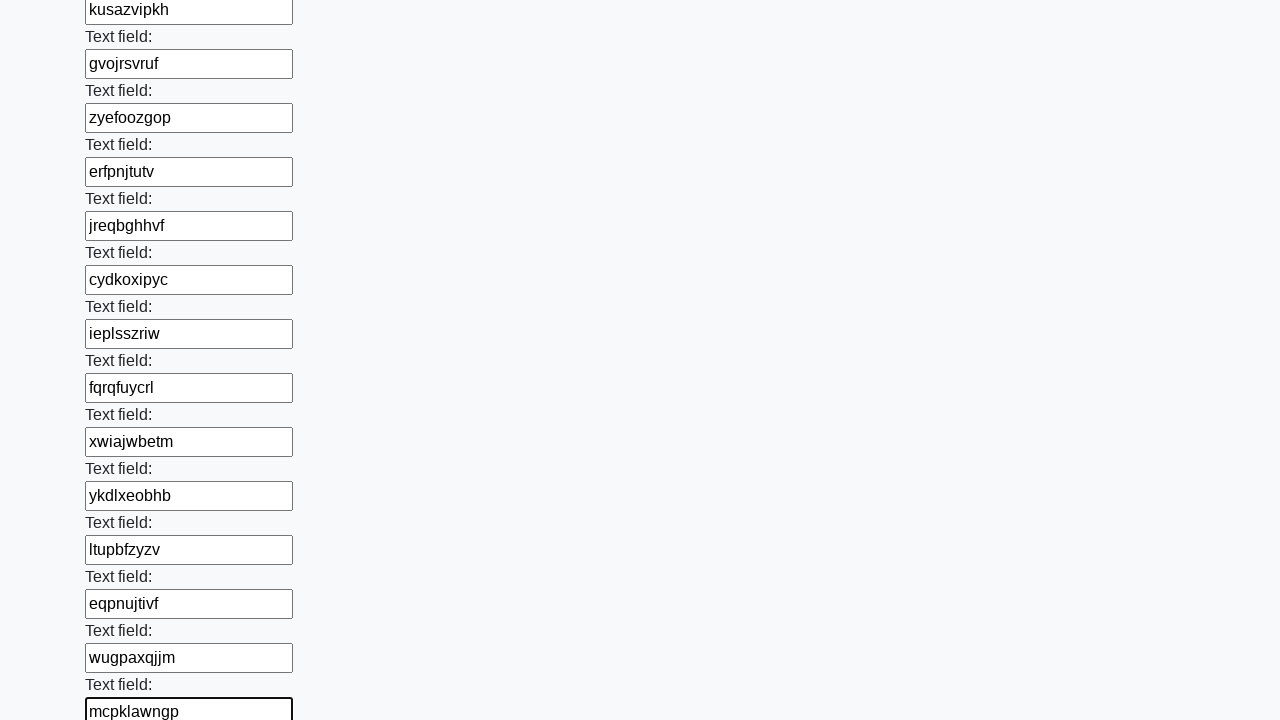

Filled a text input field with random string 'aubzpilvhg' on [type='text'] >> nth=39
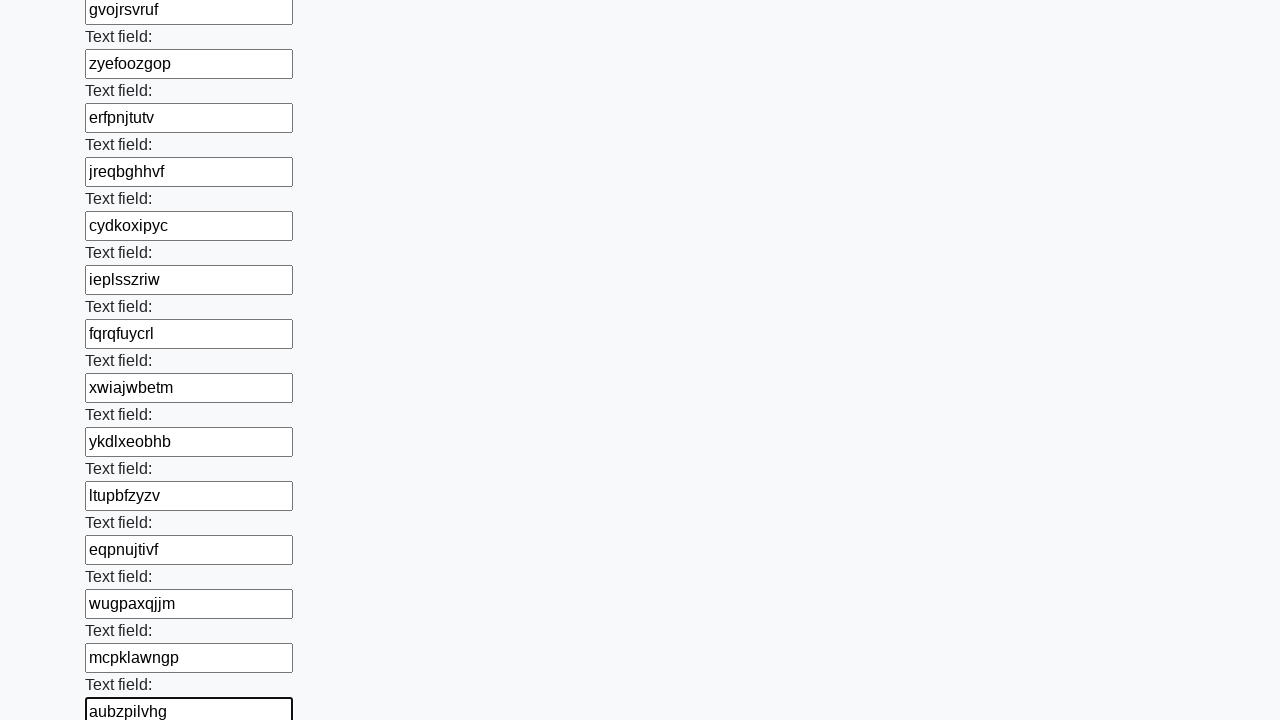

Filled a text input field with random string 'btrmyvhumc' on [type='text'] >> nth=40
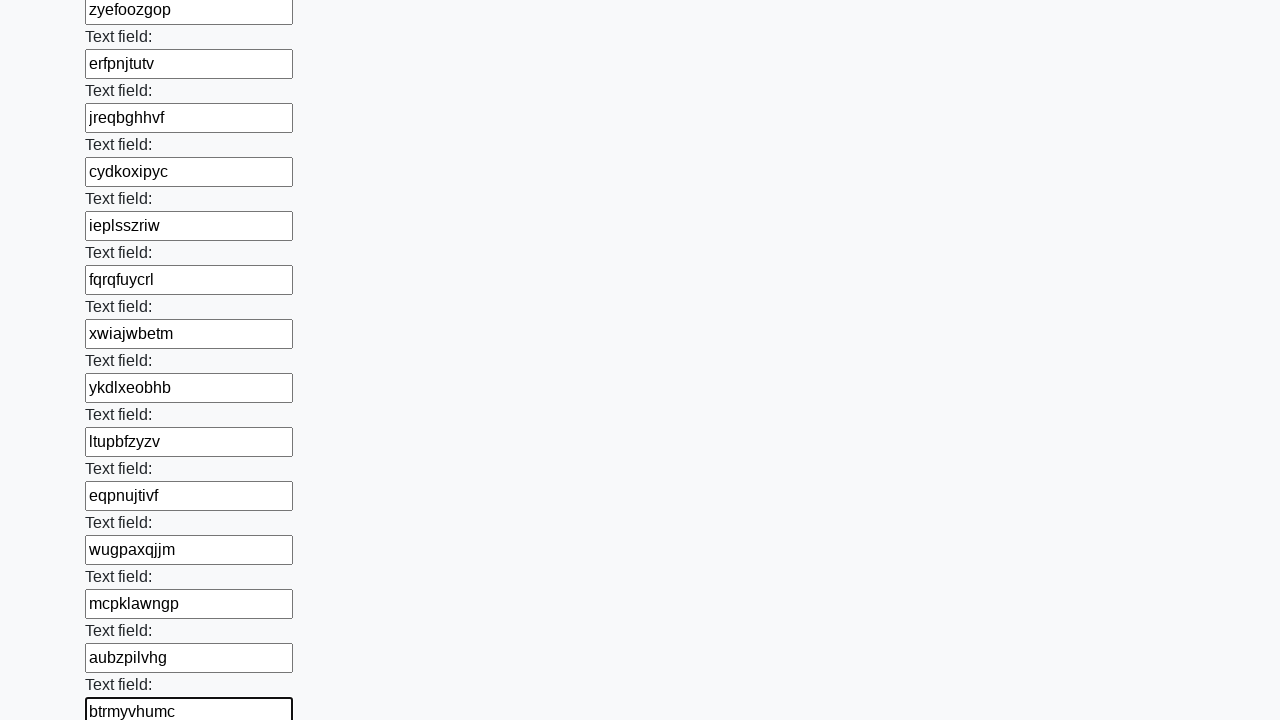

Filled a text input field with random string 'ujylxgphlf' on [type='text'] >> nth=41
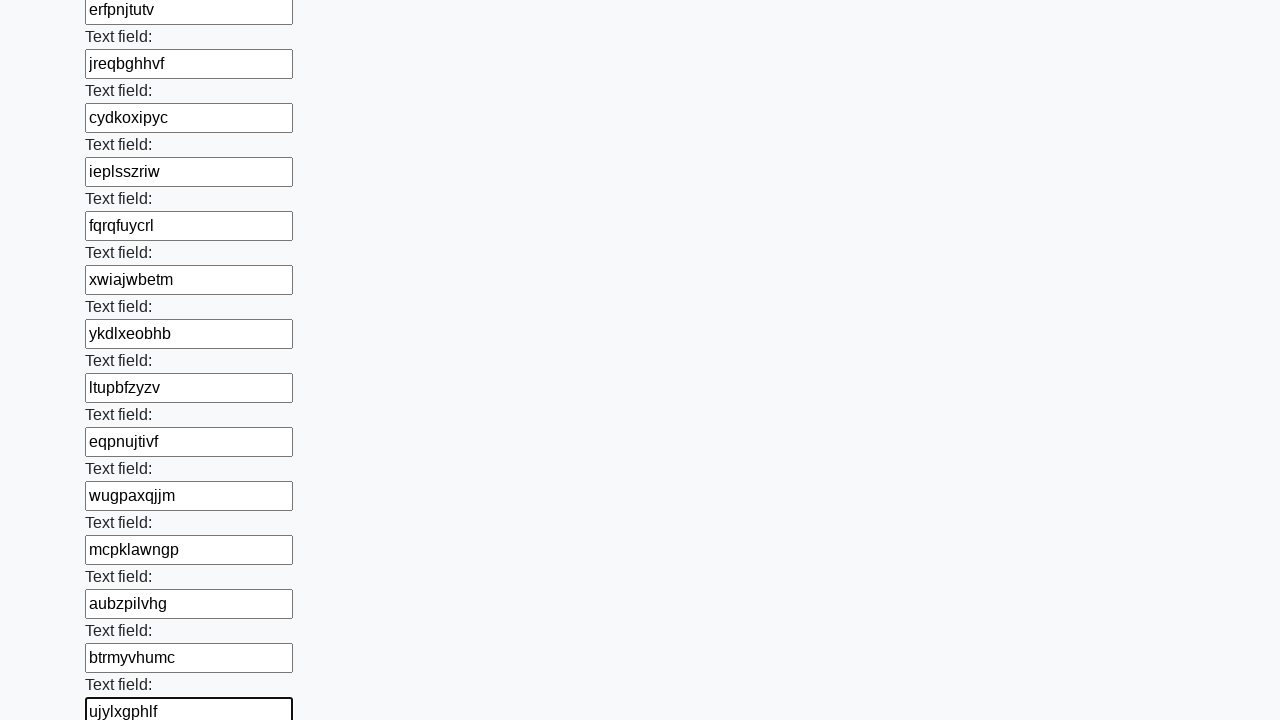

Filled a text input field with random string 'mbvktgeqwg' on [type='text'] >> nth=42
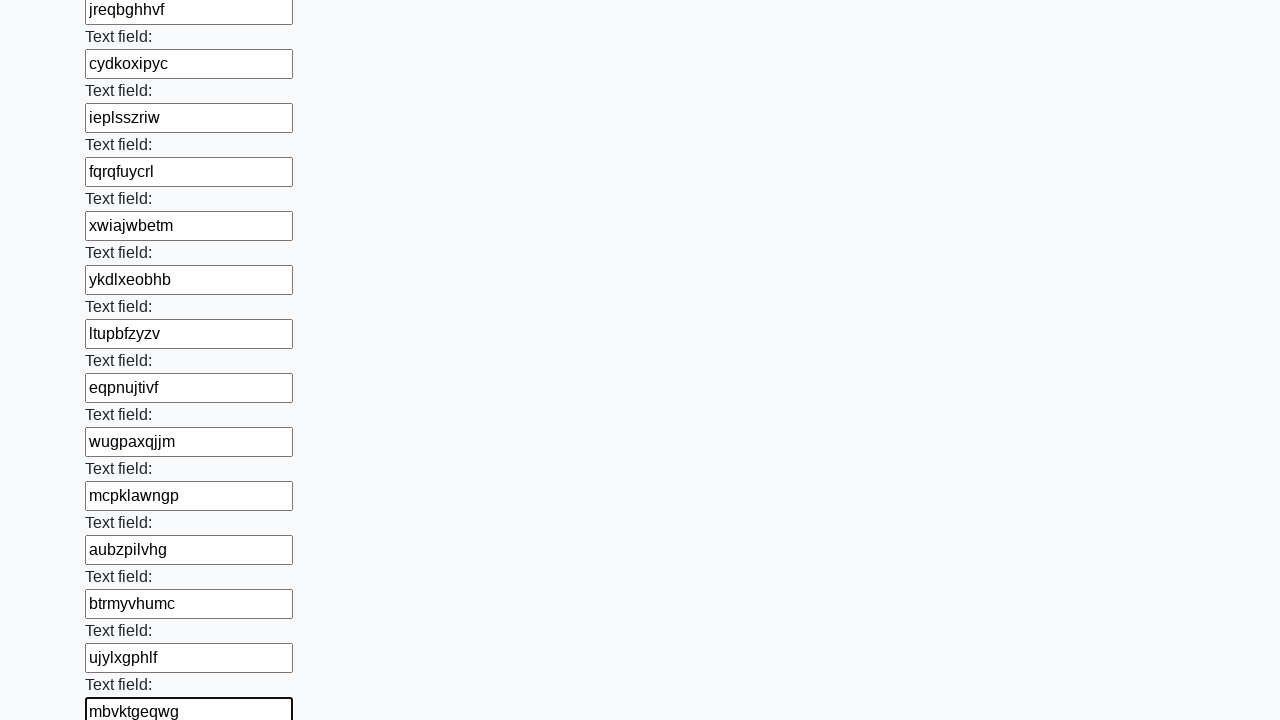

Filled a text input field with random string 'xlsldrnawt' on [type='text'] >> nth=43
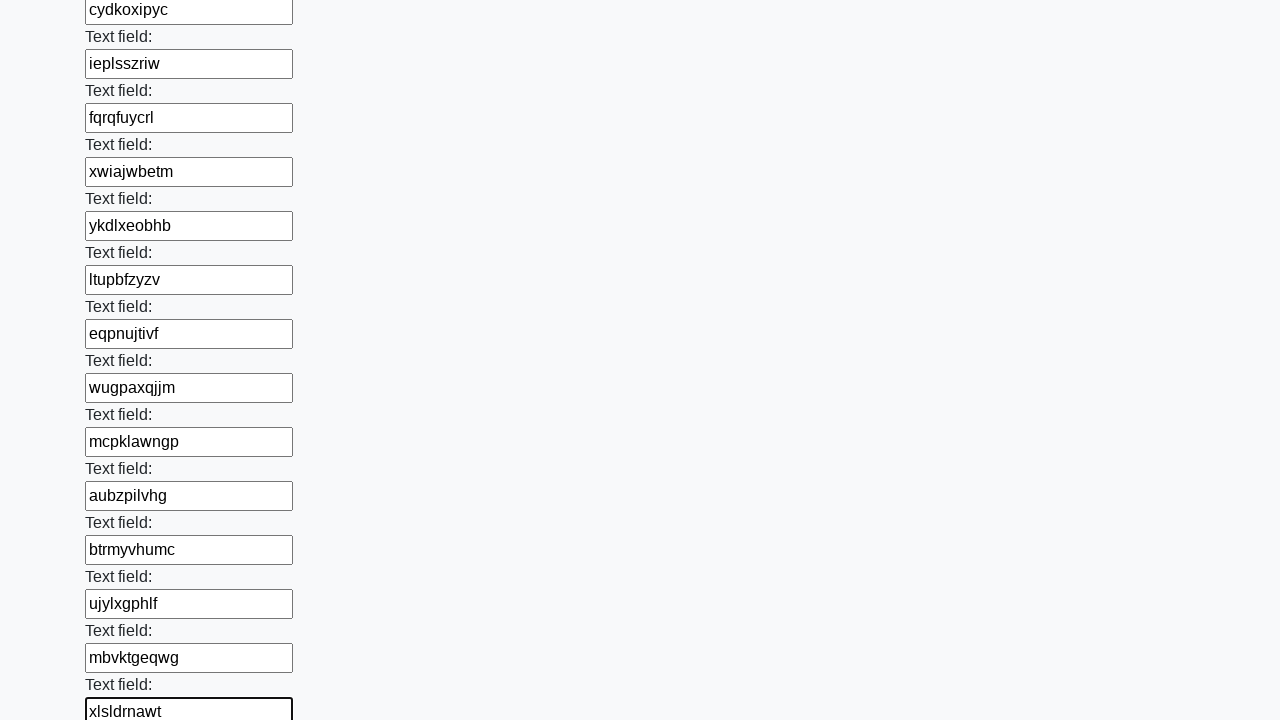

Filled a text input field with random string 'ocmndyqkpb' on [type='text'] >> nth=44
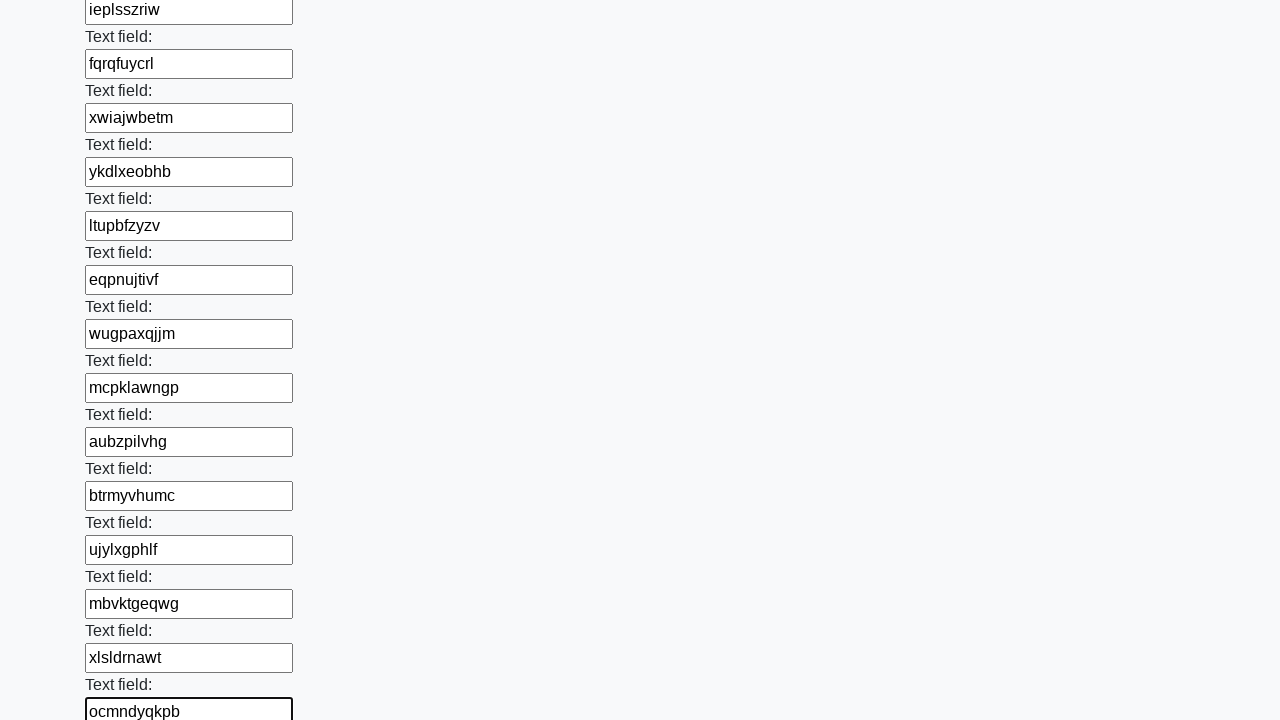

Filled a text input field with random string 'azzyyfjejb' on [type='text'] >> nth=45
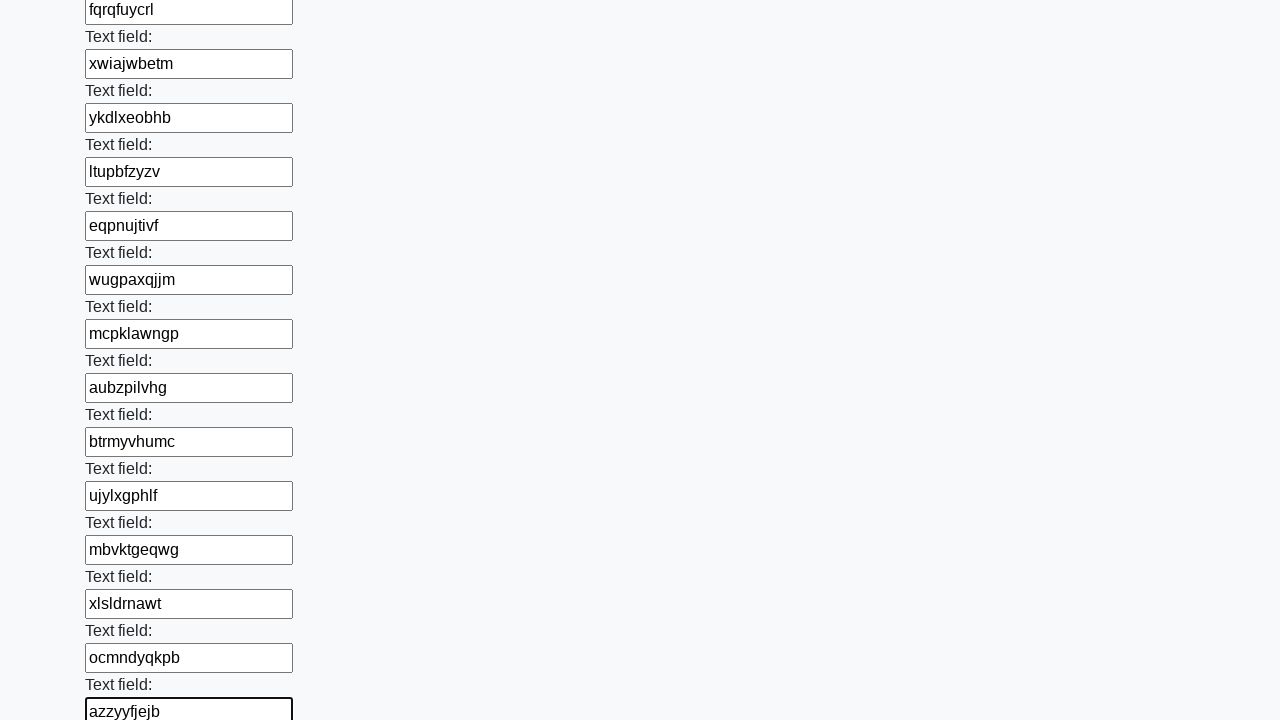

Filled a text input field with random string 'sebxkhtvtf' on [type='text'] >> nth=46
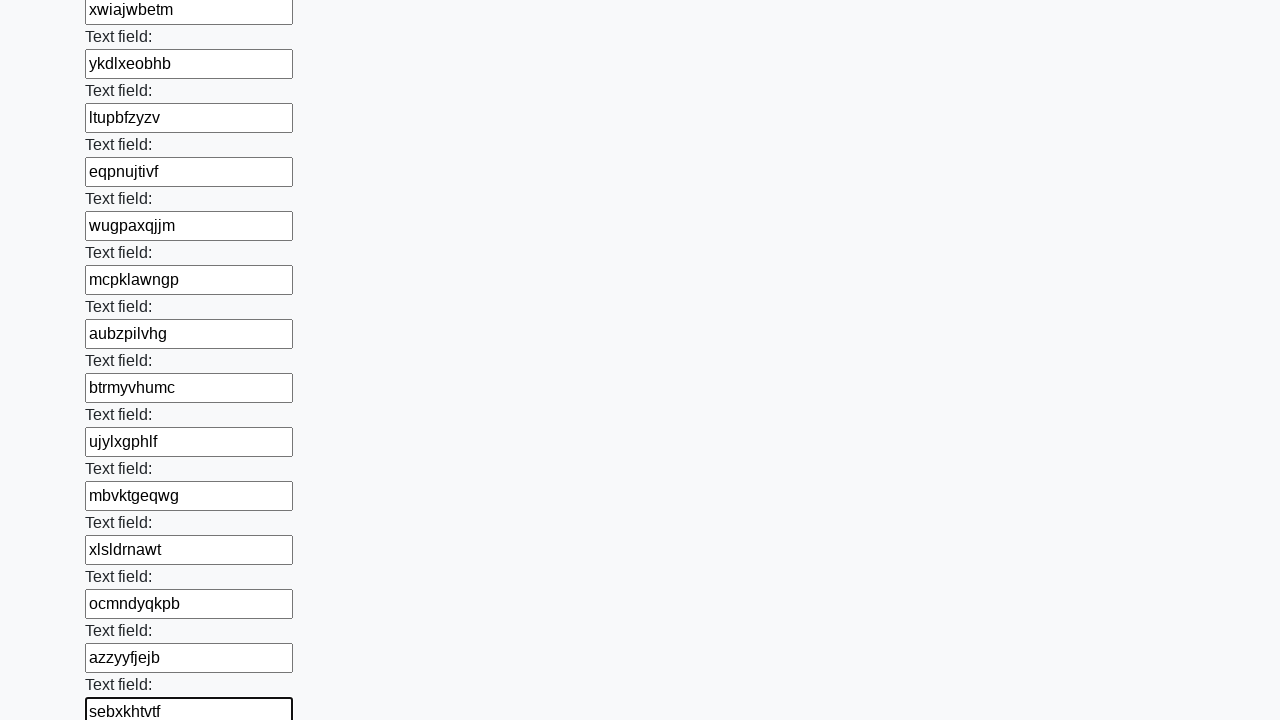

Filled a text input field with random string 'hvlpbepwvp' on [type='text'] >> nth=47
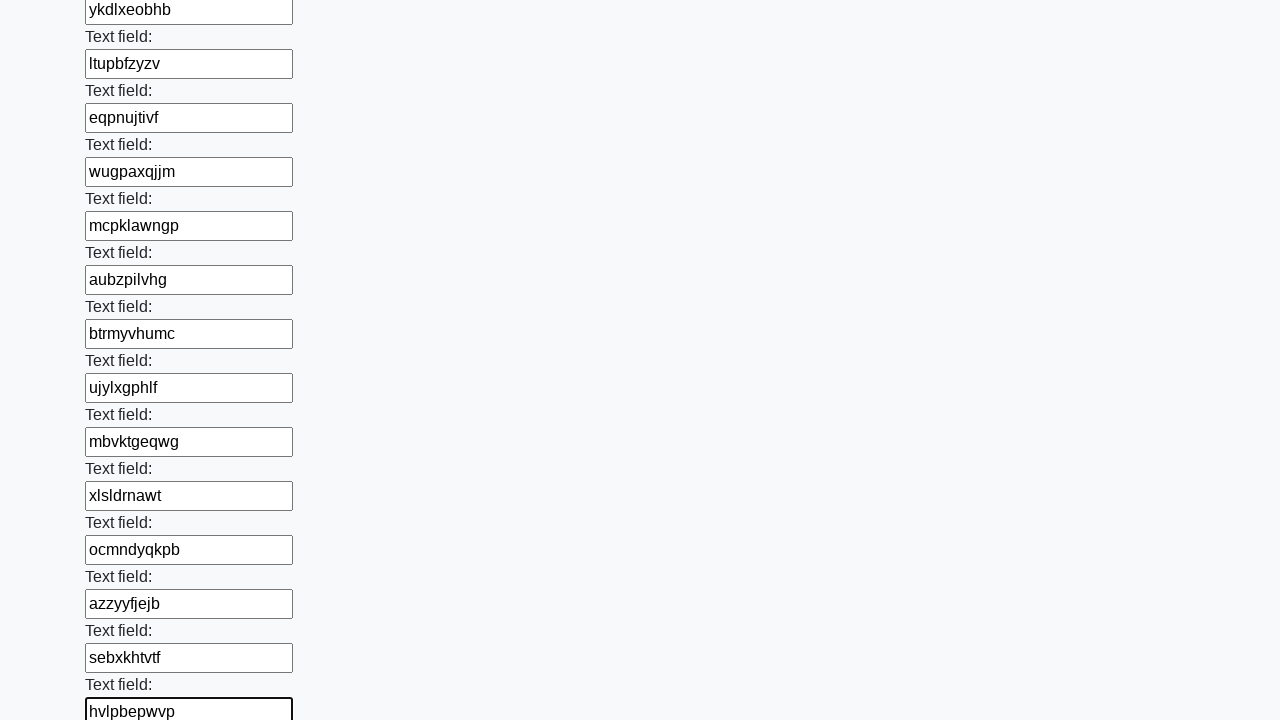

Filled a text input field with random string 'ofquvbpwkz' on [type='text'] >> nth=48
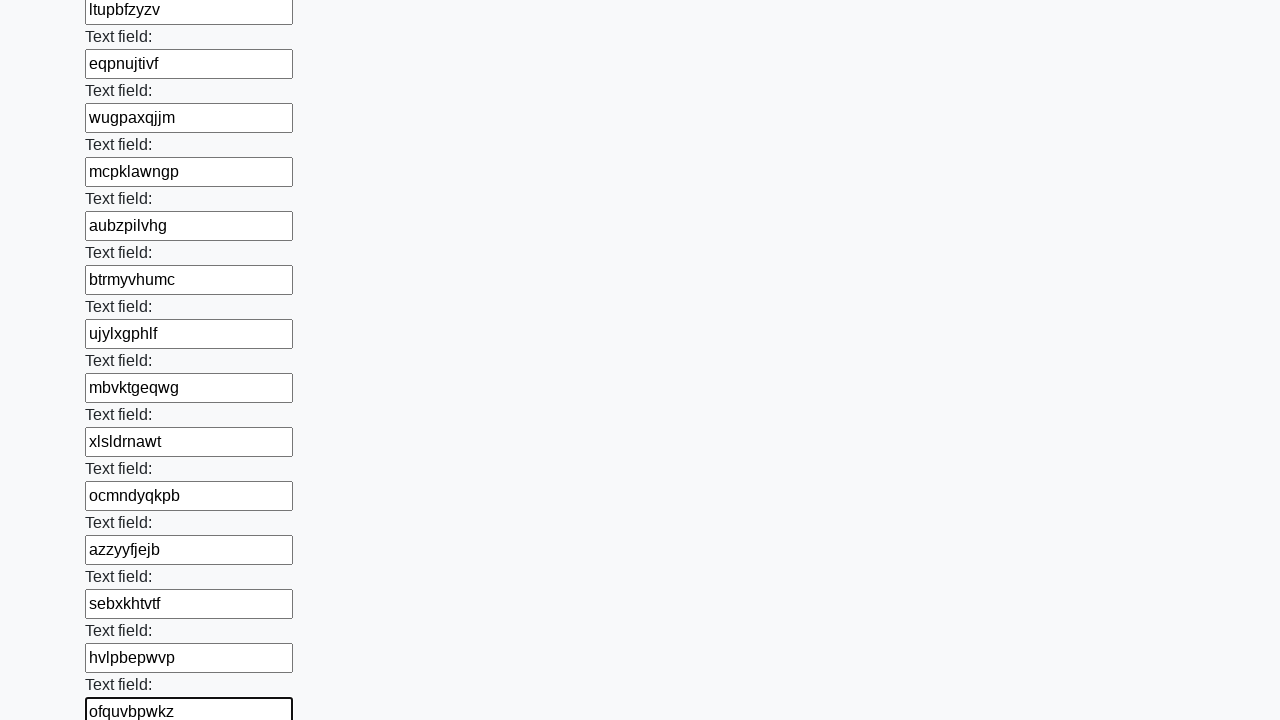

Filled a text input field with random string 'spdpdovrvu' on [type='text'] >> nth=49
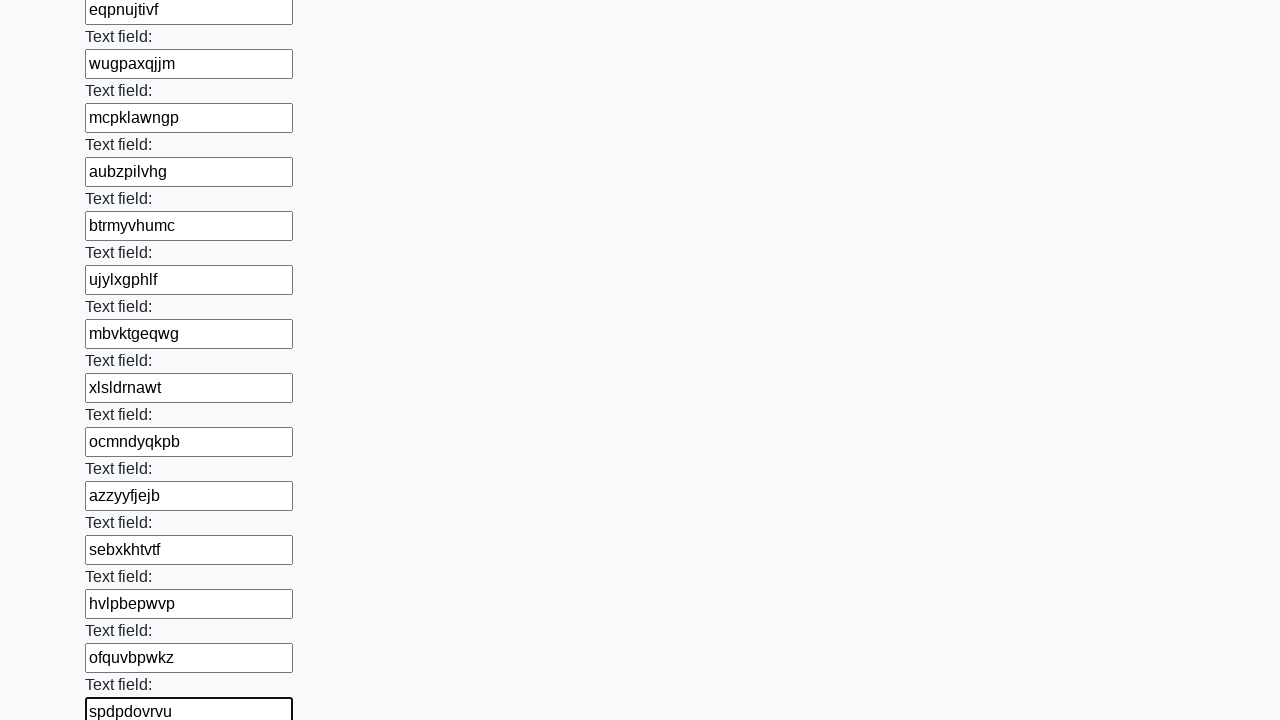

Filled a text input field with random string 'jprkatbdcw' on [type='text'] >> nth=50
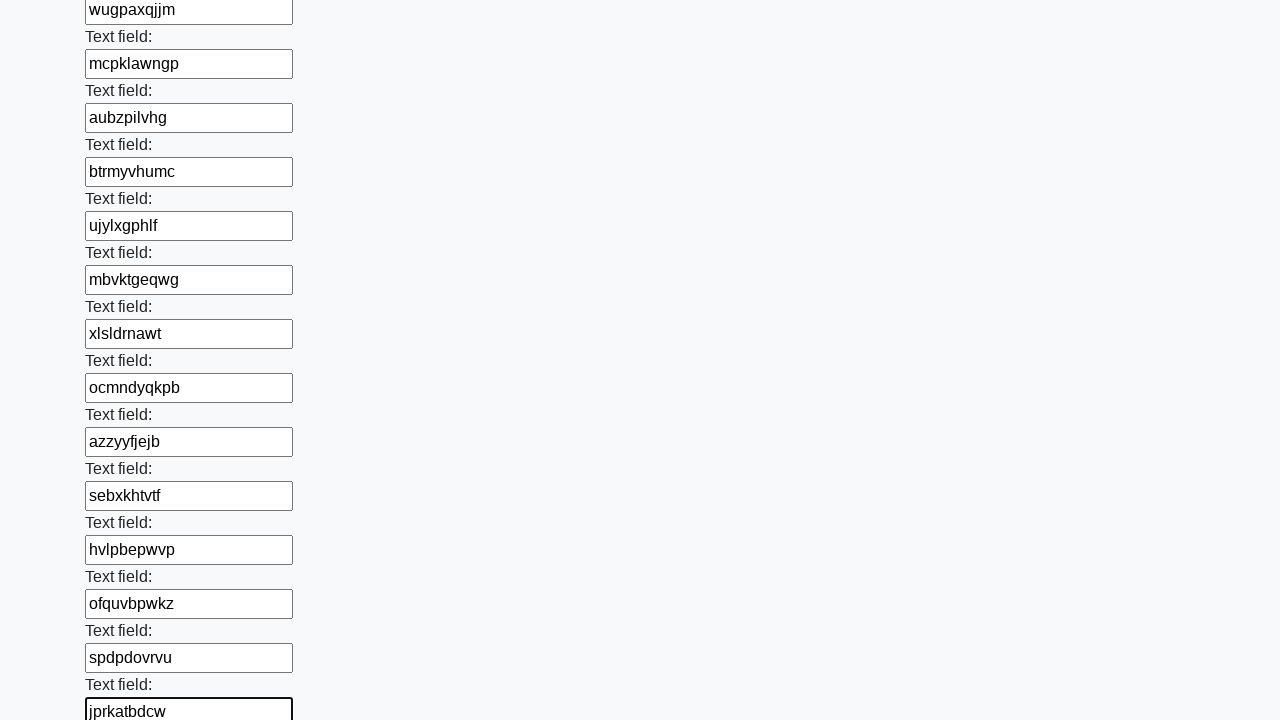

Filled a text input field with random string 'zbgtnxgpvl' on [type='text'] >> nth=51
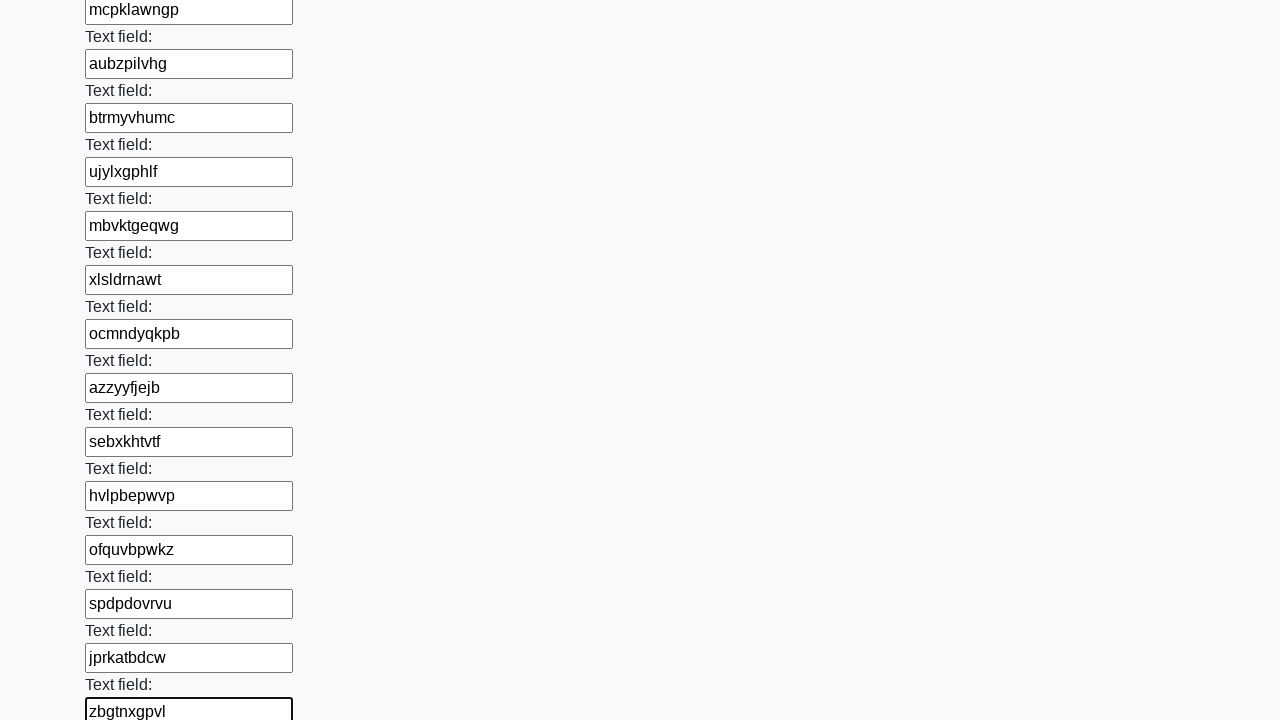

Filled a text input field with random string 'gowdkpfuwg' on [type='text'] >> nth=52
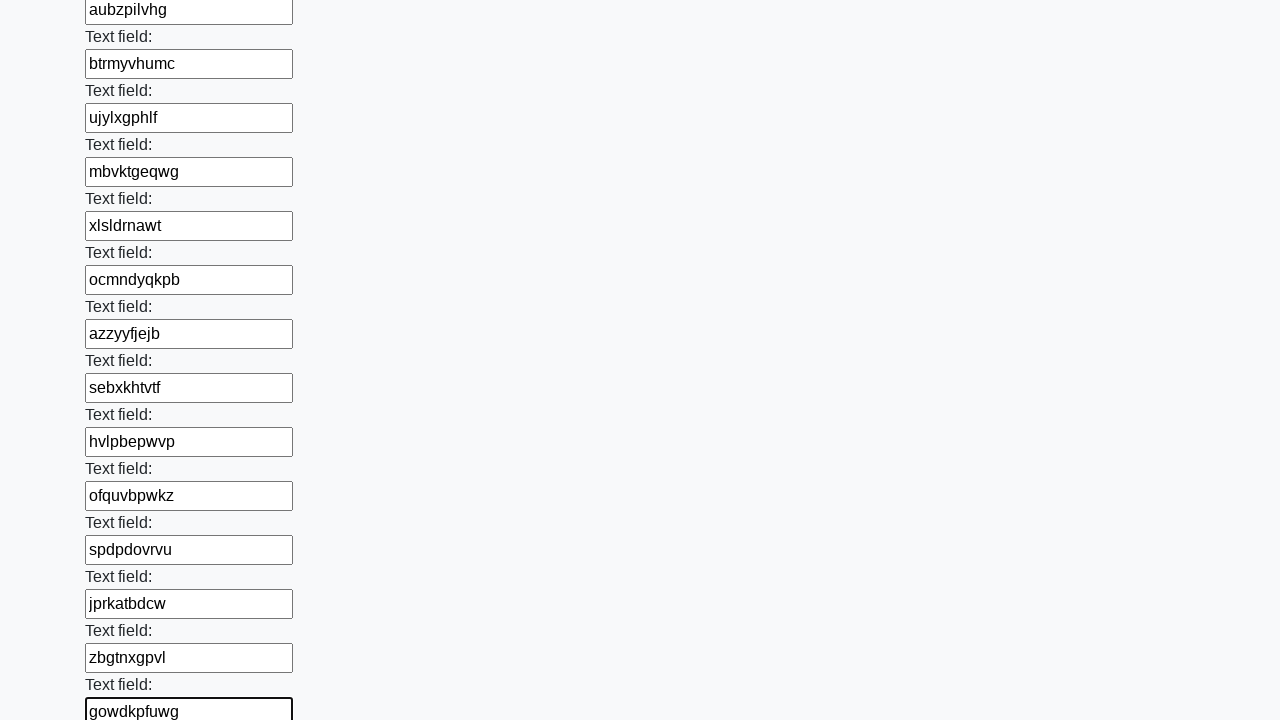

Filled a text input field with random string 'shffkasyju' on [type='text'] >> nth=53
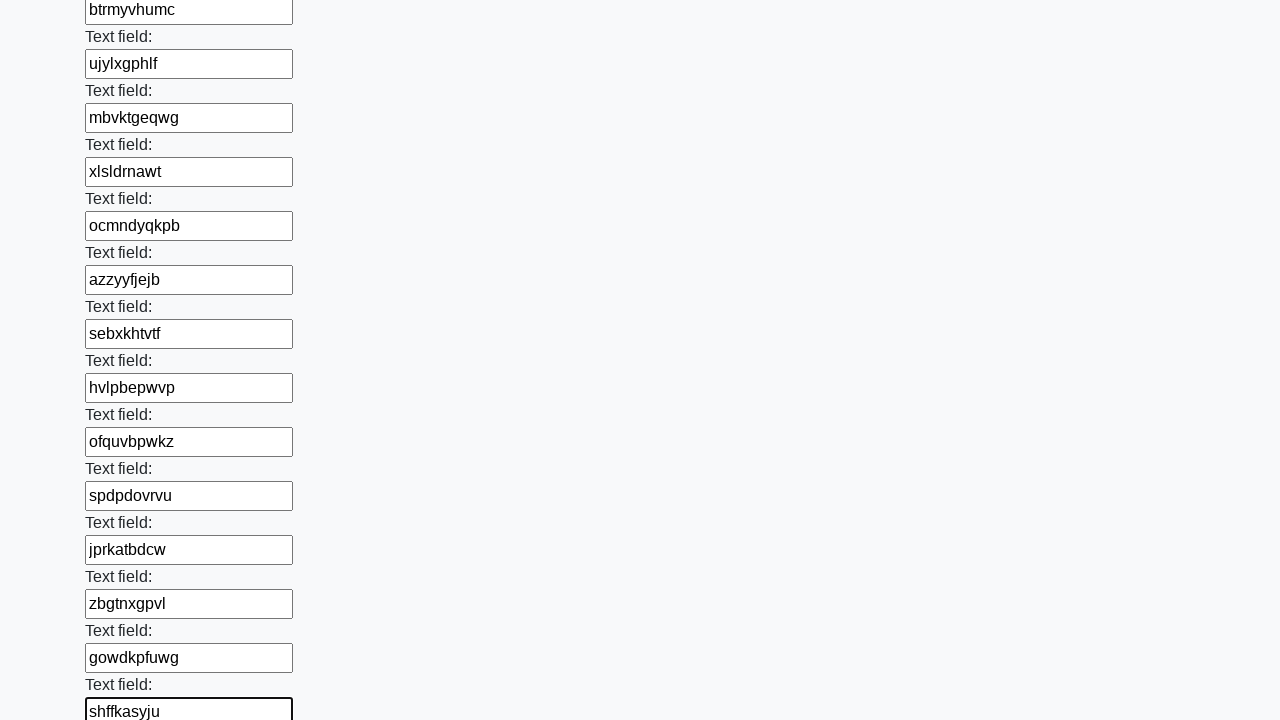

Filled a text input field with random string 'tnphlbhxvt' on [type='text'] >> nth=54
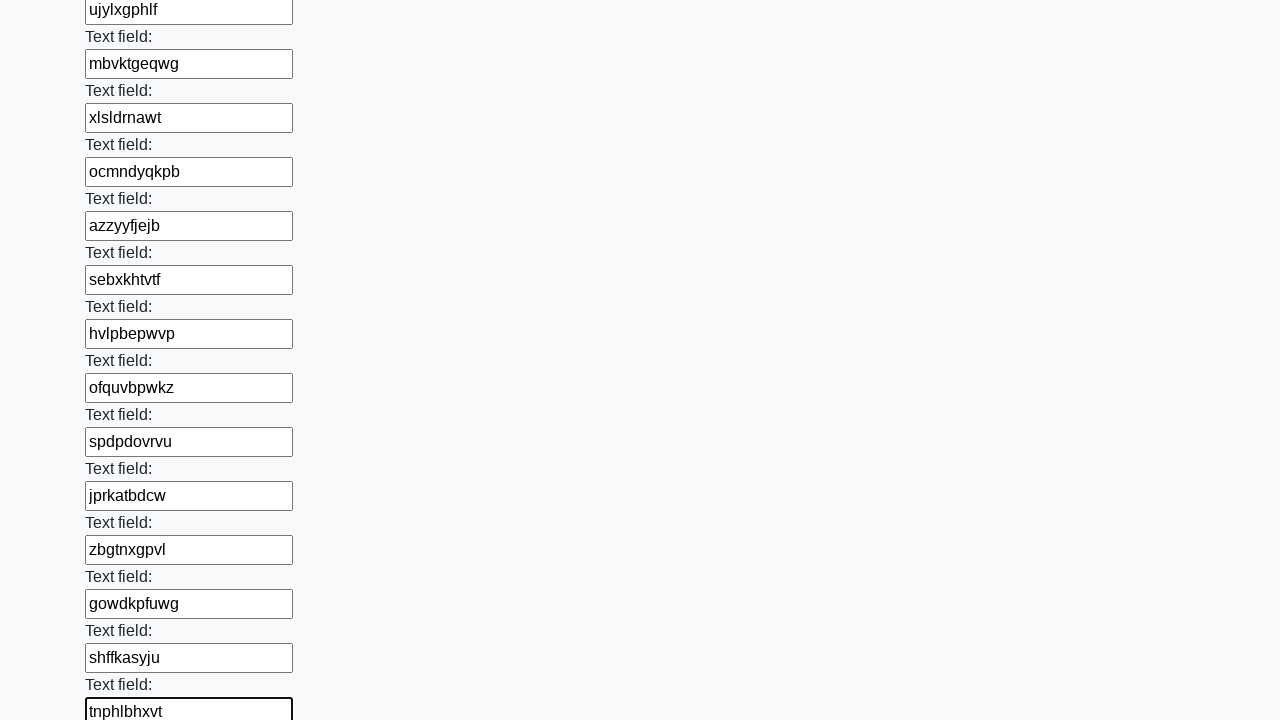

Filled a text input field with random string 'dndclhwfpt' on [type='text'] >> nth=55
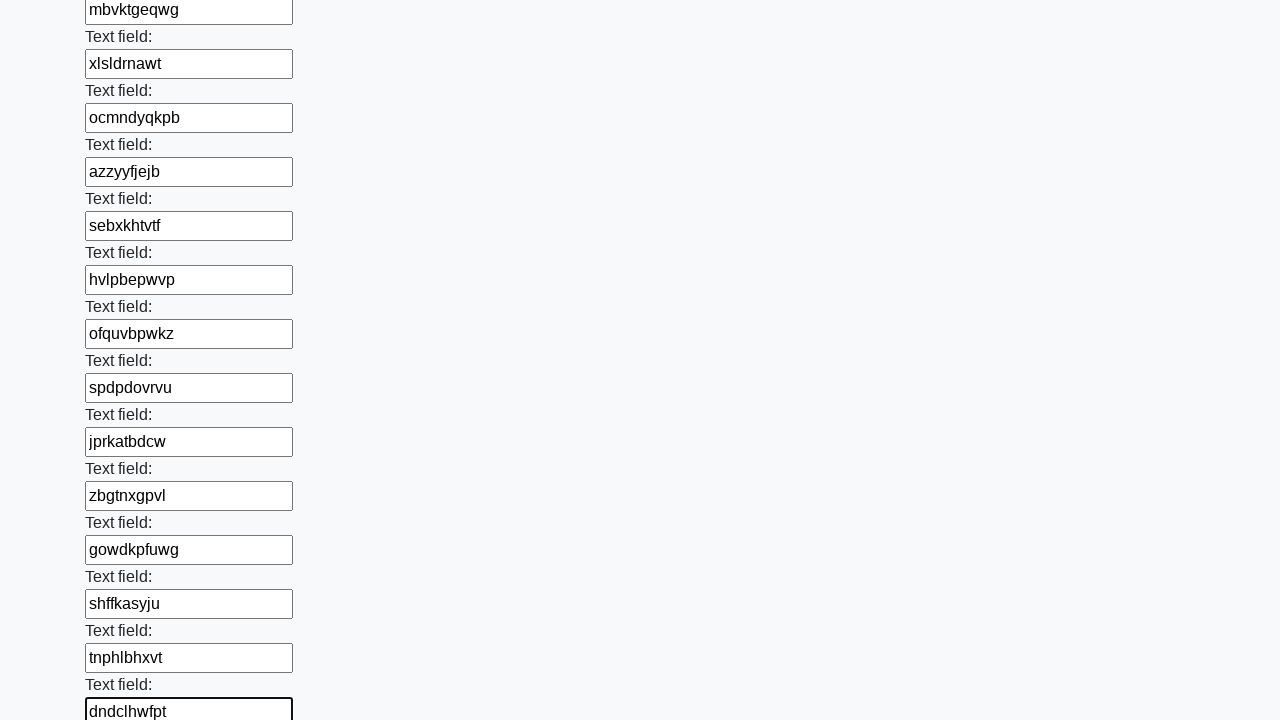

Filled a text input field with random string 'bobqnskrdl' on [type='text'] >> nth=56
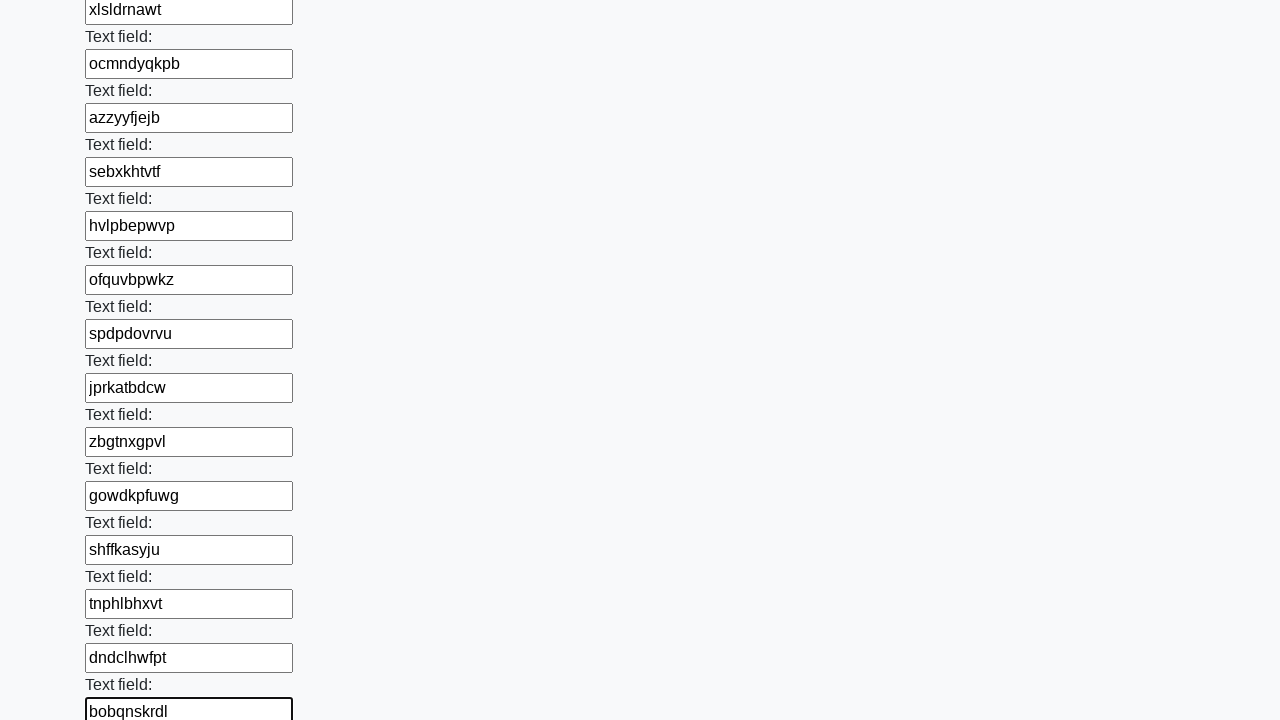

Filled a text input field with random string 'vvtarfrbbx' on [type='text'] >> nth=57
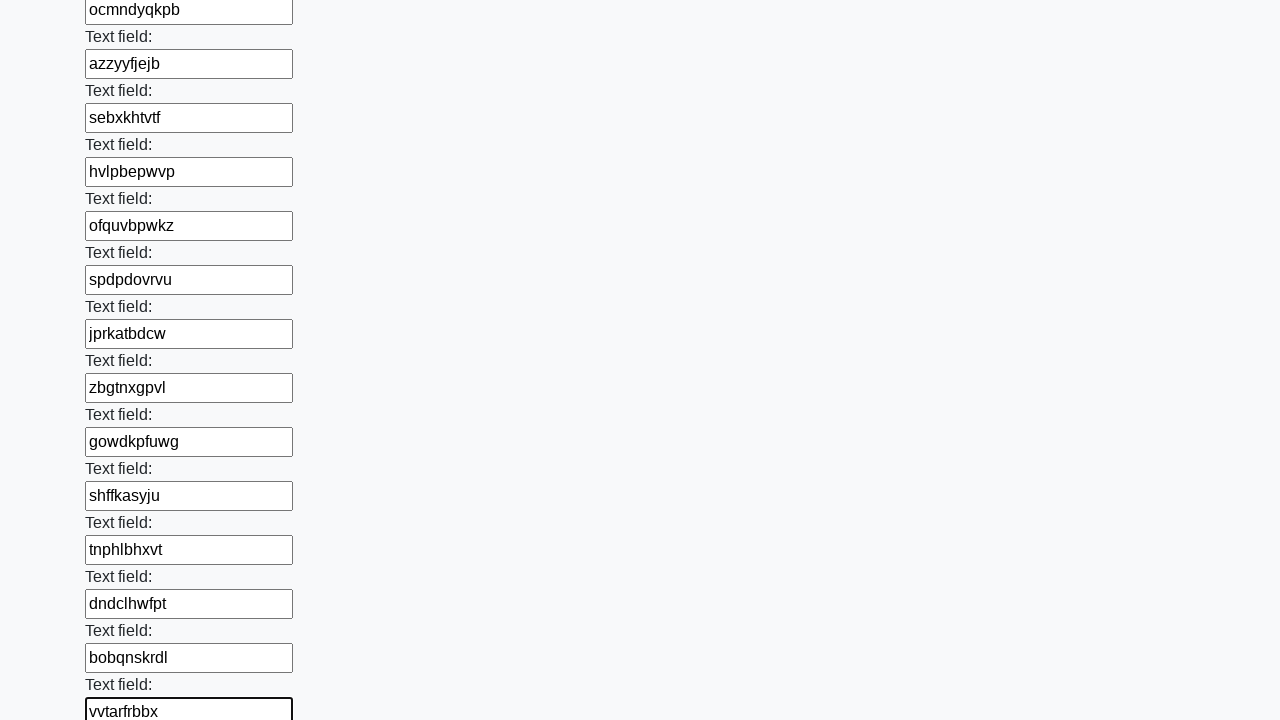

Filled a text input field with random string 'osvrqeeykc' on [type='text'] >> nth=58
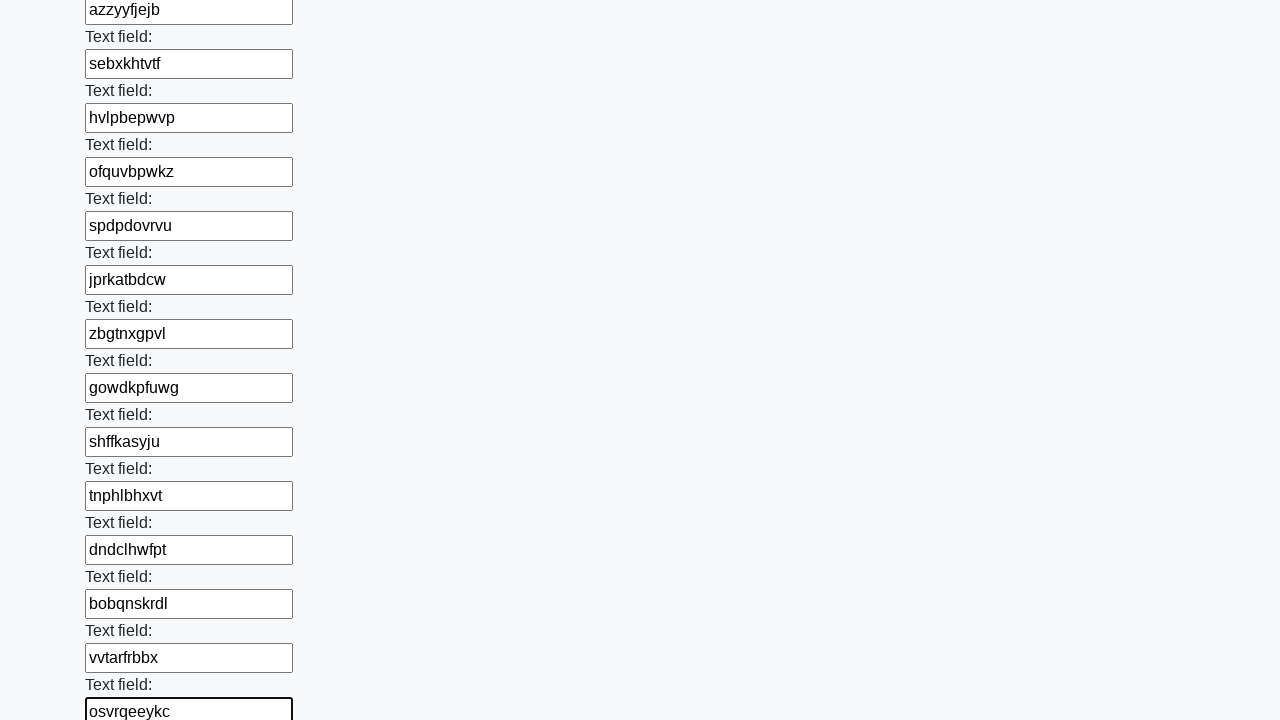

Filled a text input field with random string 'ieqfpmtolp' on [type='text'] >> nth=59
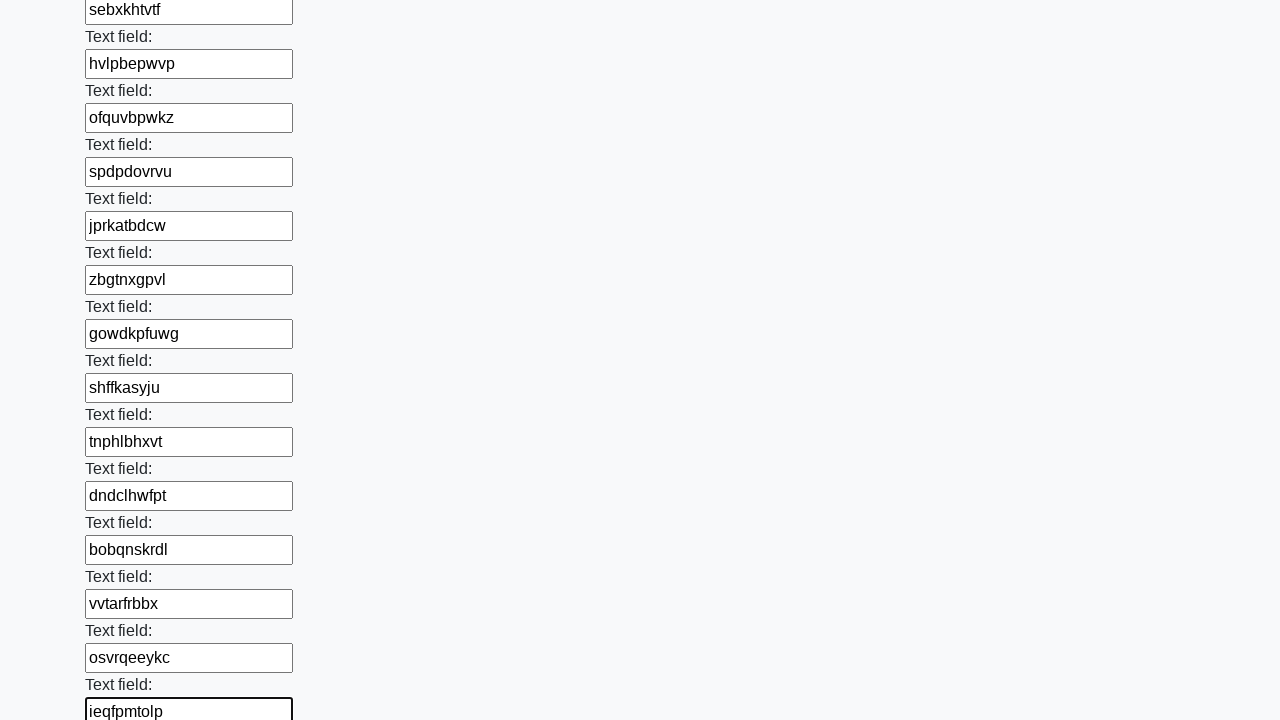

Filled a text input field with random string 'zxmvtzfcca' on [type='text'] >> nth=60
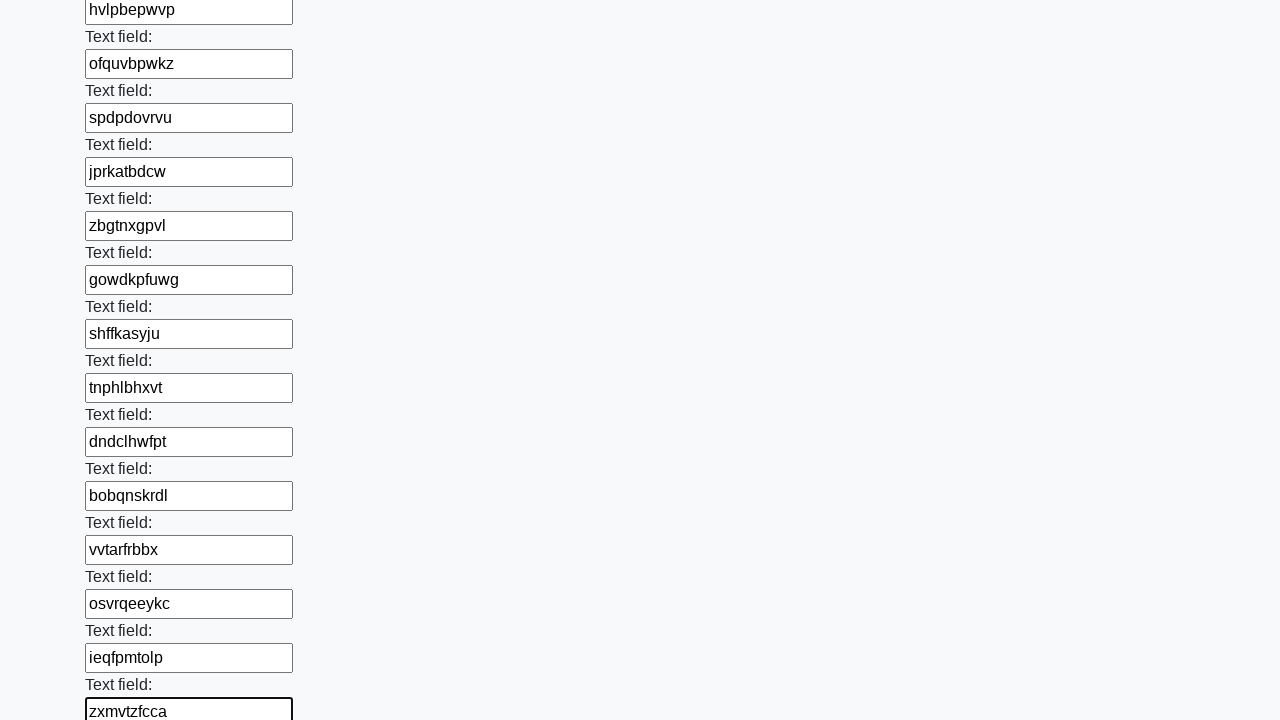

Filled a text input field with random string 'cpofbbjlzb' on [type='text'] >> nth=61
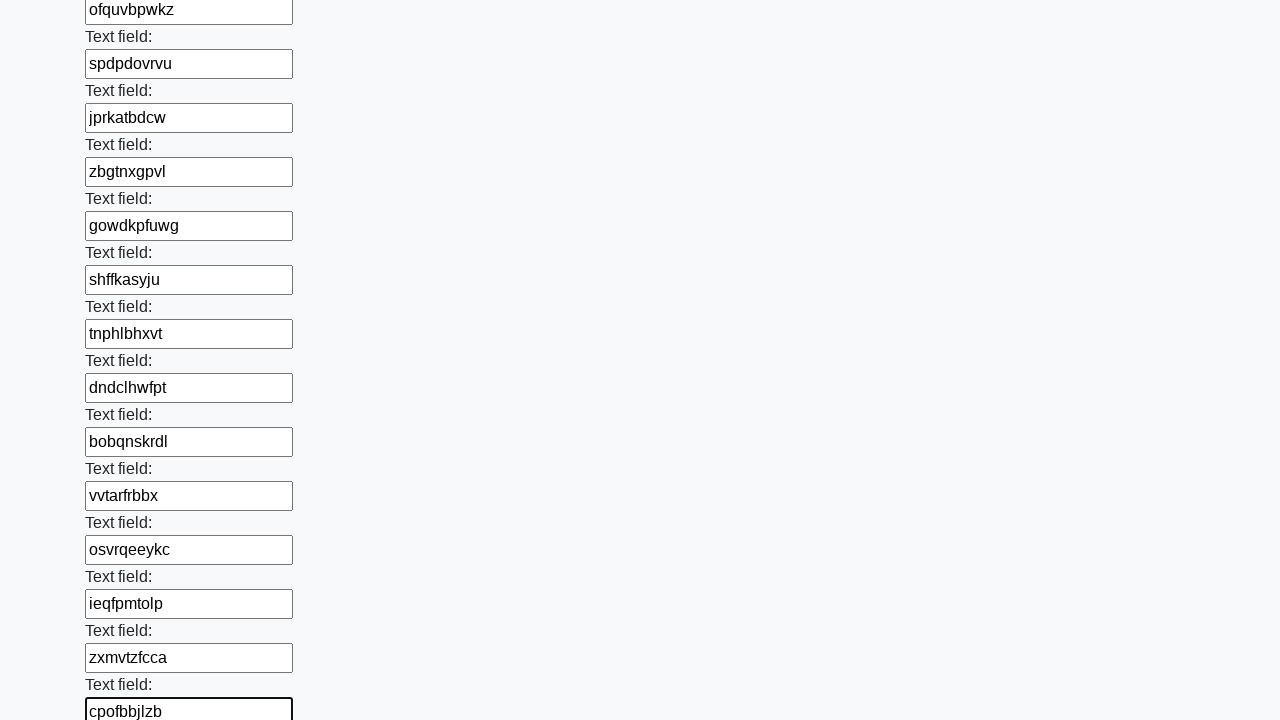

Filled a text input field with random string 'nrefbcslwv' on [type='text'] >> nth=62
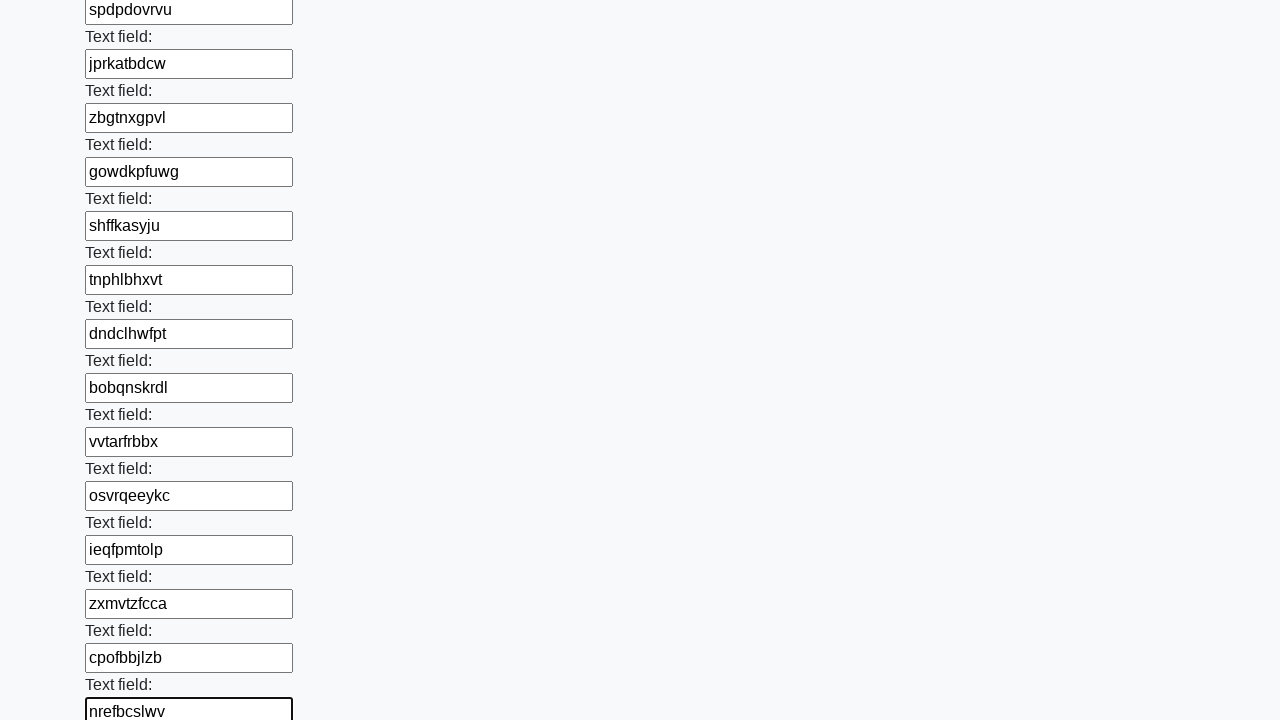

Filled a text input field with random string 'bjyqiziskn' on [type='text'] >> nth=63
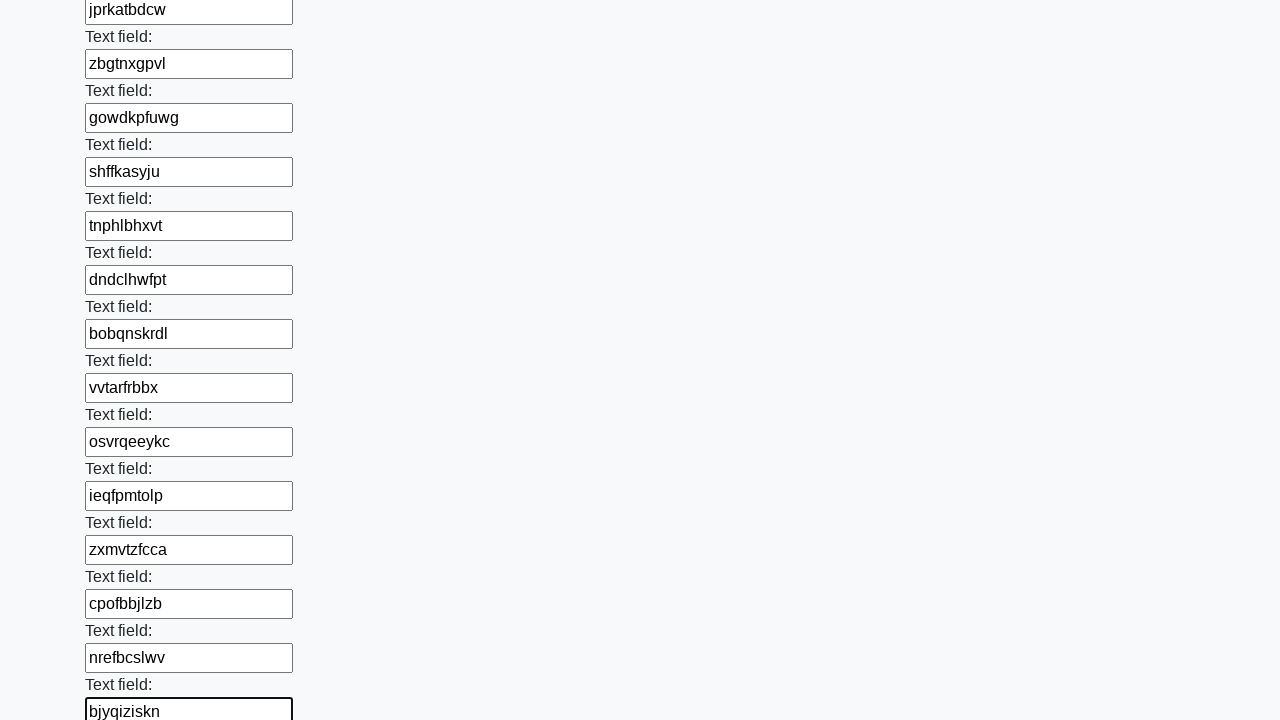

Filled a text input field with random string 'crtrsgjnzr' on [type='text'] >> nth=64
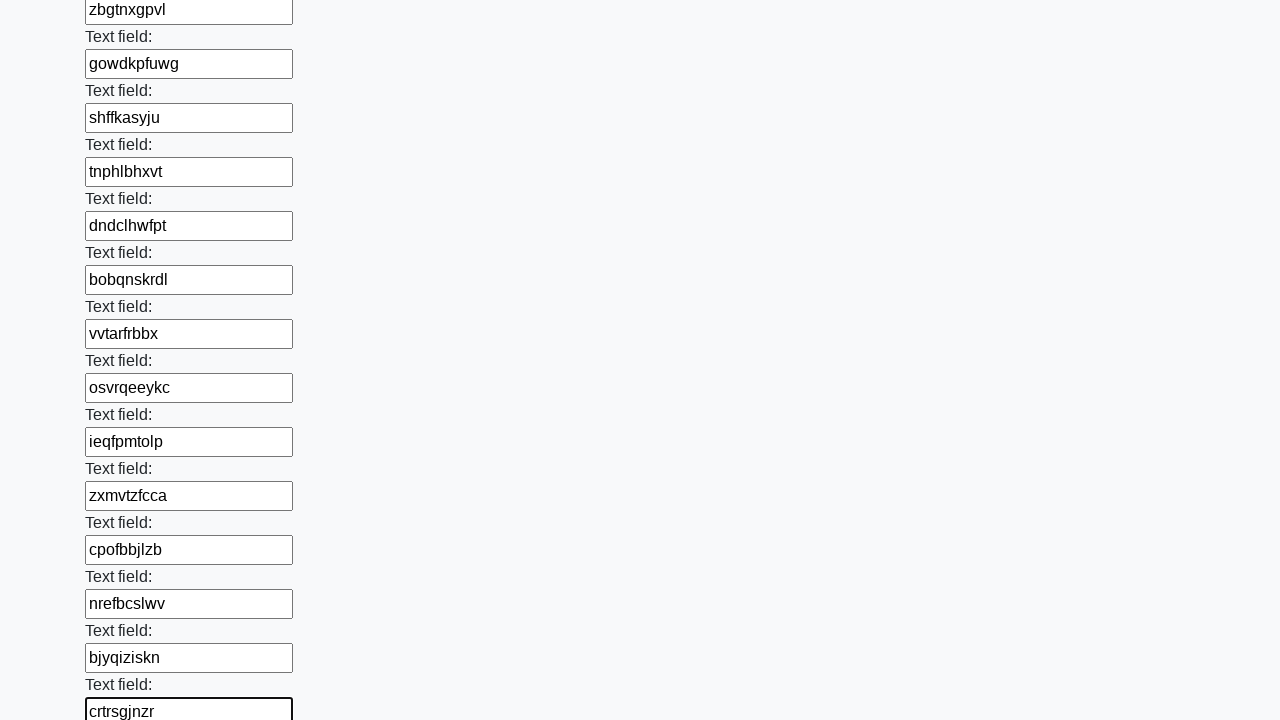

Filled a text input field with random string 'dntuusjmrl' on [type='text'] >> nth=65
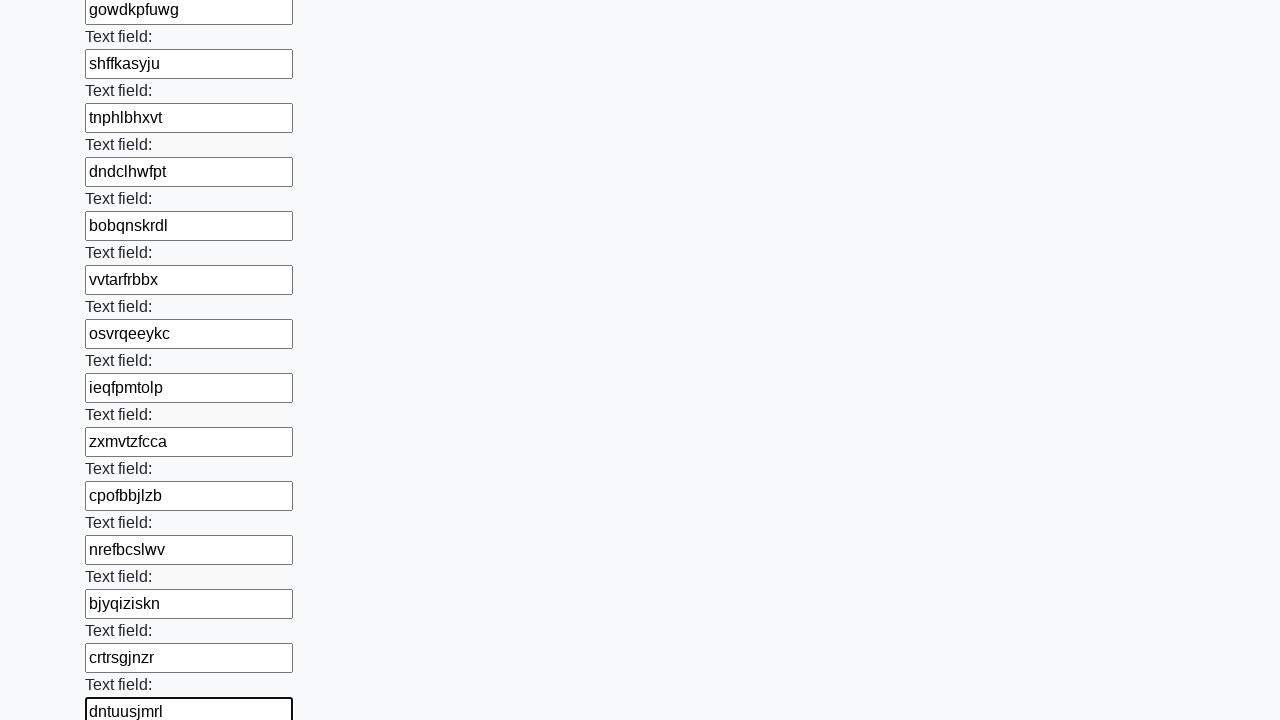

Filled a text input field with random string 'eglsxwwyit' on [type='text'] >> nth=66
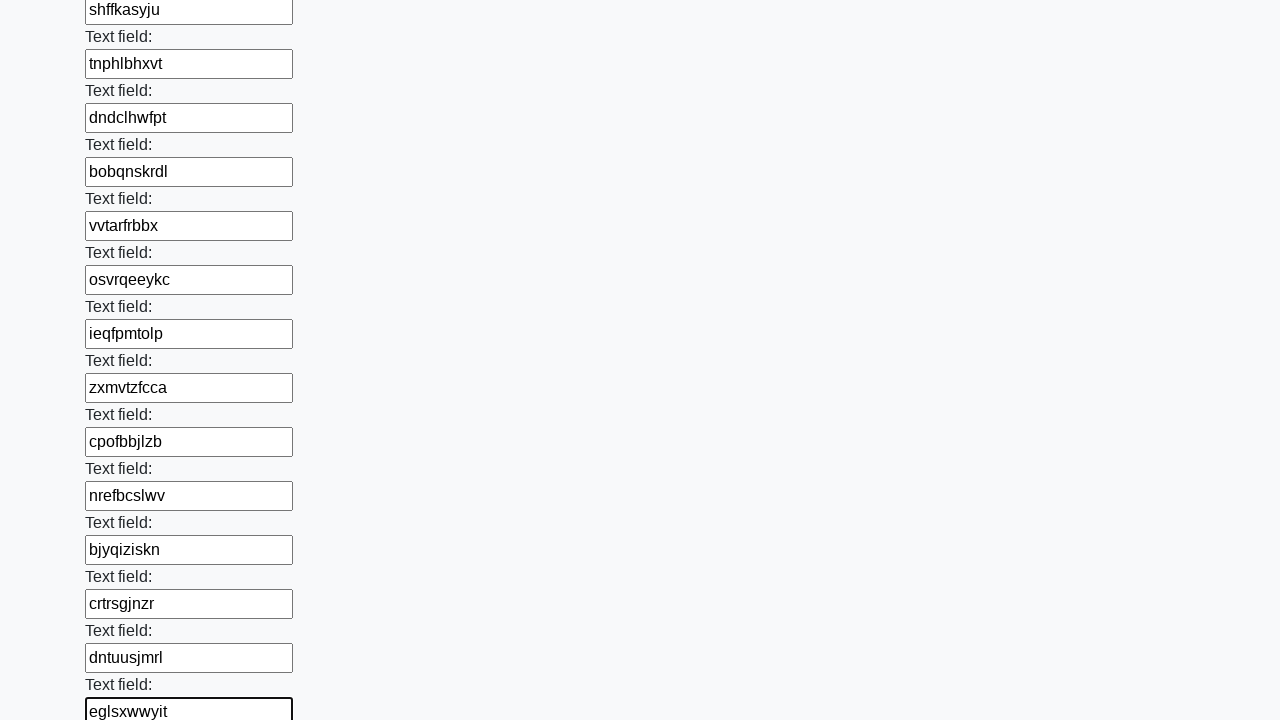

Filled a text input field with random string 'qkwbluymyw' on [type='text'] >> nth=67
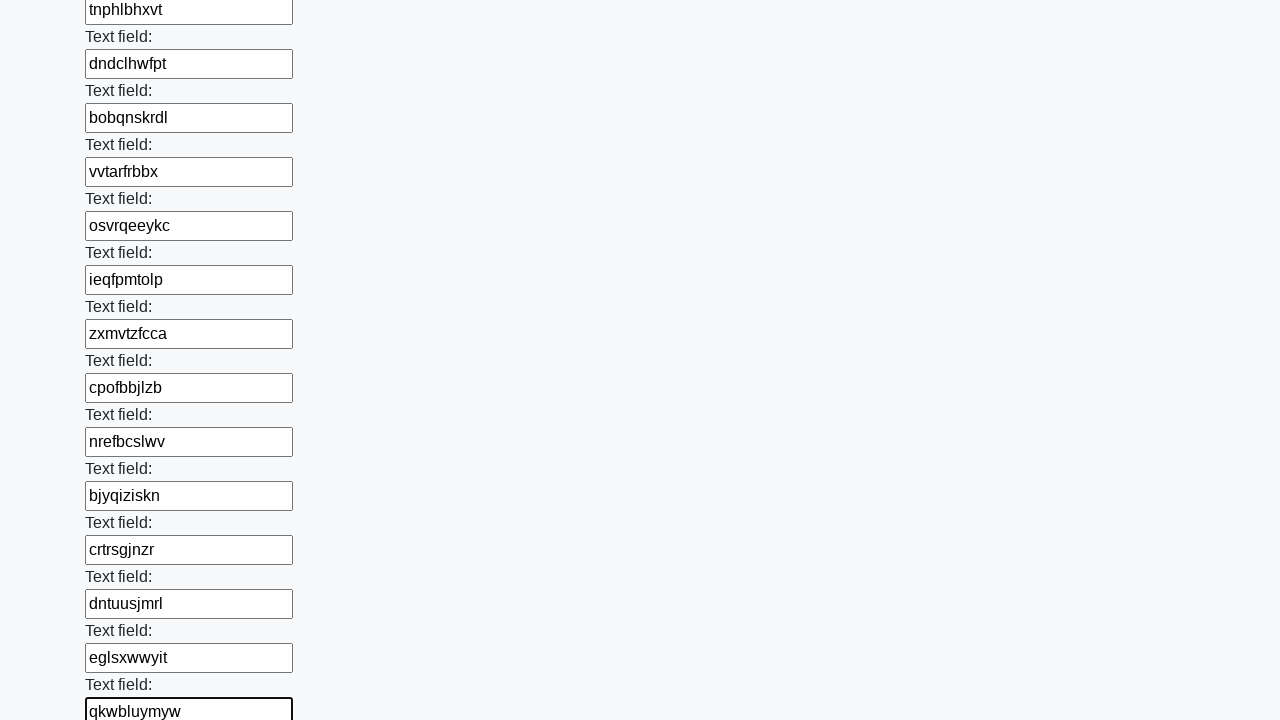

Filled a text input field with random string 'ckiuhhmtun' on [type='text'] >> nth=68
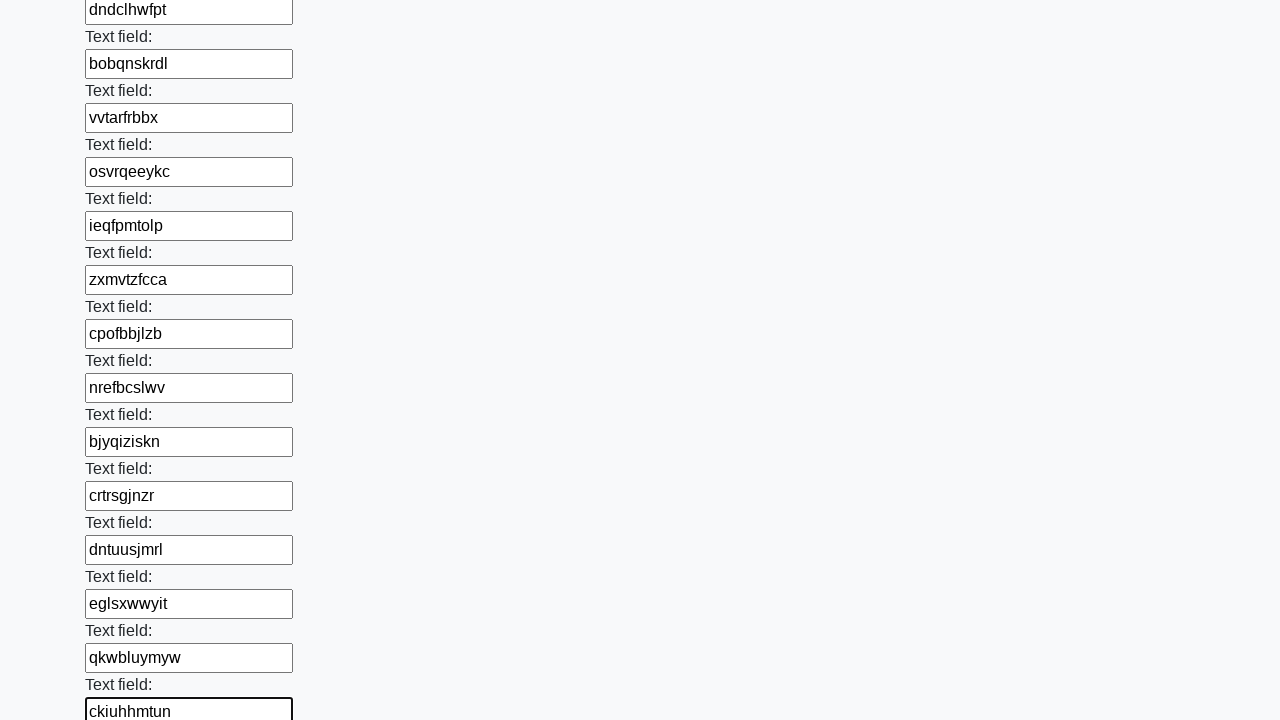

Filled a text input field with random string 'rbusztsnhe' on [type='text'] >> nth=69
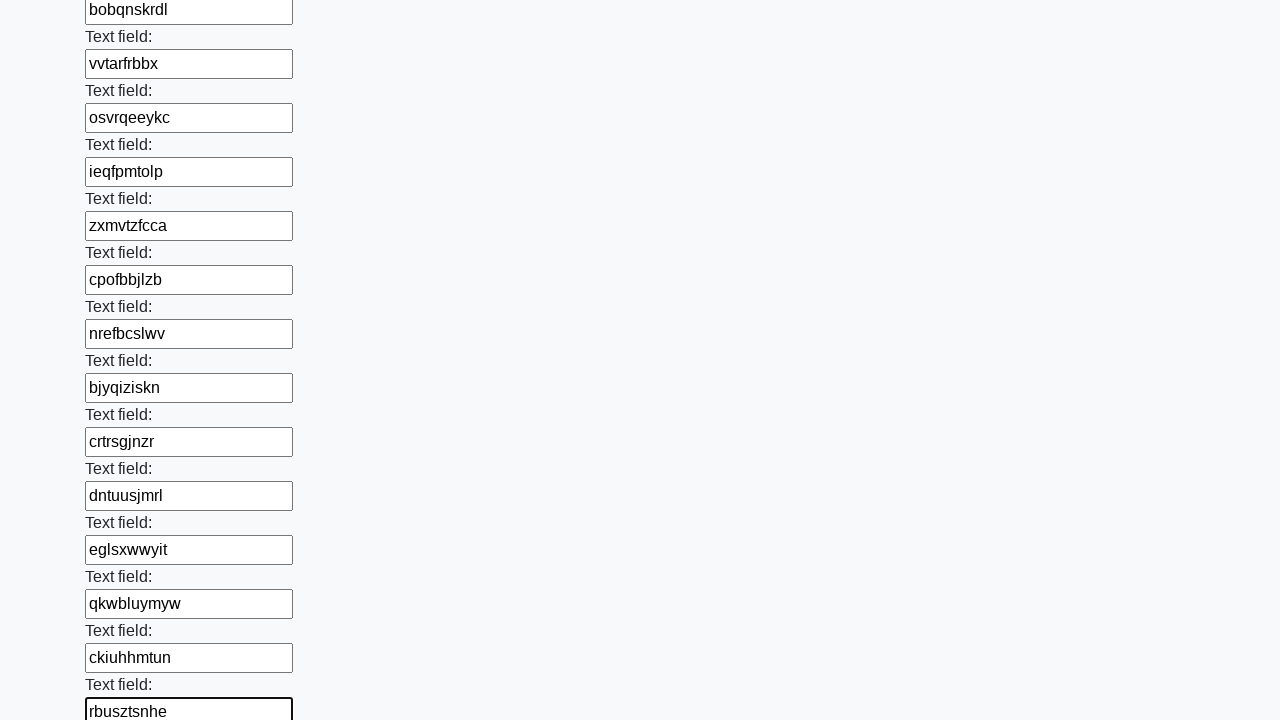

Filled a text input field with random string 'vjcozazhke' on [type='text'] >> nth=70
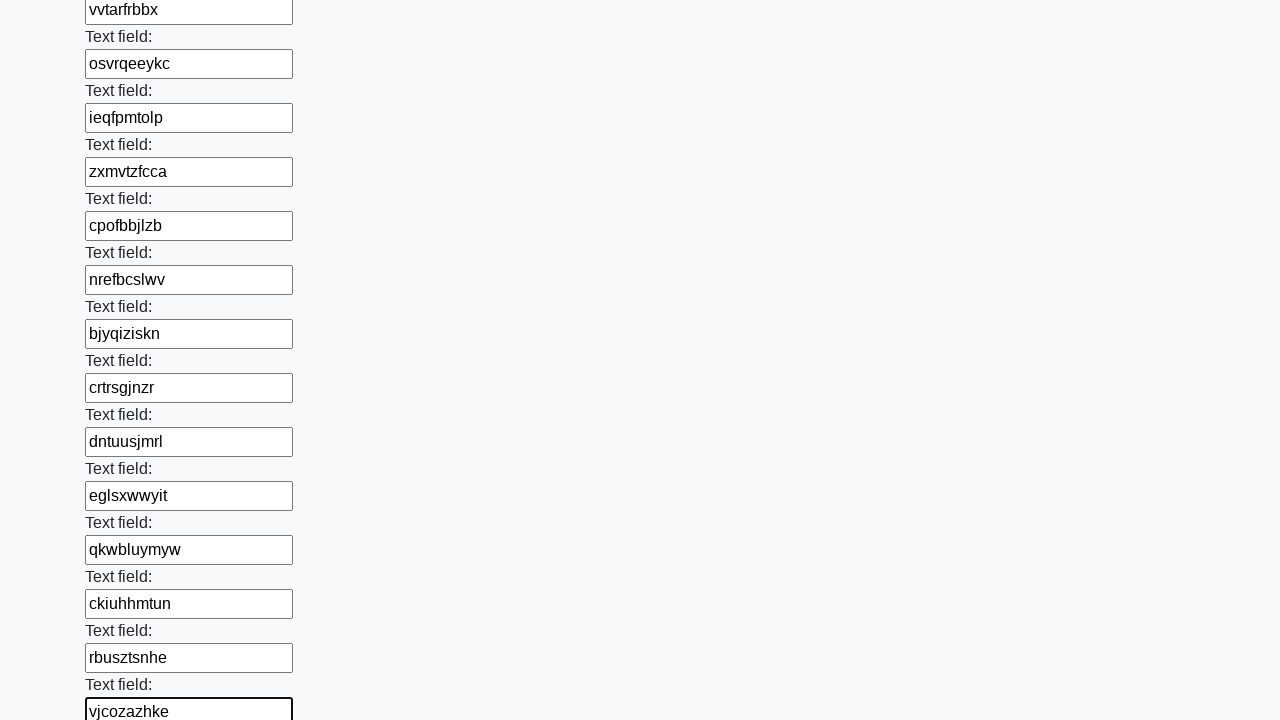

Filled a text input field with random string 'teifyifvqj' on [type='text'] >> nth=71
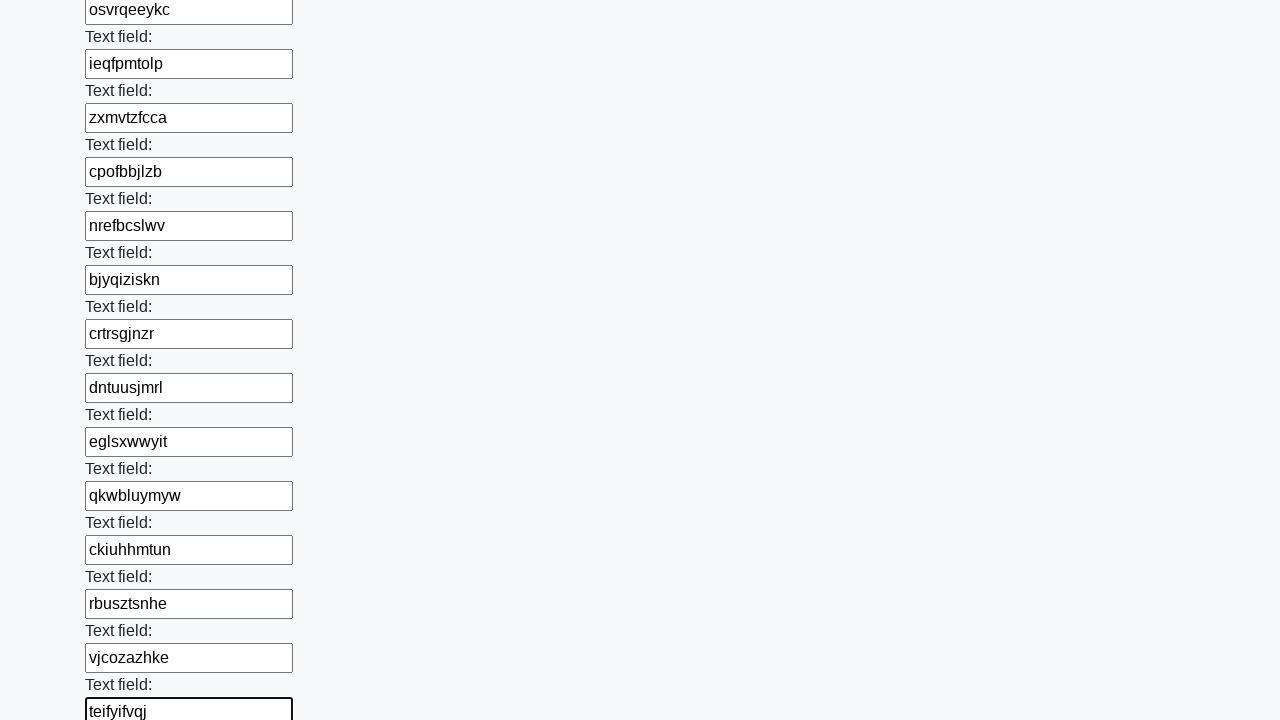

Filled a text input field with random string 'zhdsmtbpgn' on [type='text'] >> nth=72
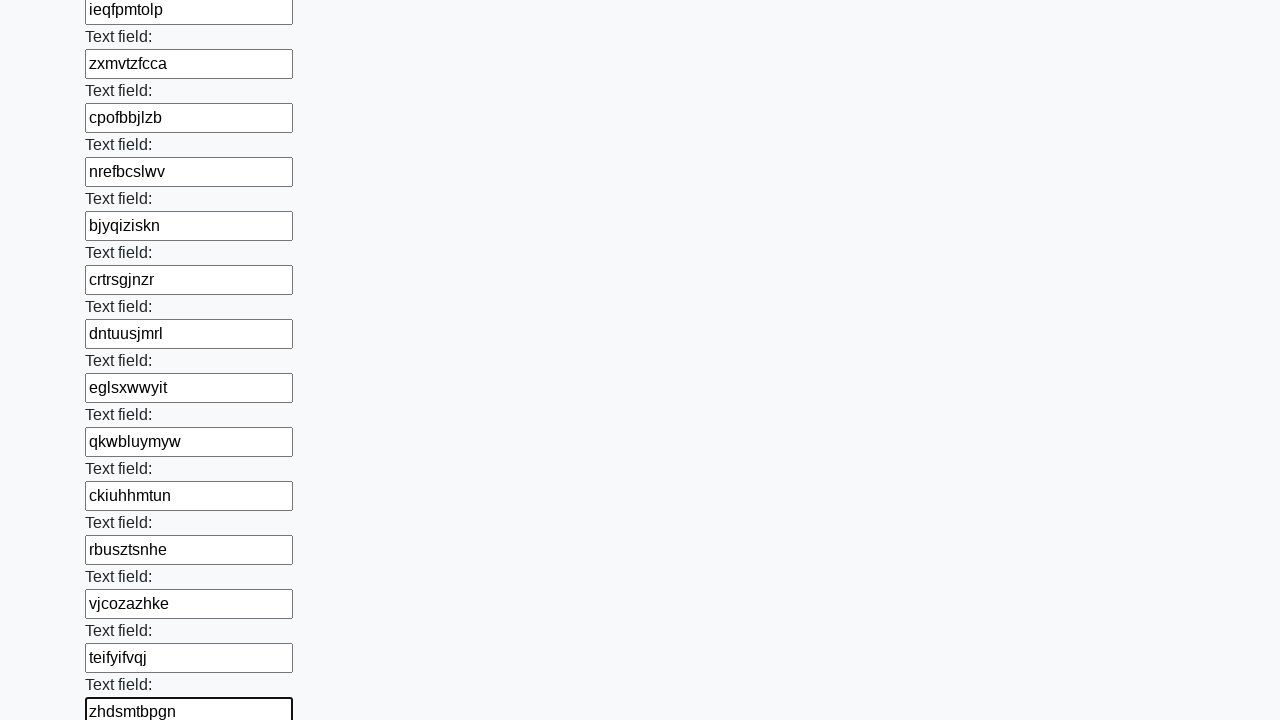

Filled a text input field with random string 'pcjzwjtddk' on [type='text'] >> nth=73
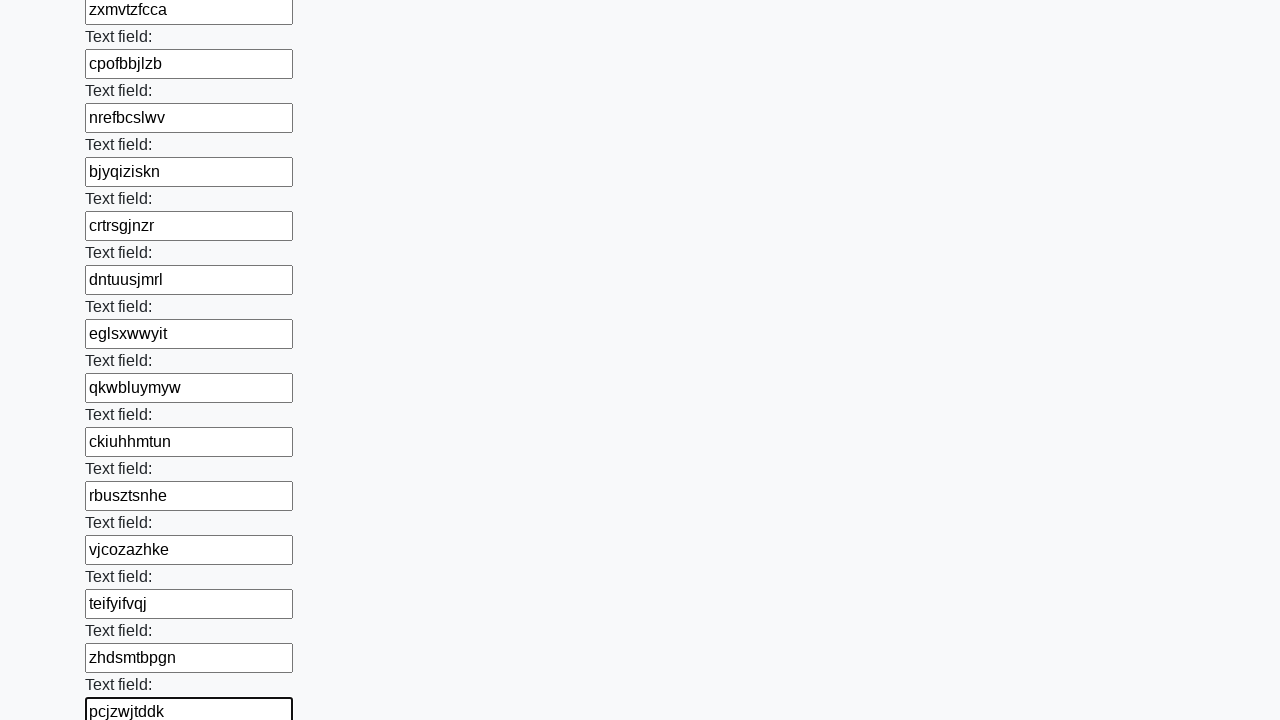

Filled a text input field with random string 'hxuivnnrec' on [type='text'] >> nth=74
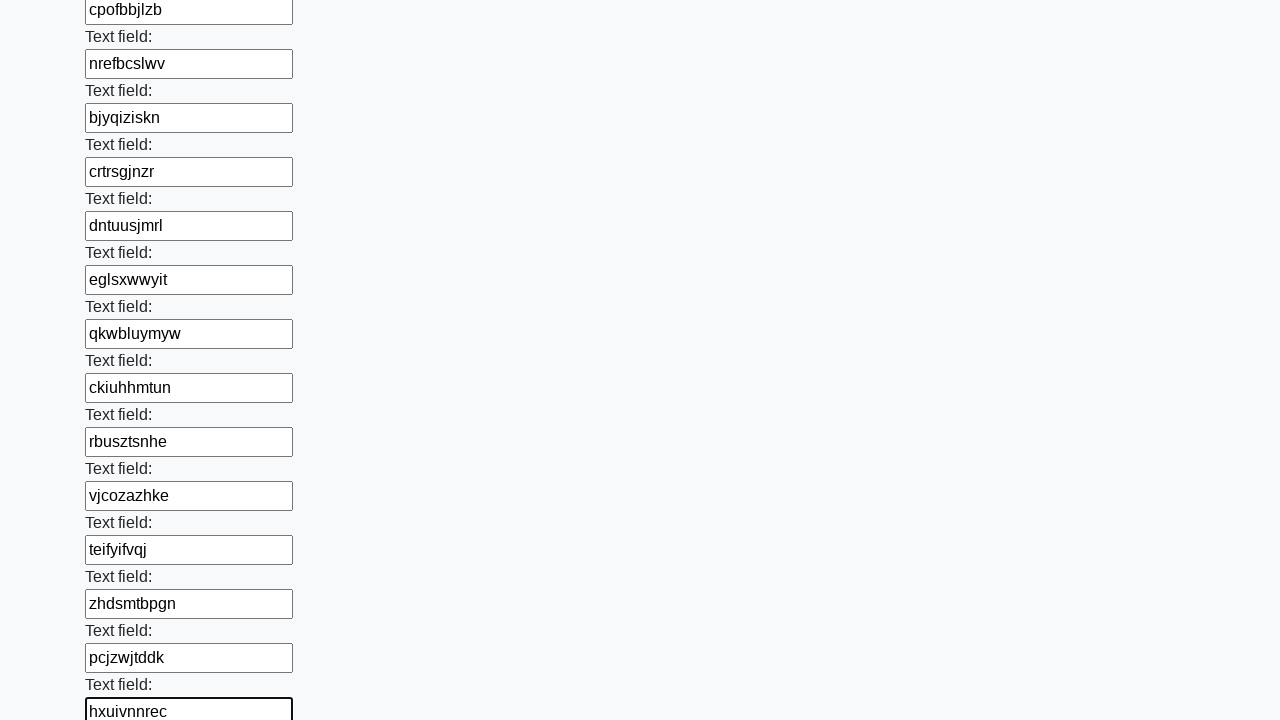

Filled a text input field with random string 'hfhccofleb' on [type='text'] >> nth=75
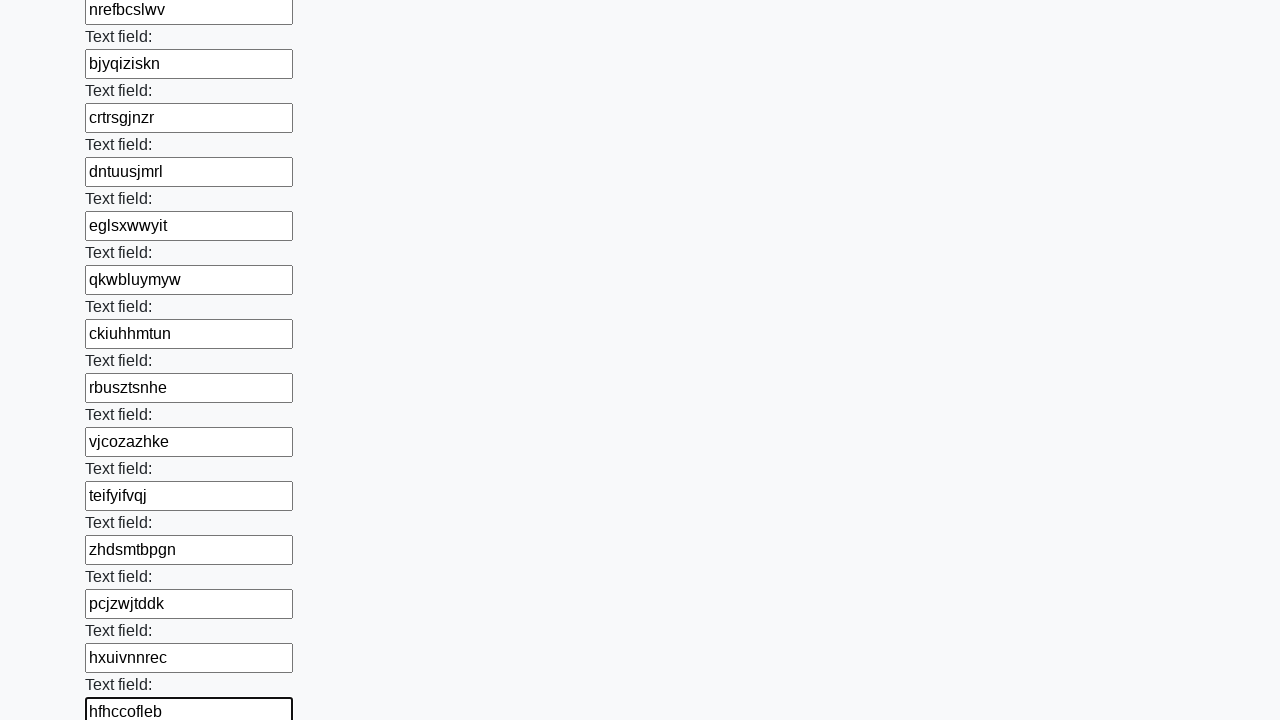

Filled a text input field with random string 'qziojnvbxz' on [type='text'] >> nth=76
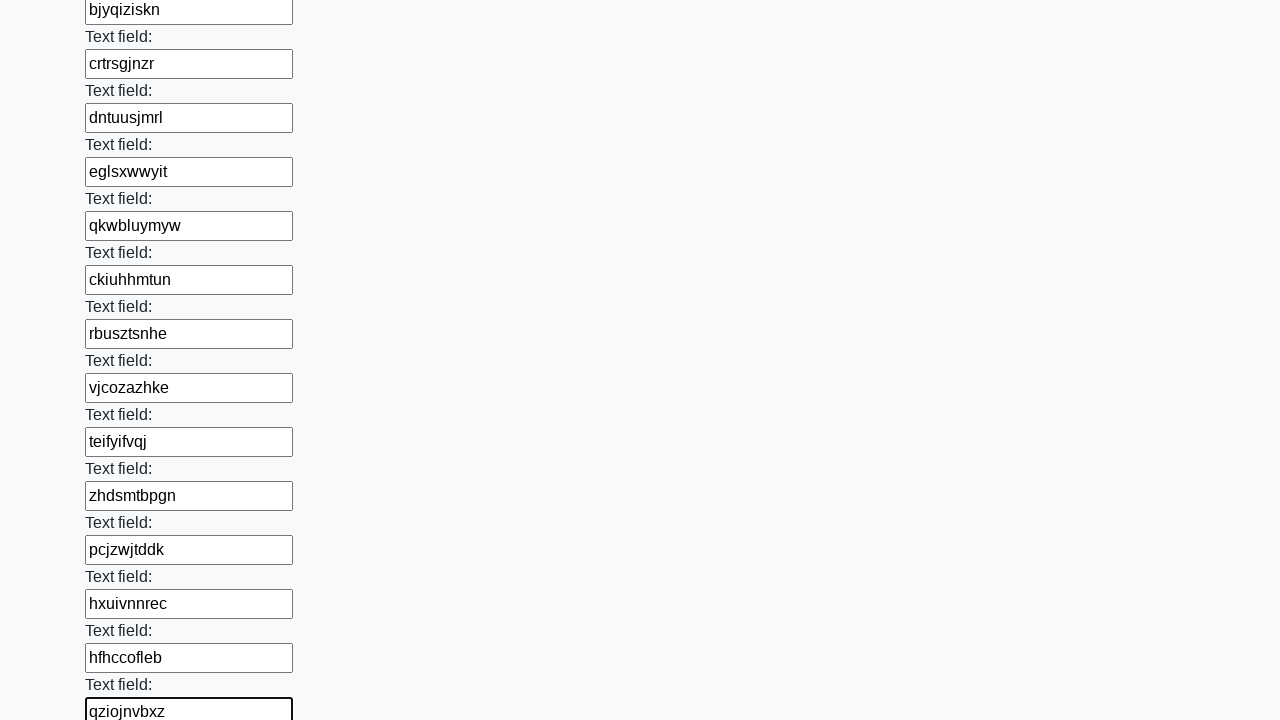

Filled a text input field with random string 'vozubjnkye' on [type='text'] >> nth=77
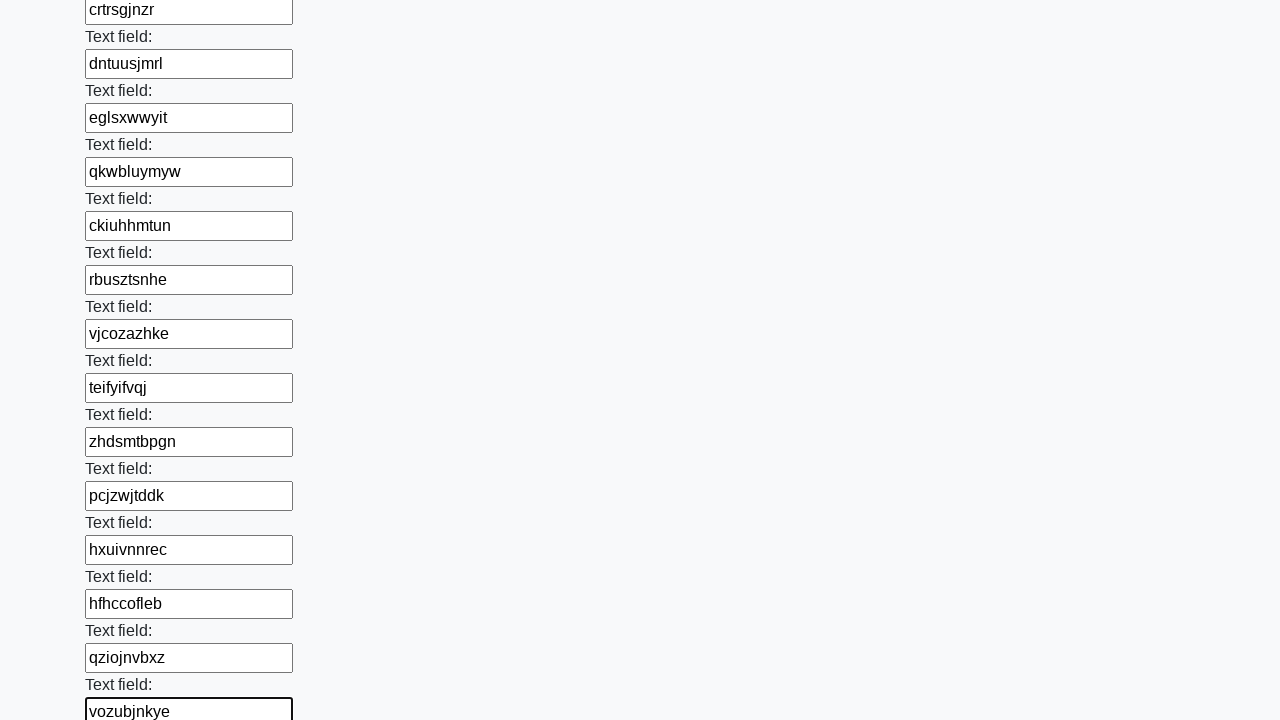

Filled a text input field with random string 'ncgxhuzmtf' on [type='text'] >> nth=78
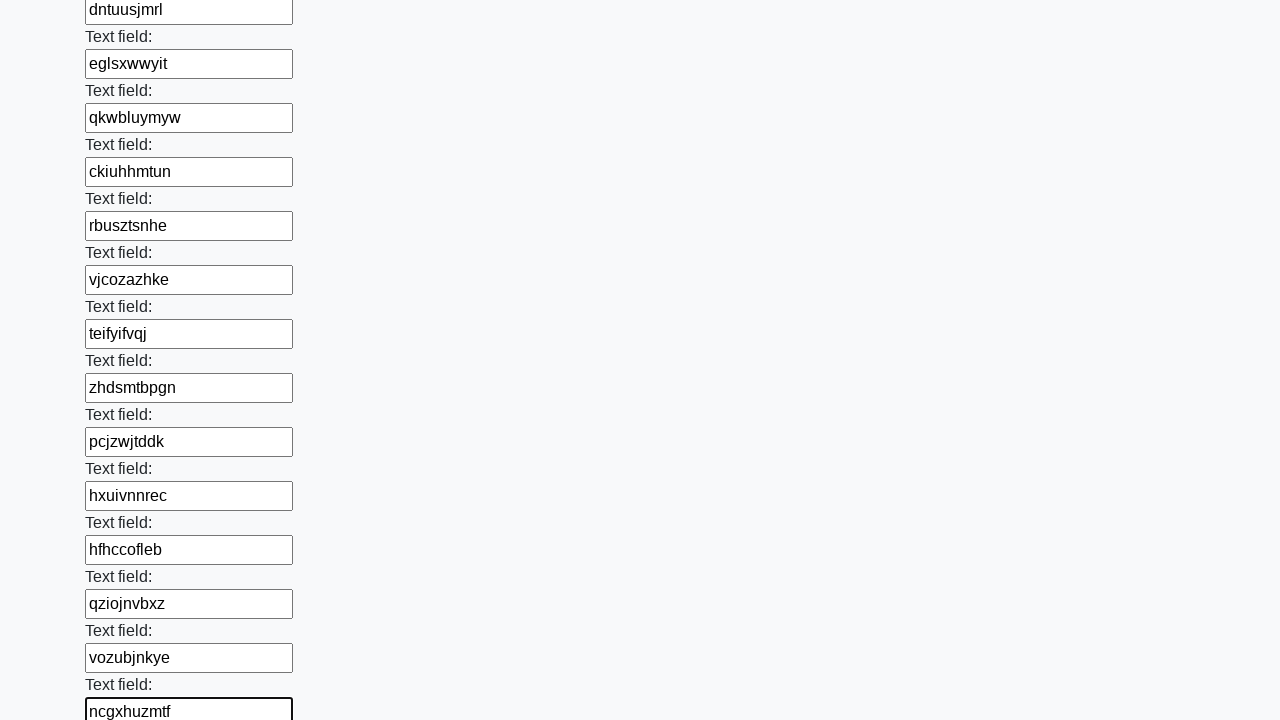

Filled a text input field with random string 'varyzbilpm' on [type='text'] >> nth=79
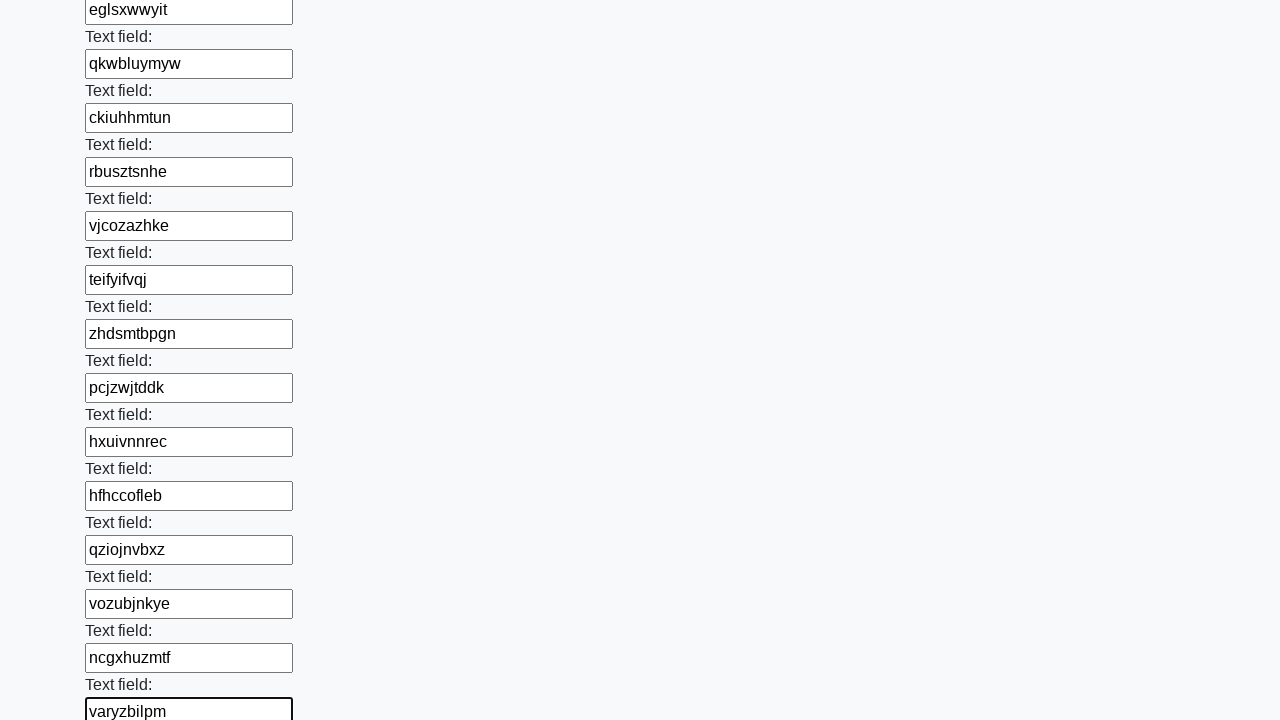

Filled a text input field with random string 'iyfarjnoeq' on [type='text'] >> nth=80
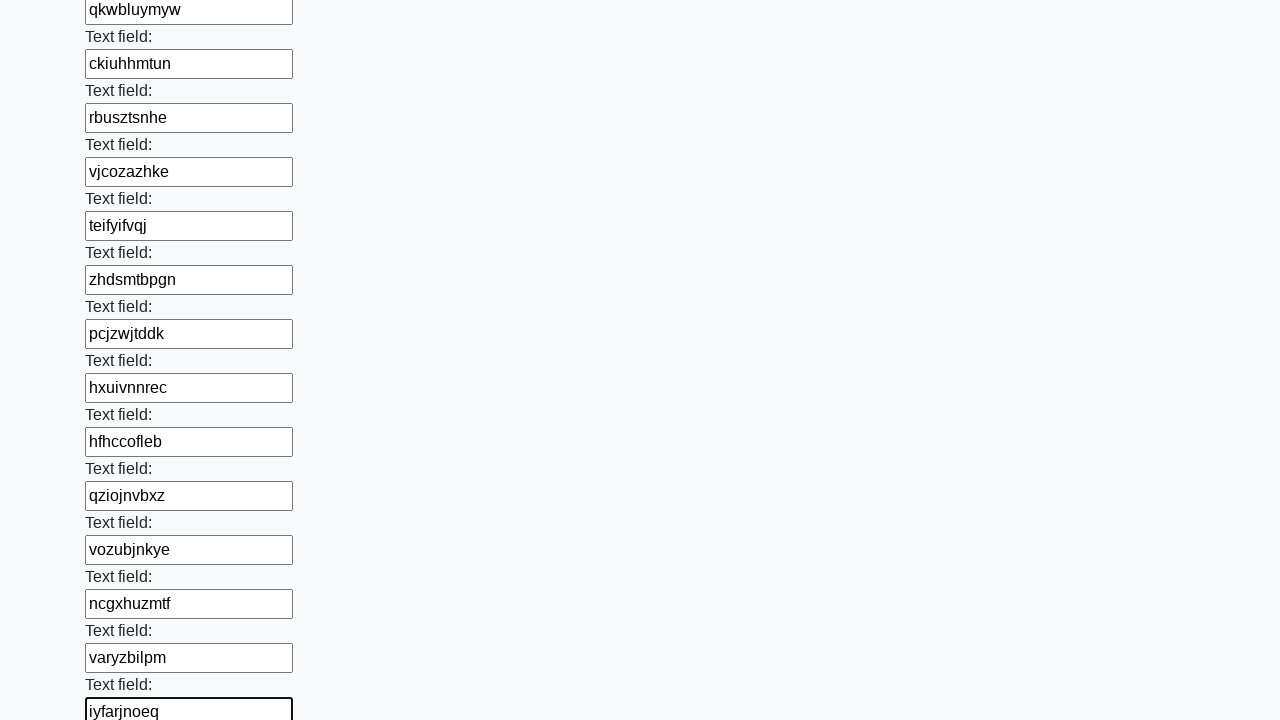

Filled a text input field with random string 'gjfuigfpfa' on [type='text'] >> nth=81
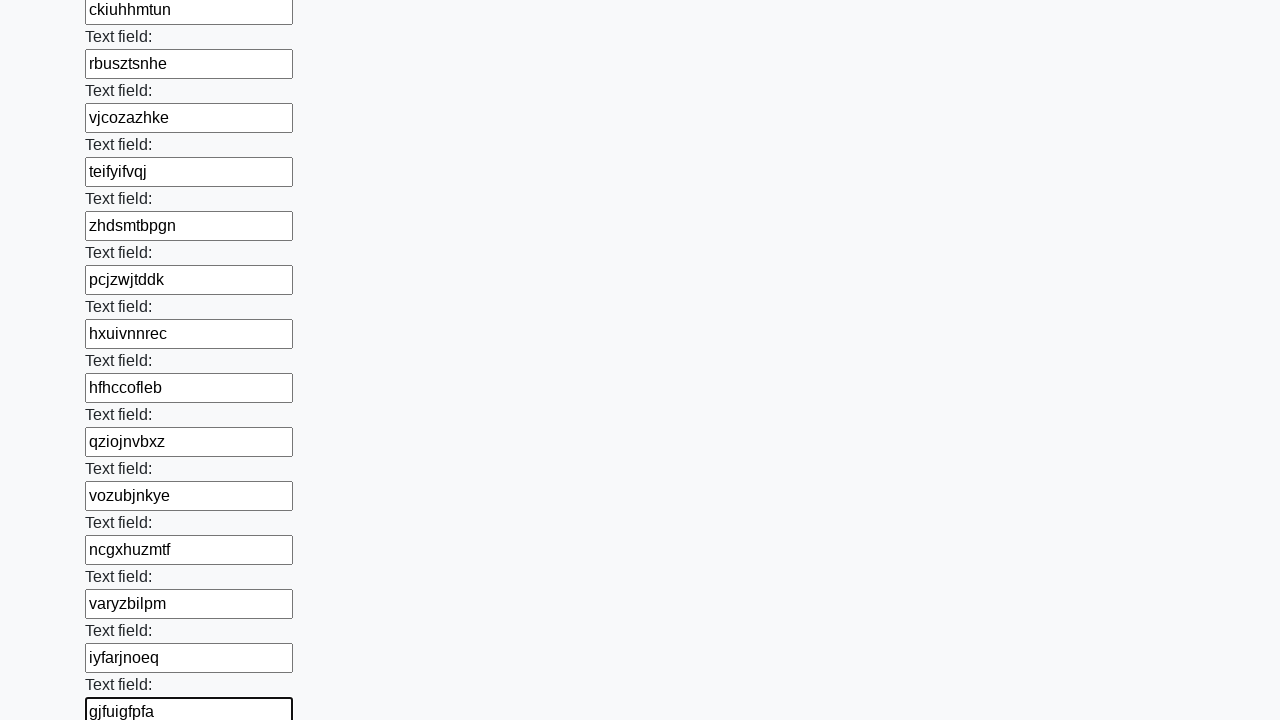

Filled a text input field with random string 'hwmeimlmgv' on [type='text'] >> nth=82
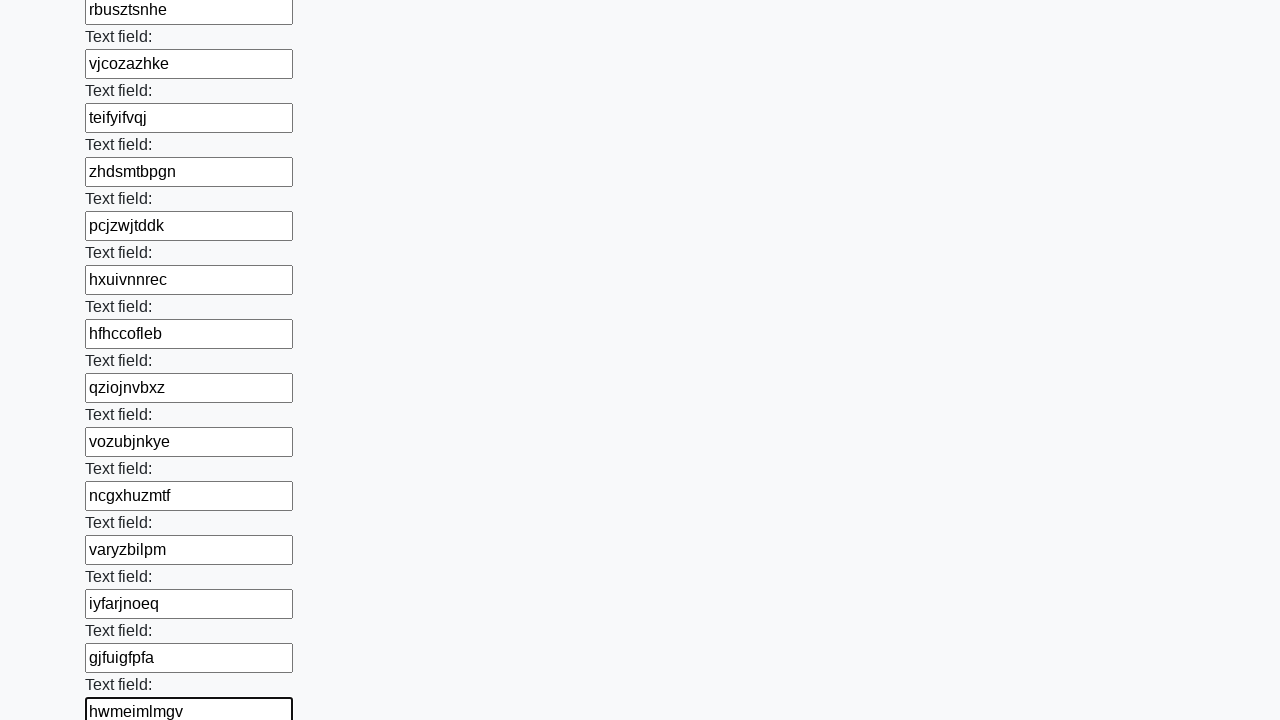

Filled a text input field with random string 'pvzedhinmc' on [type='text'] >> nth=83
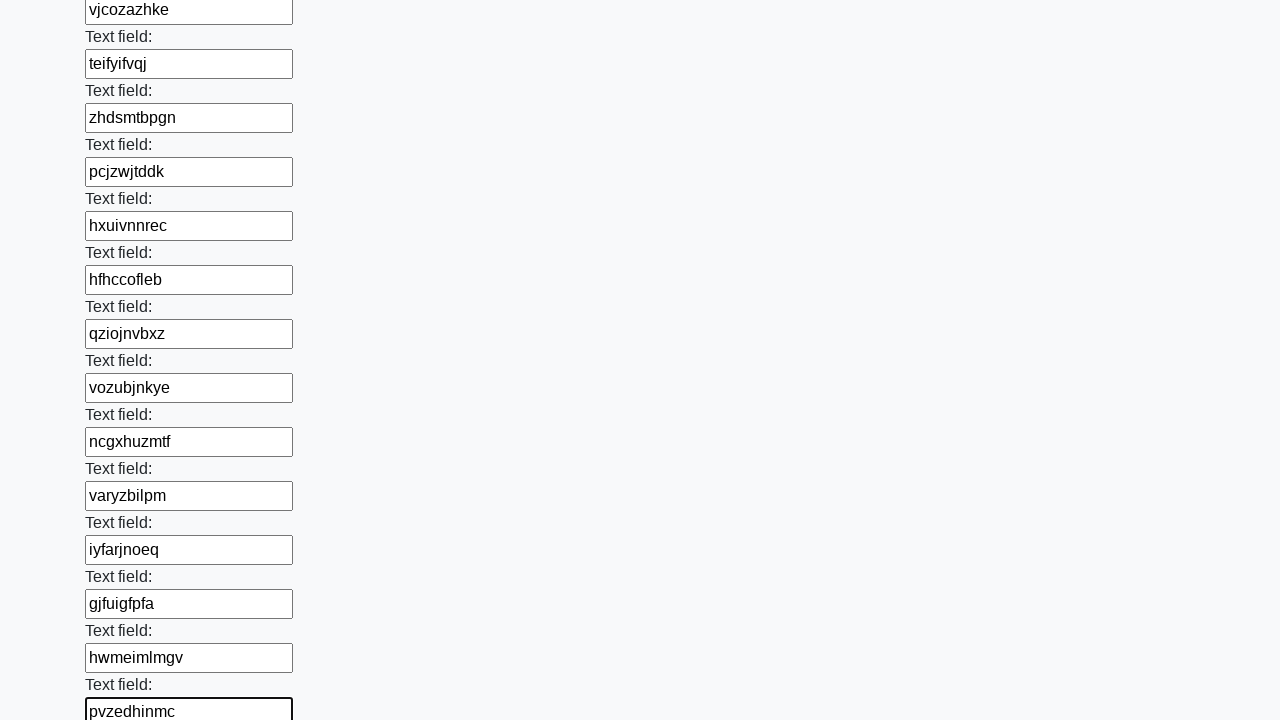

Filled a text input field with random string 'poyfpqdhei' on [type='text'] >> nth=84
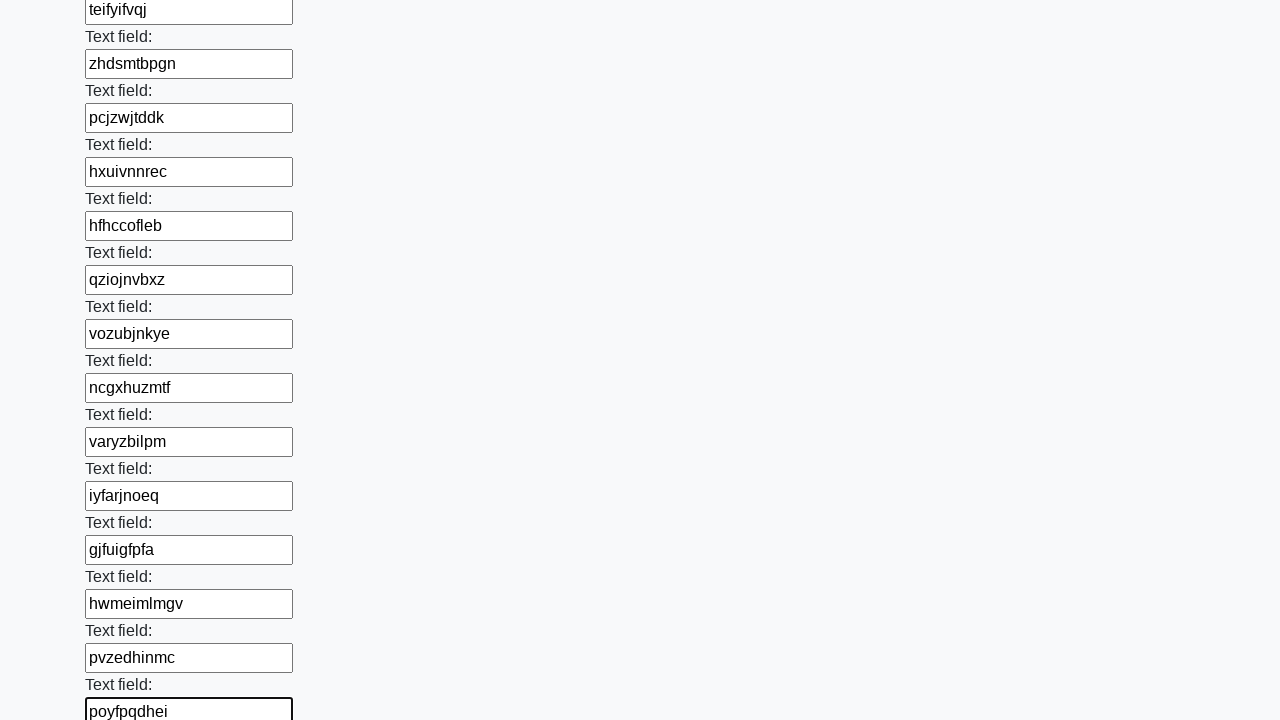

Filled a text input field with random string 'awfyzgxgln' on [type='text'] >> nth=85
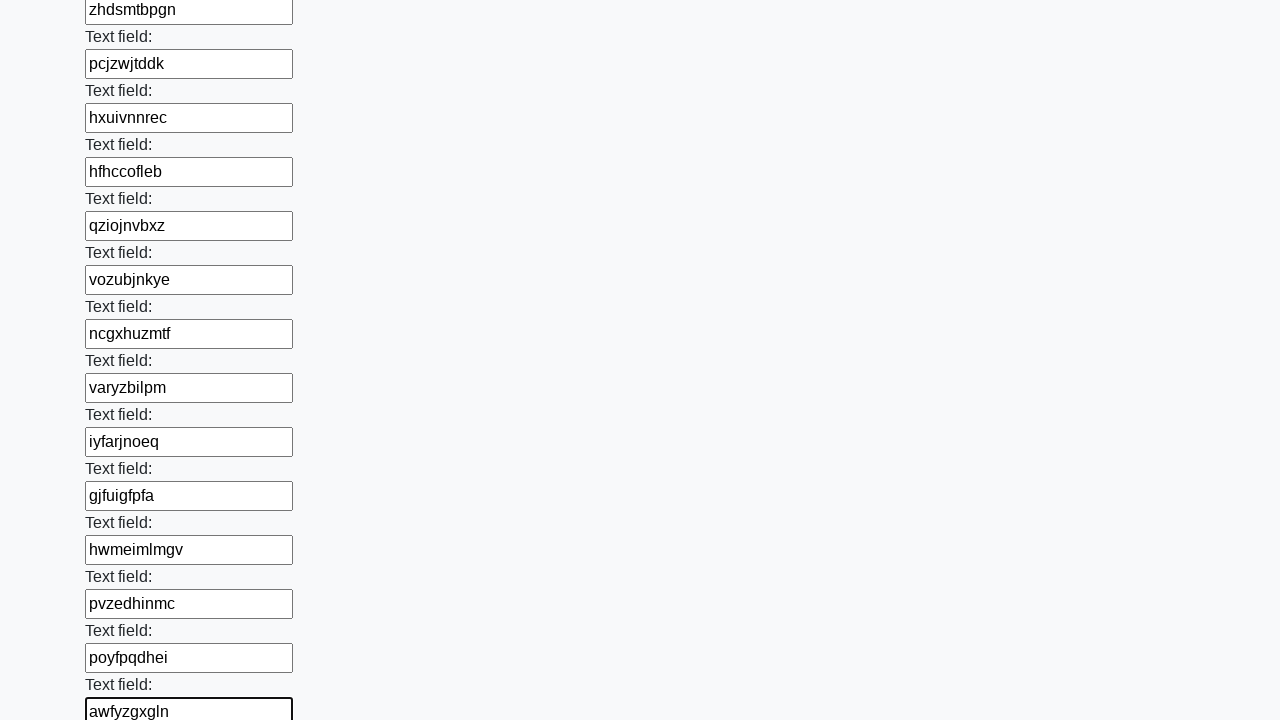

Filled a text input field with random string 'tspvkimsdb' on [type='text'] >> nth=86
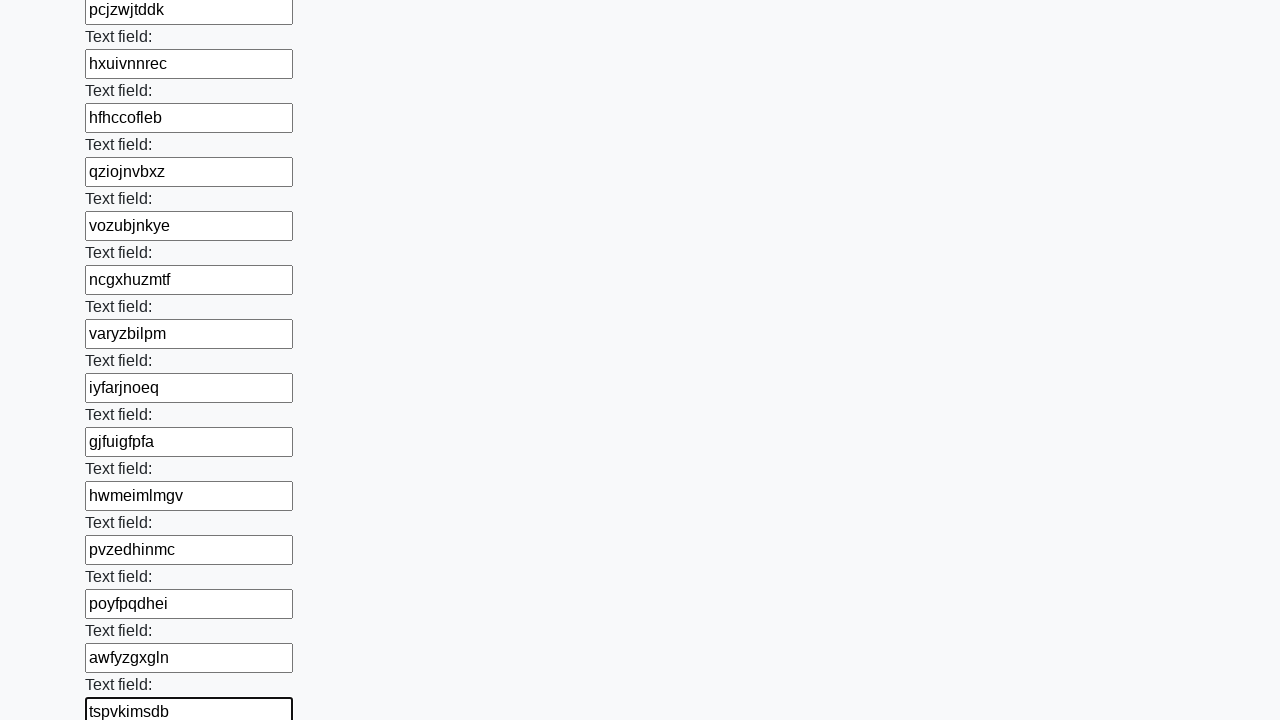

Filled a text input field with random string 'eqkjwlkils' on [type='text'] >> nth=87
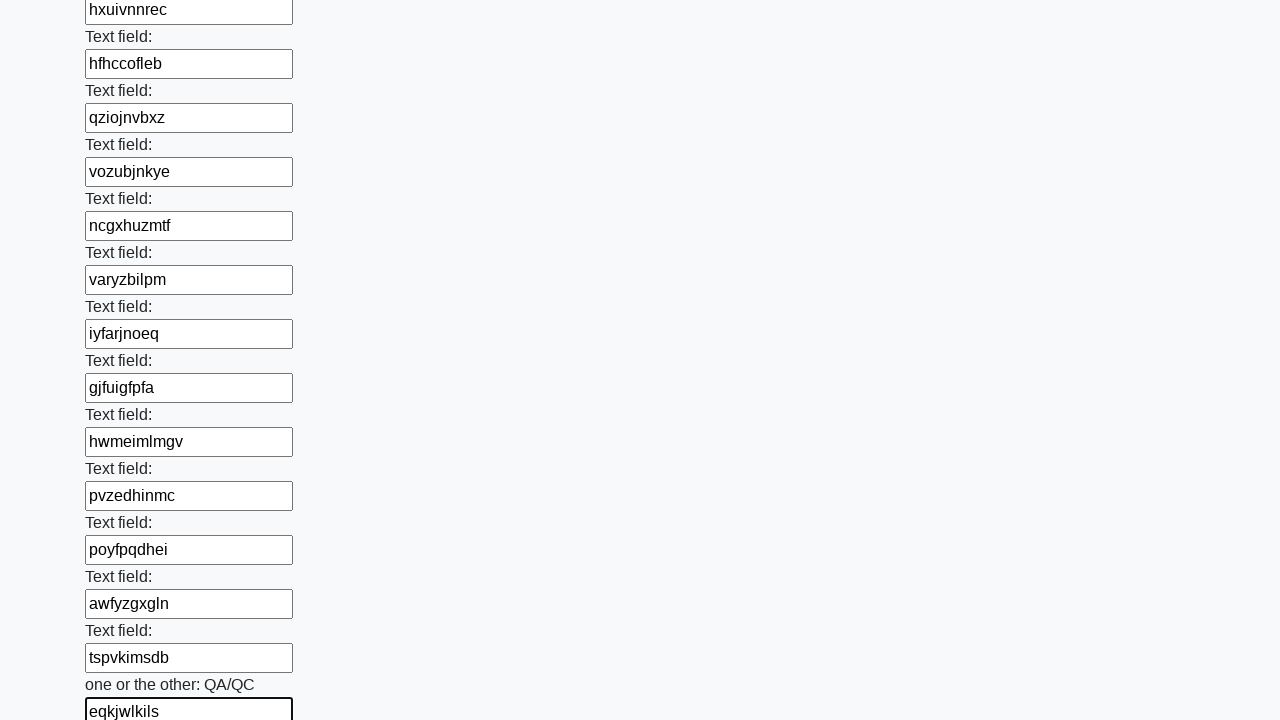

Filled a text input field with random string 'enbjyhmwak' on [type='text'] >> nth=88
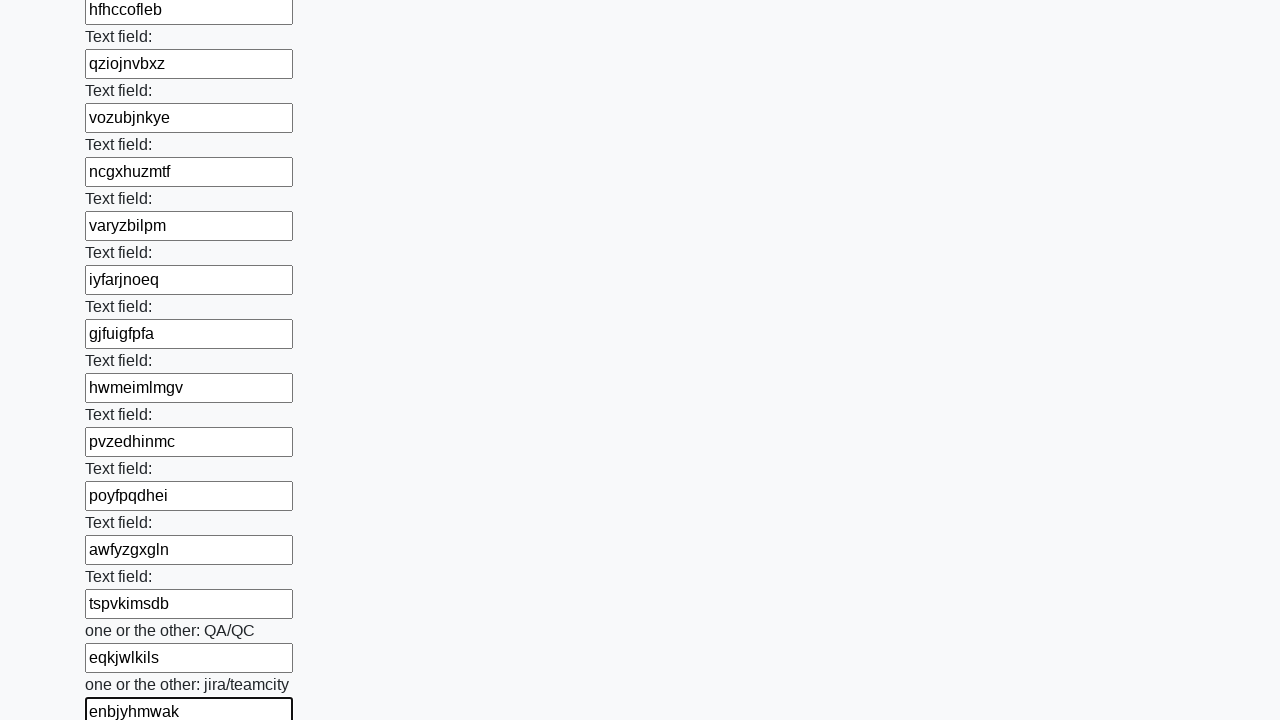

Filled a text input field with random string 'bminqtqecz' on [type='text'] >> nth=89
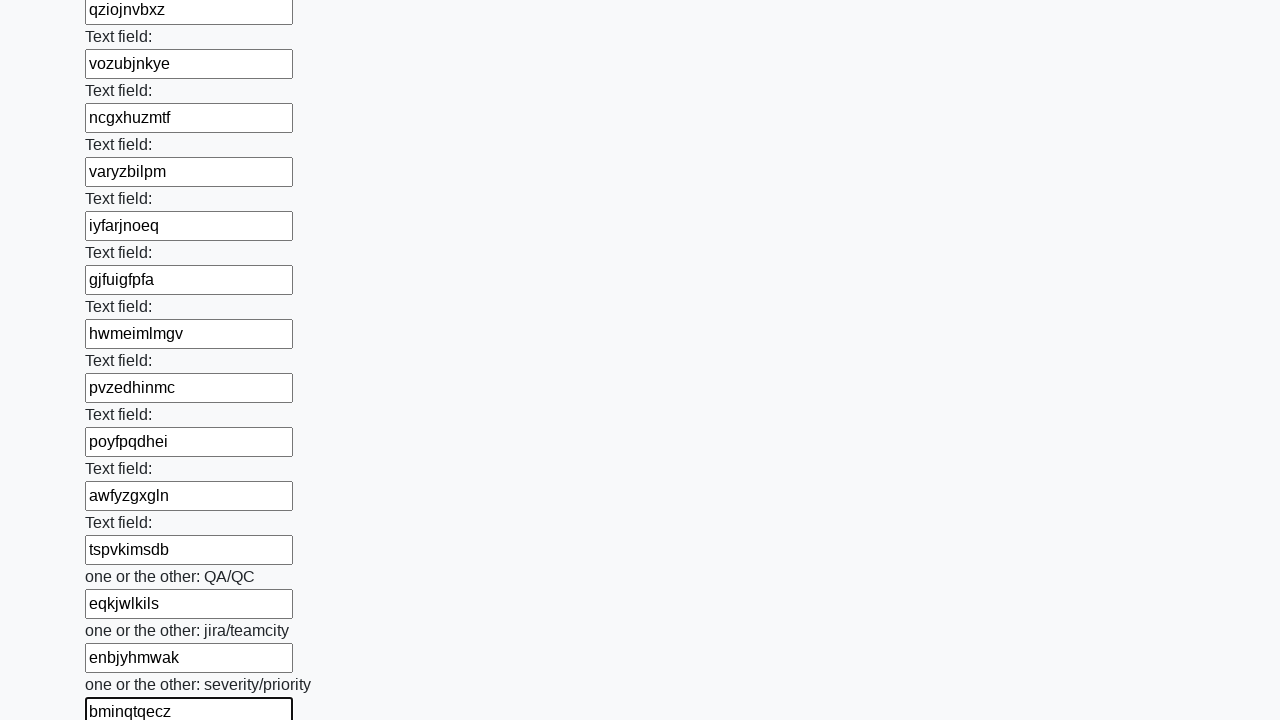

Filled a text input field with random string 'gjrbtgrzeg' on [type='text'] >> nth=90
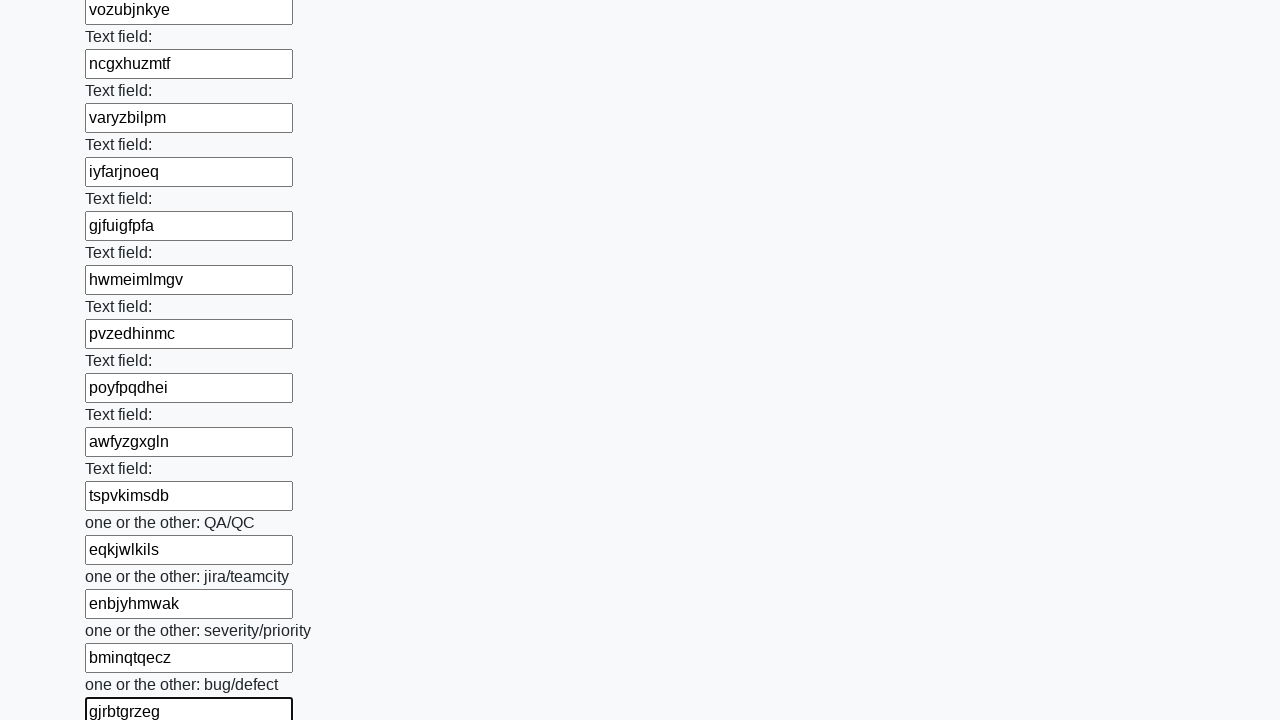

Filled a text input field with random string 'jzrrjrqpgk' on [type='text'] >> nth=91
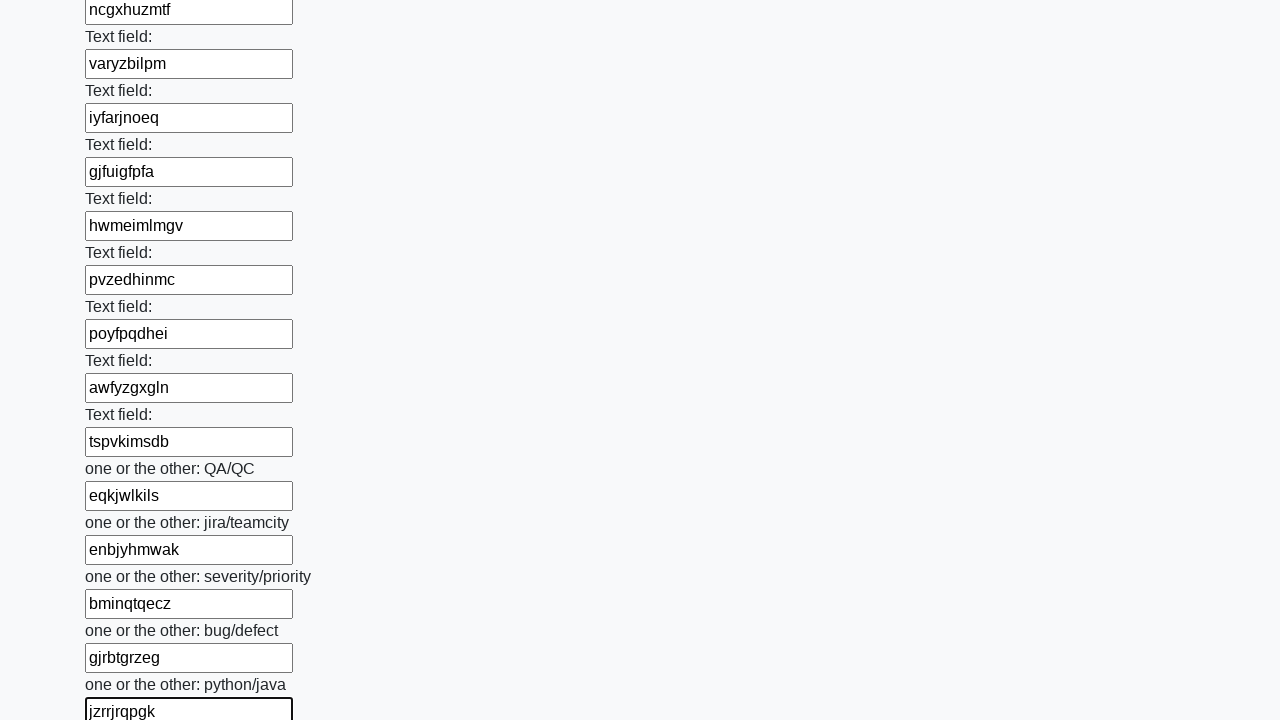

Filled a text input field with random string 'iavprljixg' on [type='text'] >> nth=92
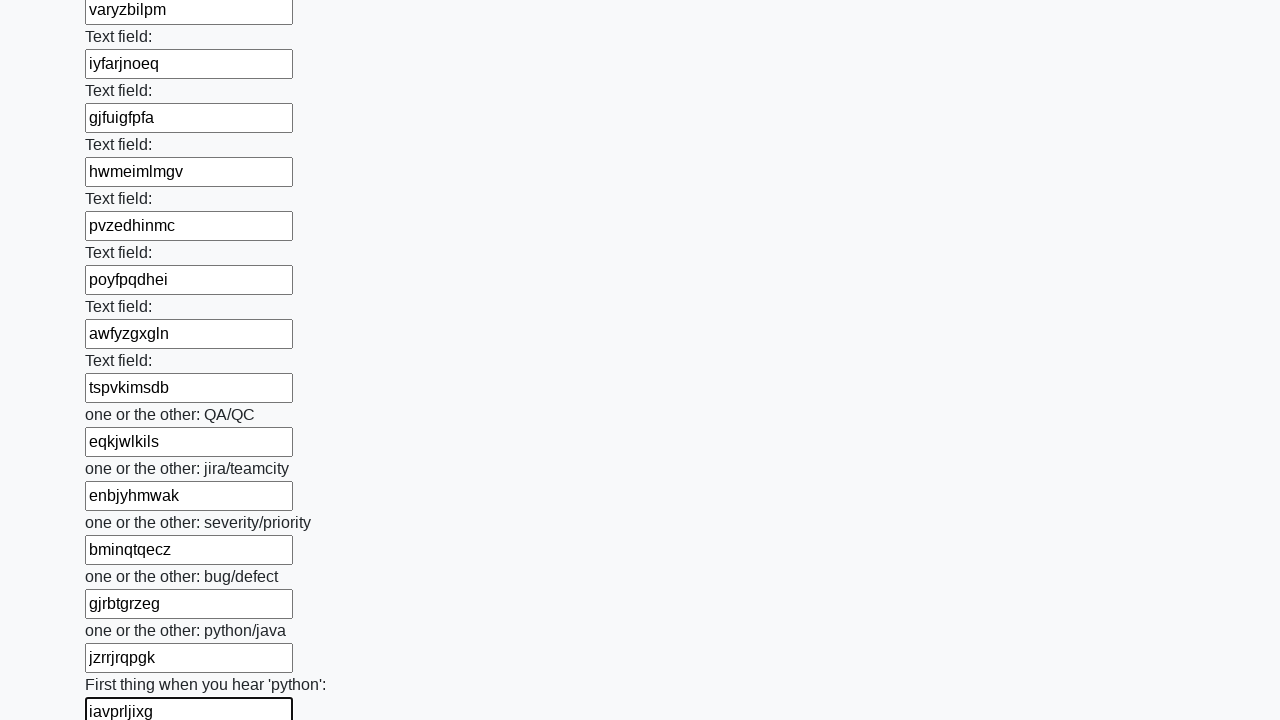

Filled a text input field with random string 'ushinrbiwa' on [type='text'] >> nth=93
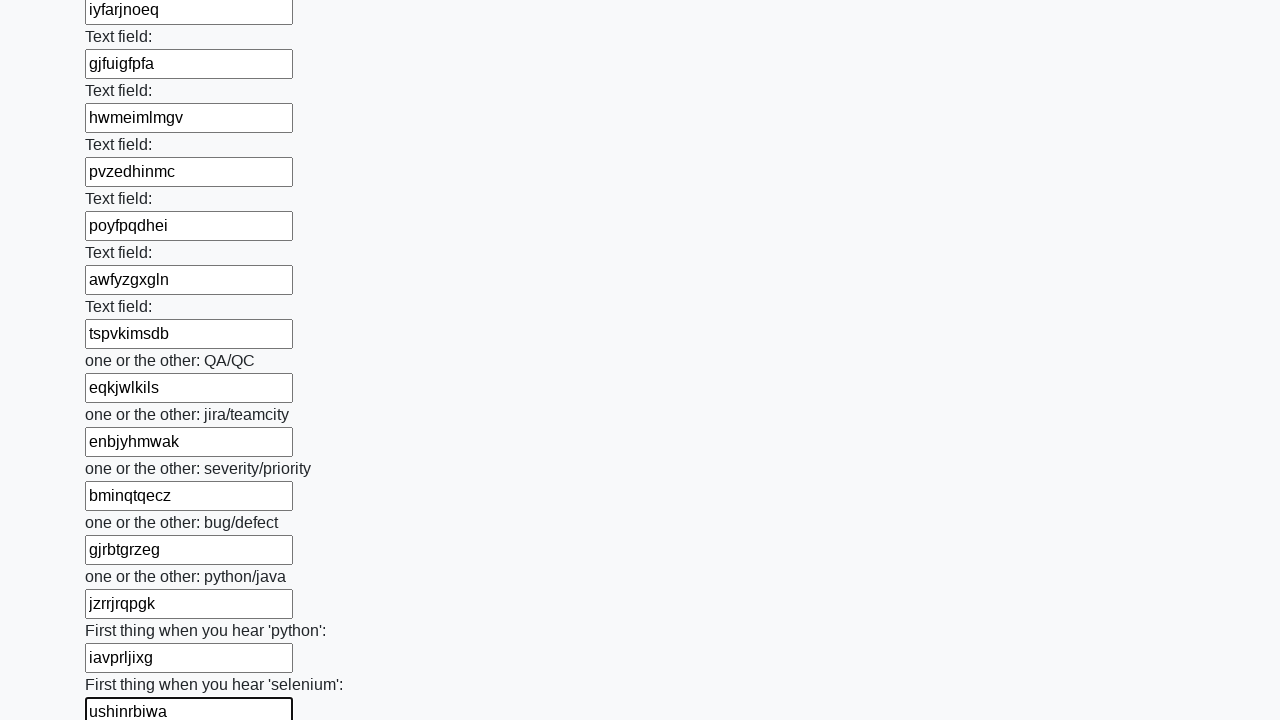

Filled a text input field with random string 'nkdonfvmnt' on [type='text'] >> nth=94
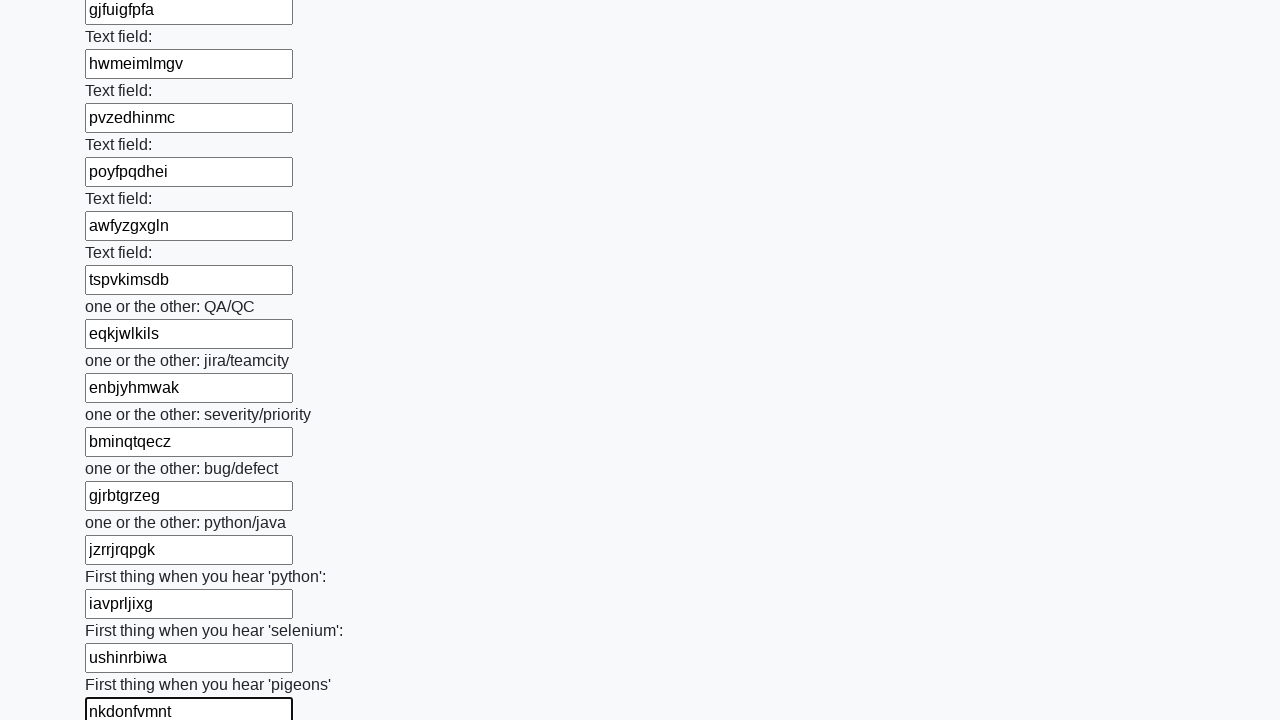

Filled a text input field with random string 'tmucpoafyc' on [type='text'] >> nth=95
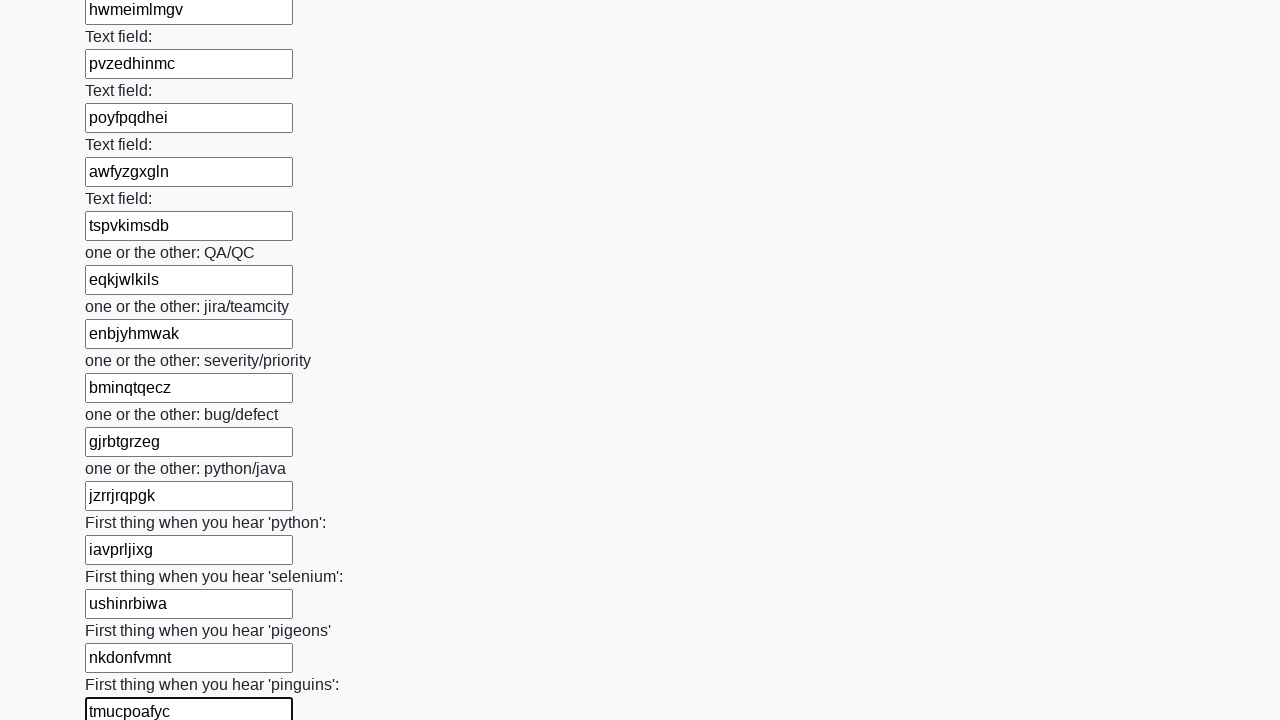

Filled a text input field with random string 'rwqaesntsa' on [type='text'] >> nth=96
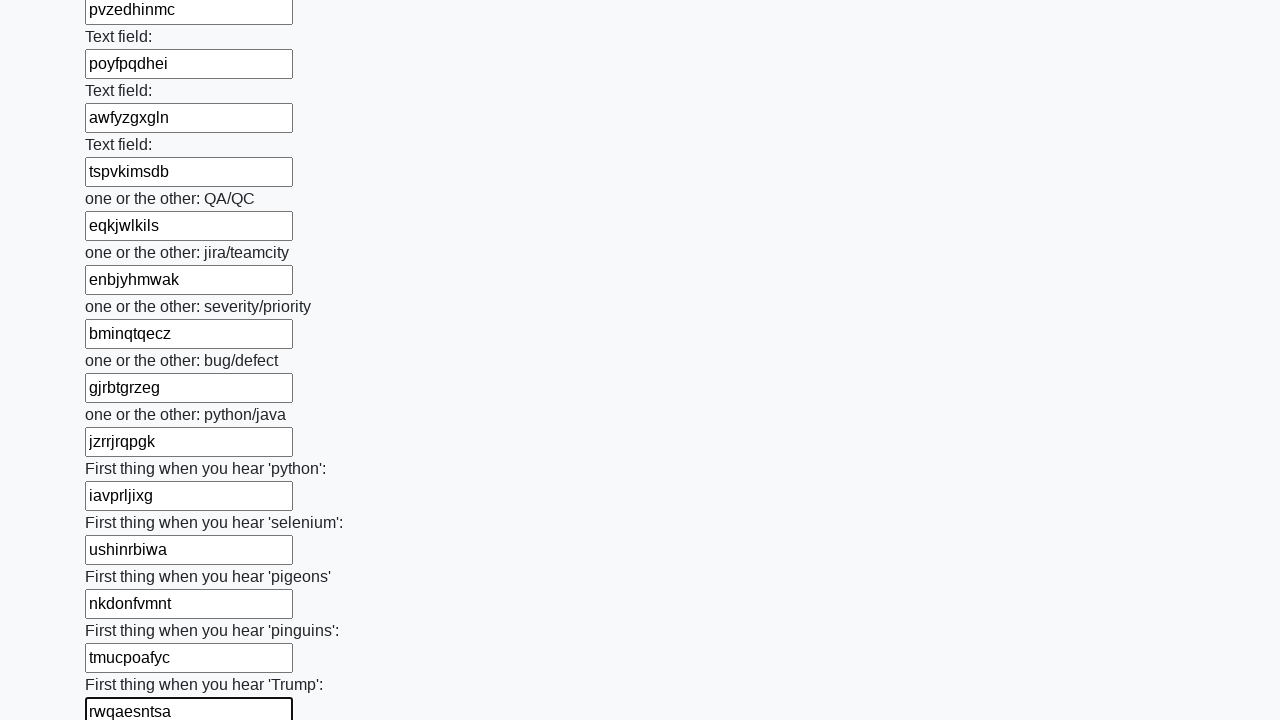

Filled a text input field with random string 'upqoffhmxb' on [type='text'] >> nth=97
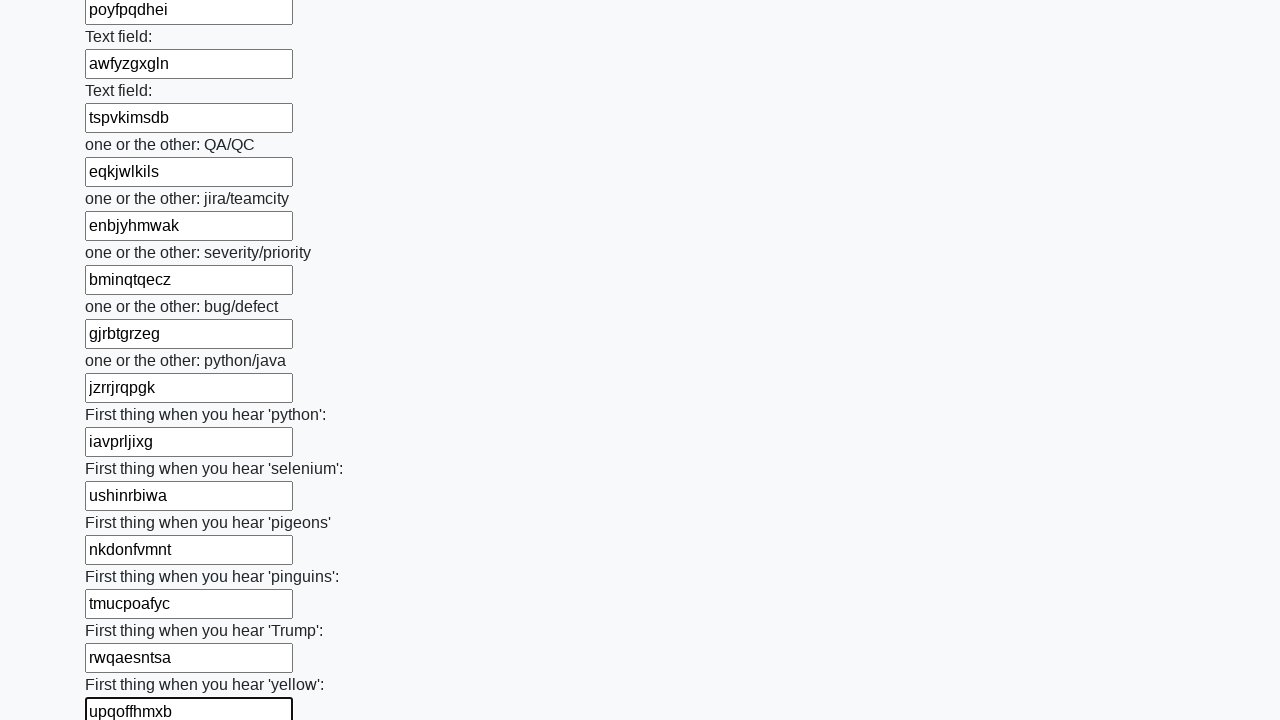

Filled a text input field with random string 'ijurjwpiiu' on [type='text'] >> nth=98
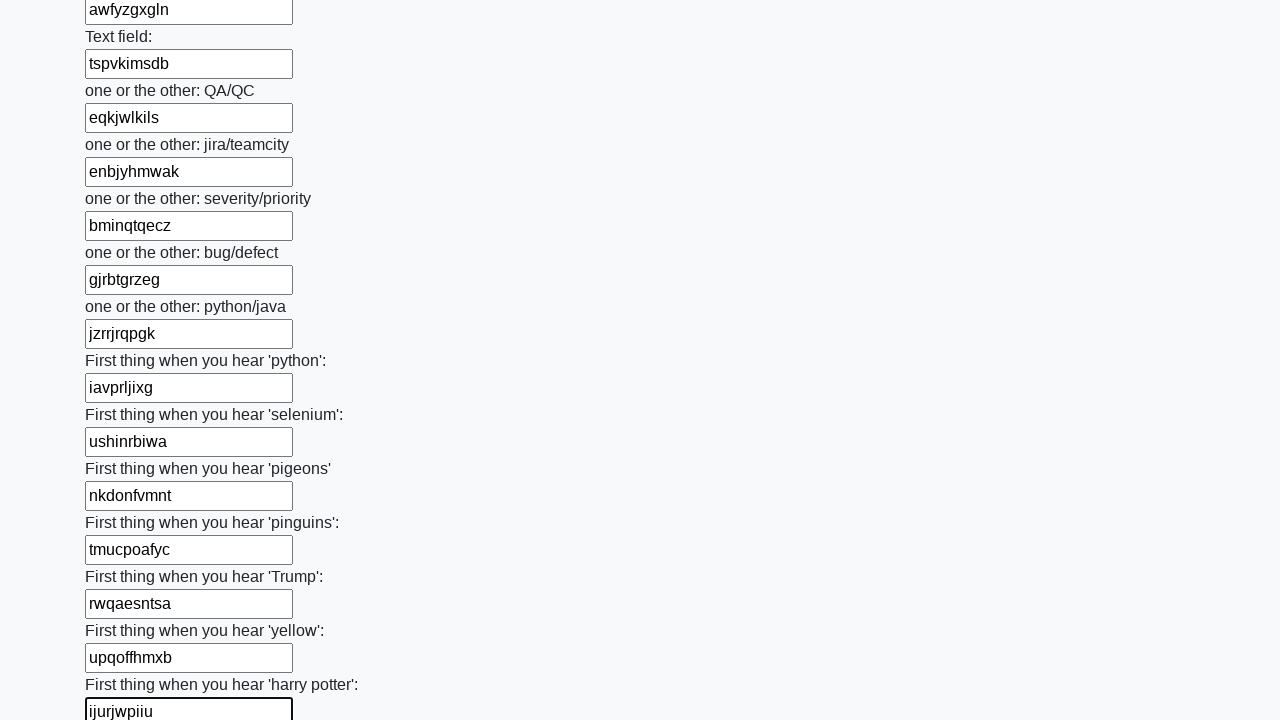

Filled a text input field with random string 'zvntlxwrkb' on [type='text'] >> nth=99
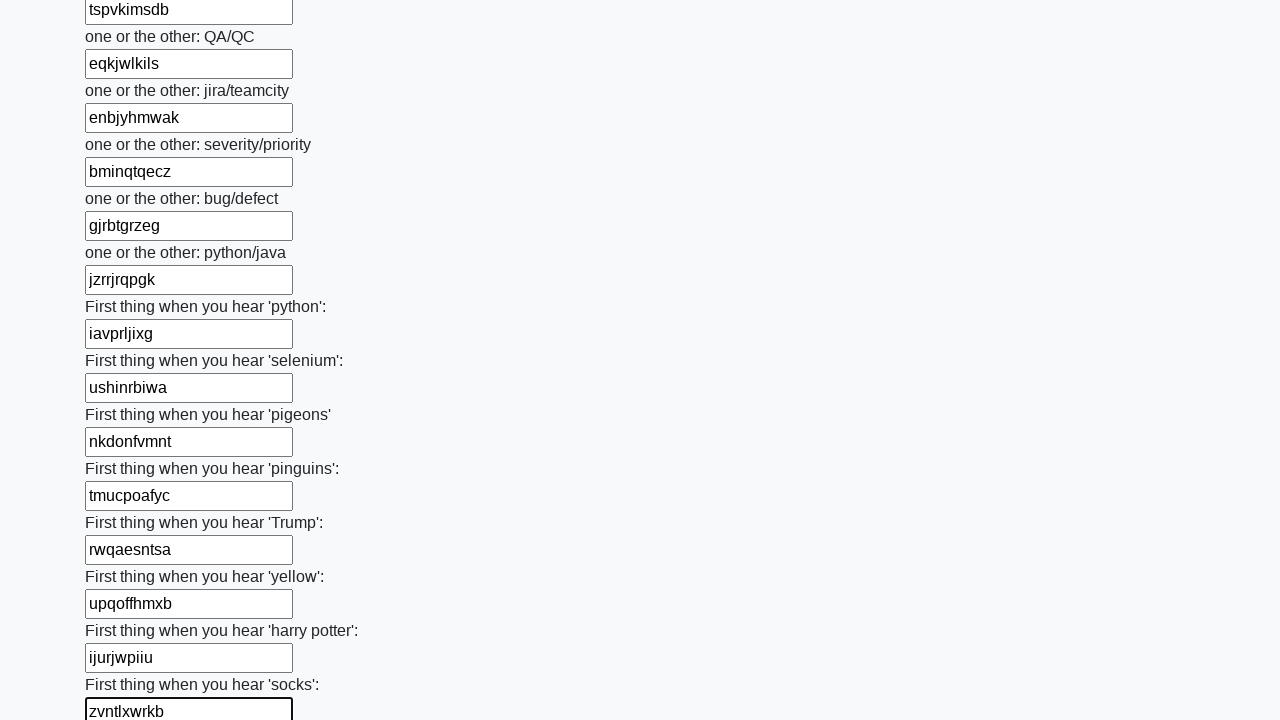

Clicked the submit button at (123, 611) on button.btn
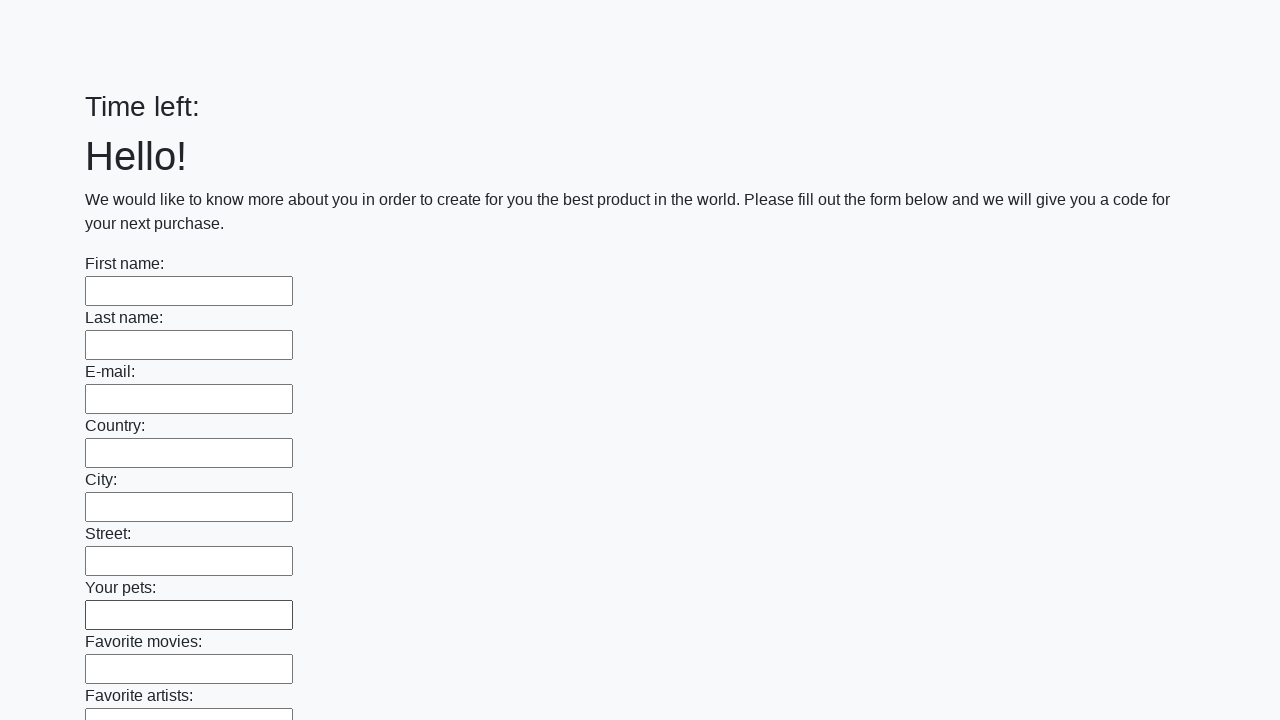

Waited for form submission to complete
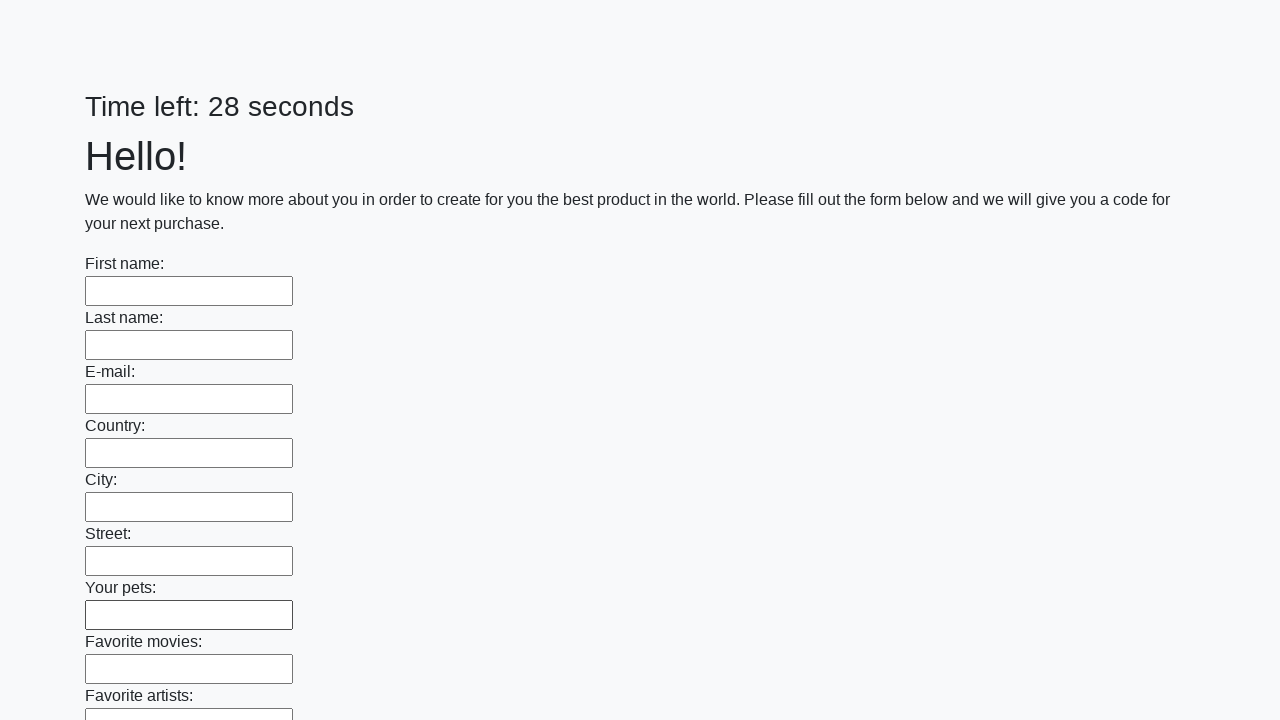

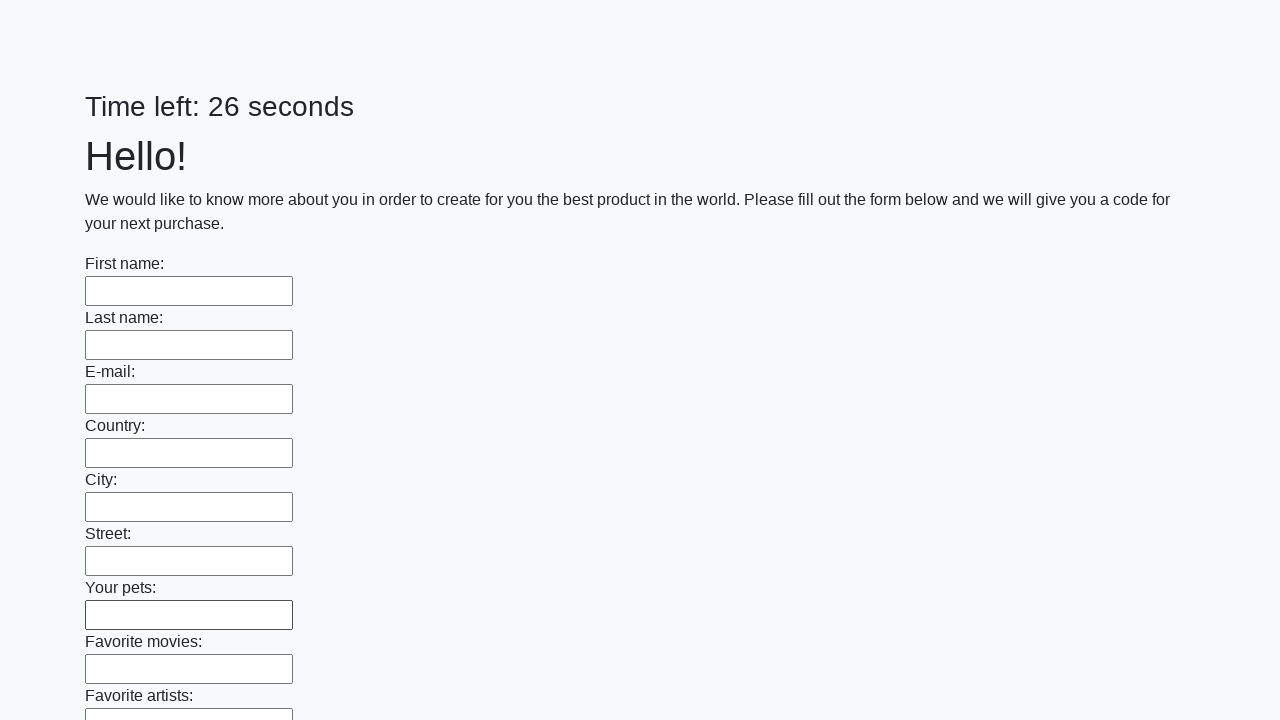